Tests a large form by filling all input fields with the same text value and clicking the submit button

Starting URL: http://suninjuly.github.io/huge_form.html

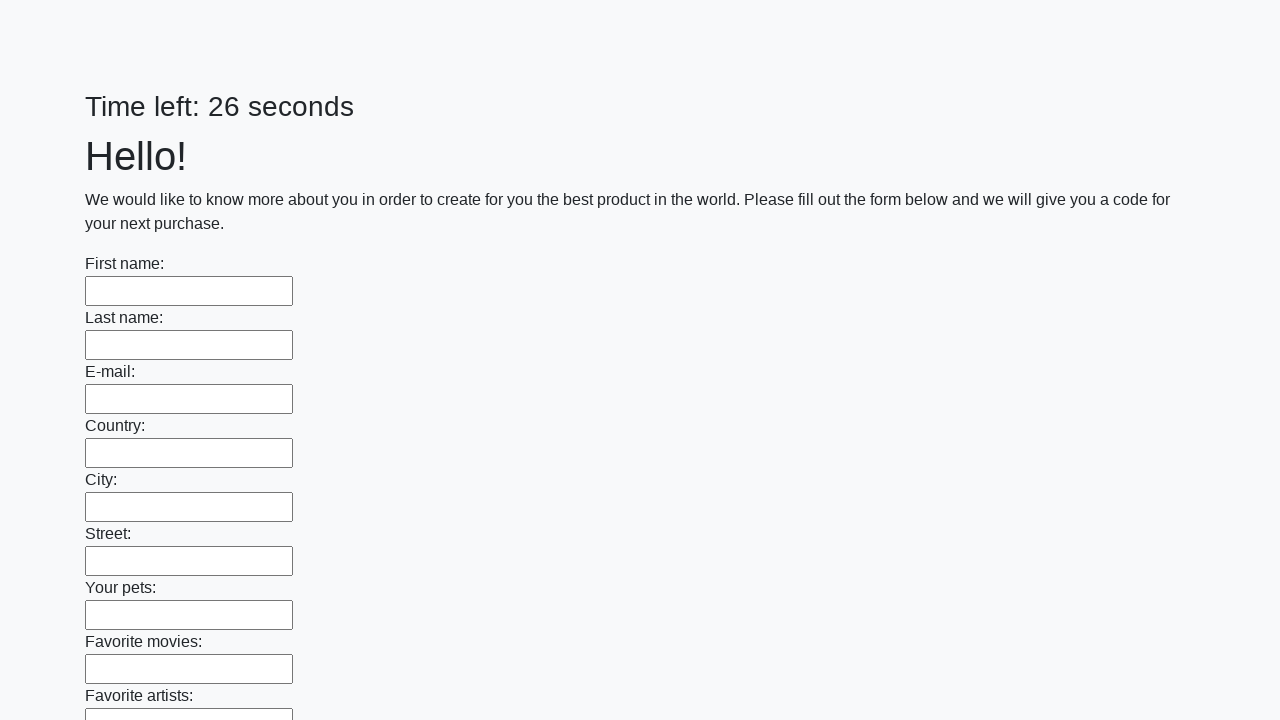

Located all input elements on the huge form
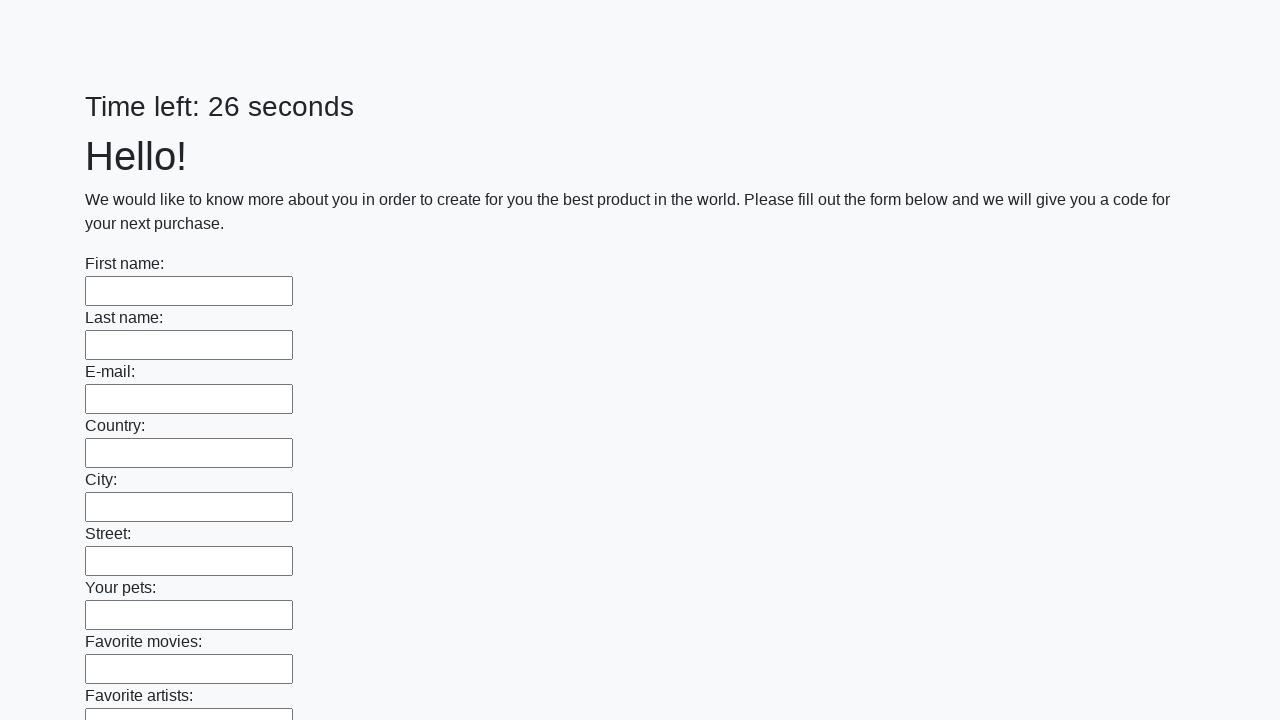

Filled input field with 'Test Answer 123' on input >> nth=0
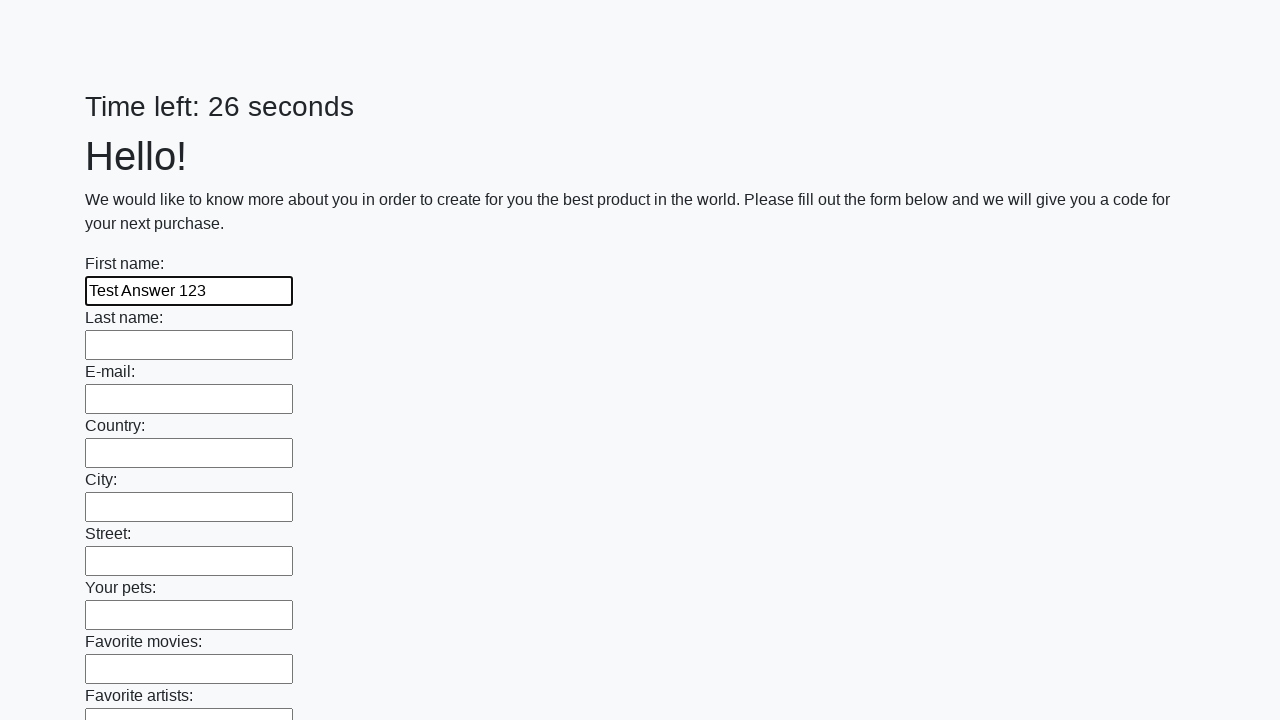

Filled input field with 'Test Answer 123' on input >> nth=1
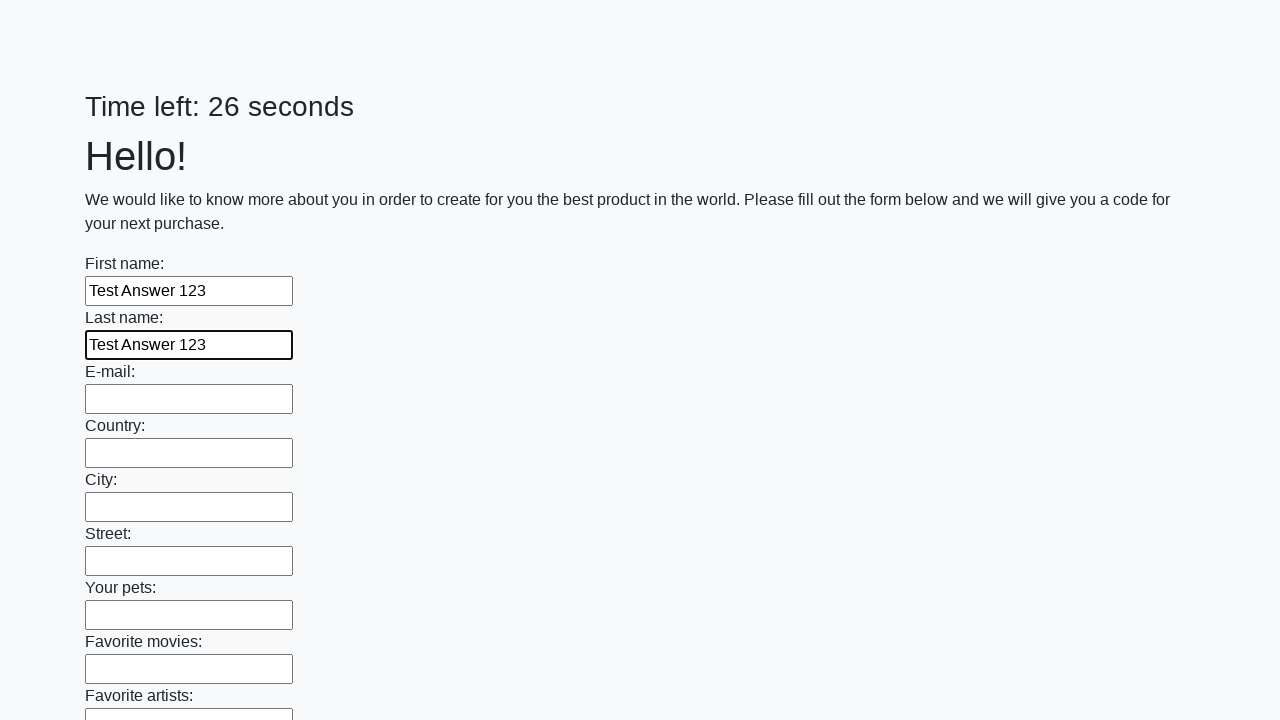

Filled input field with 'Test Answer 123' on input >> nth=2
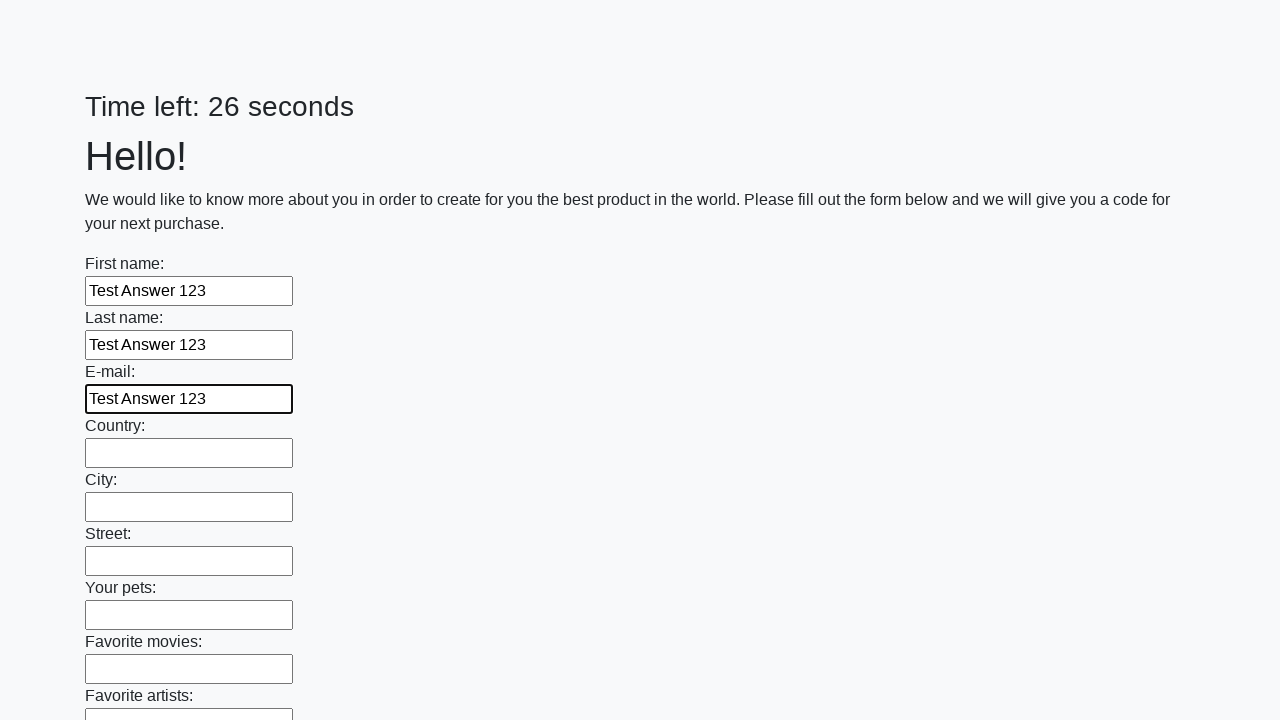

Filled input field with 'Test Answer 123' on input >> nth=3
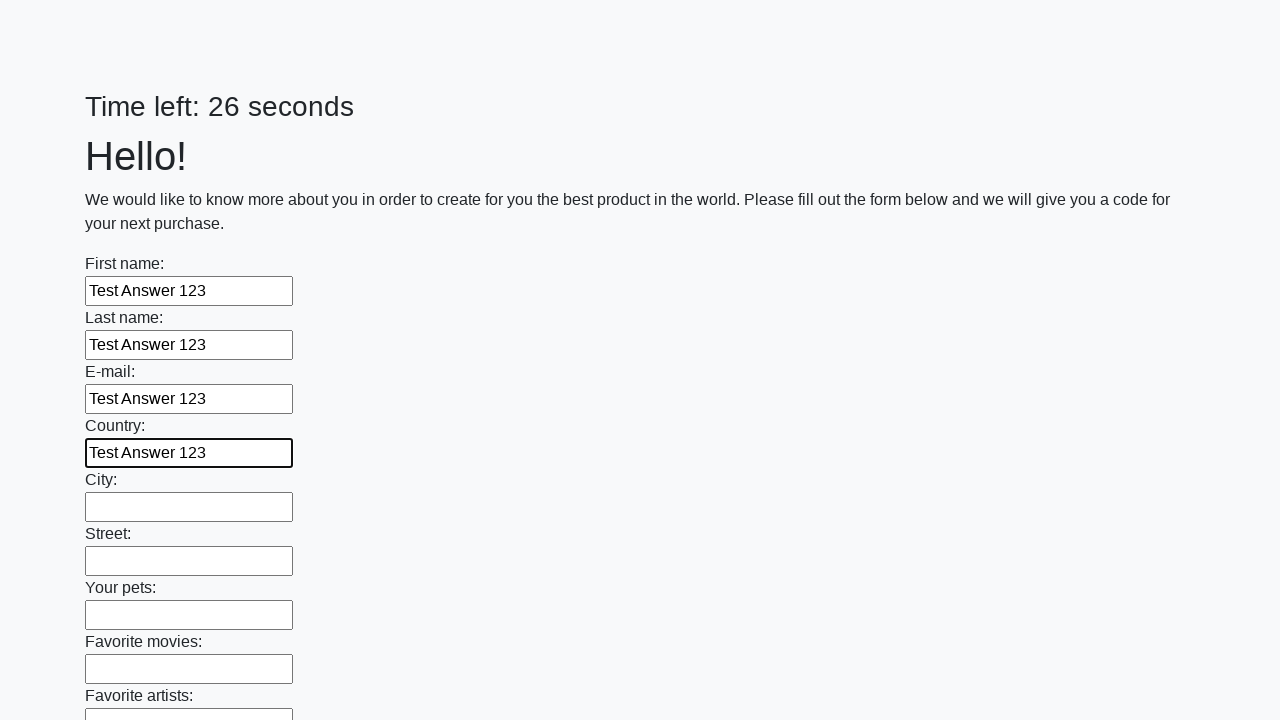

Filled input field with 'Test Answer 123' on input >> nth=4
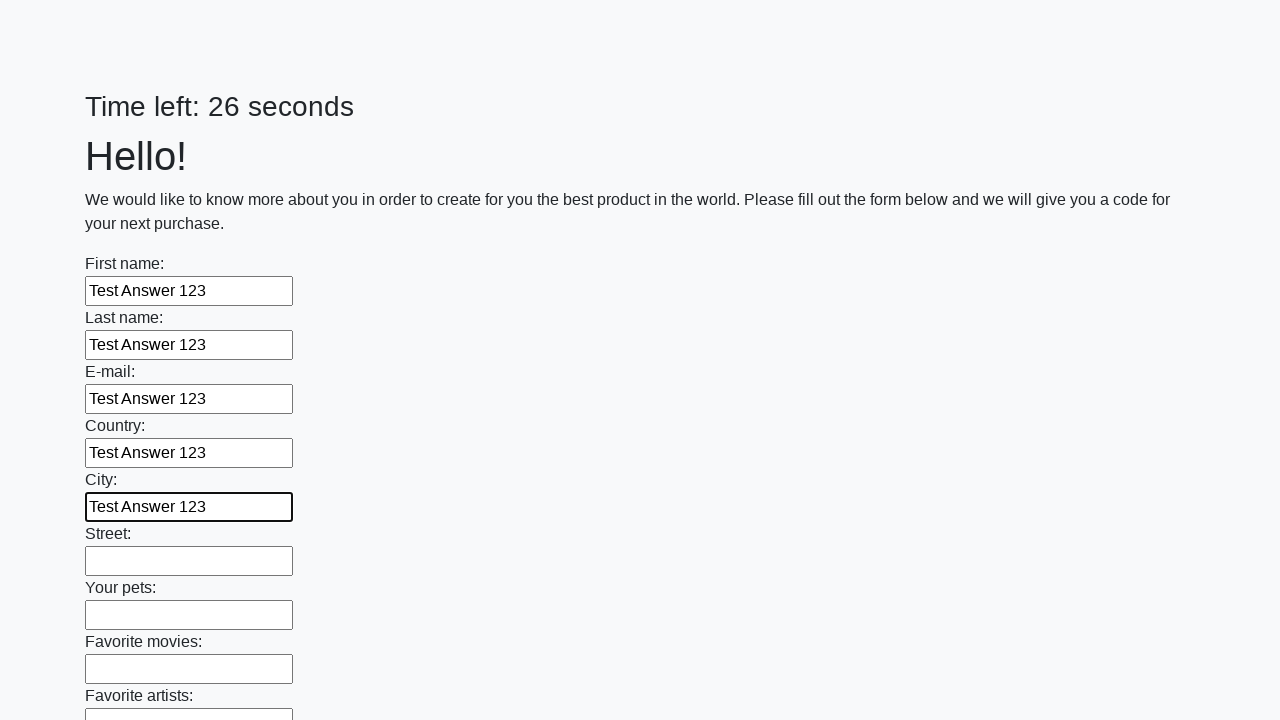

Filled input field with 'Test Answer 123' on input >> nth=5
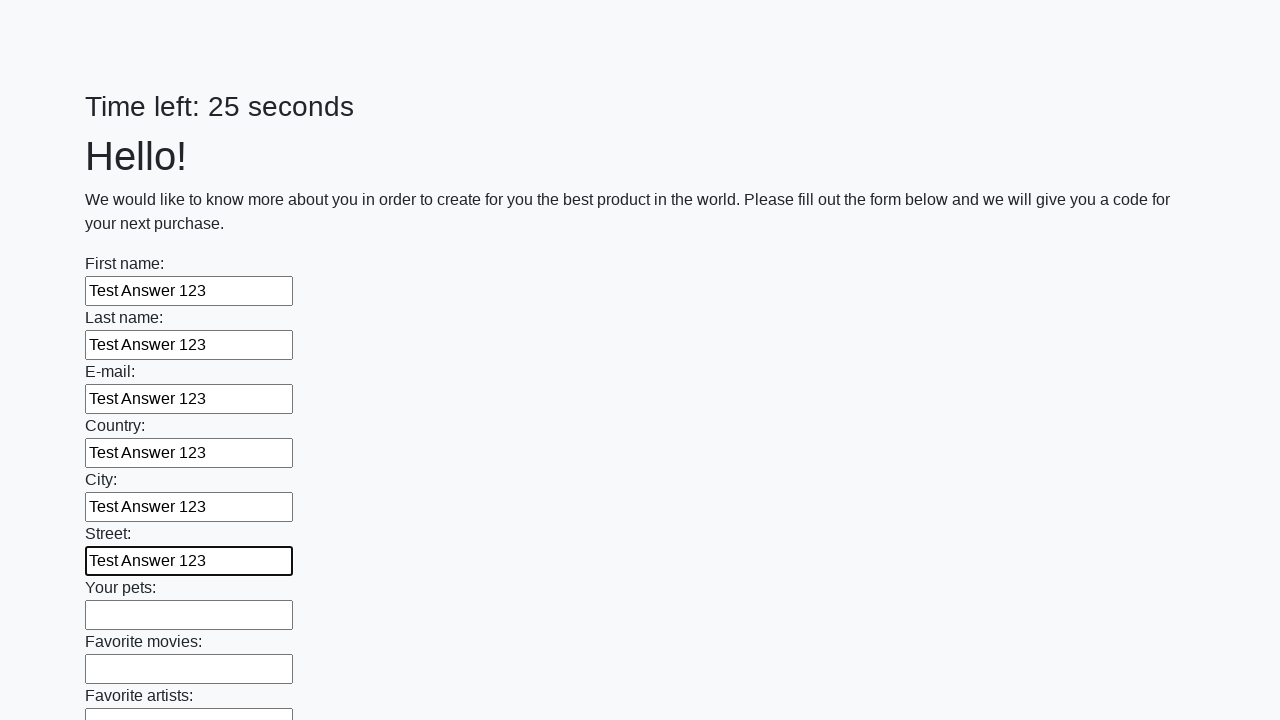

Filled input field with 'Test Answer 123' on input >> nth=6
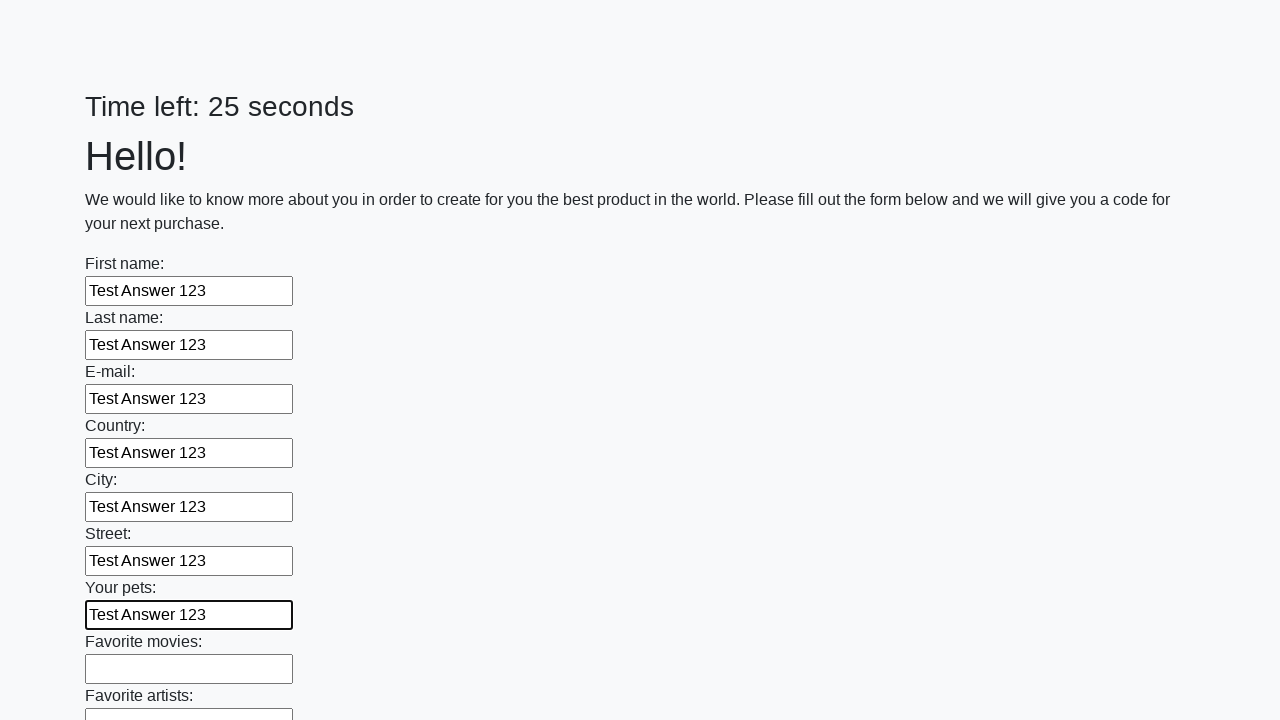

Filled input field with 'Test Answer 123' on input >> nth=7
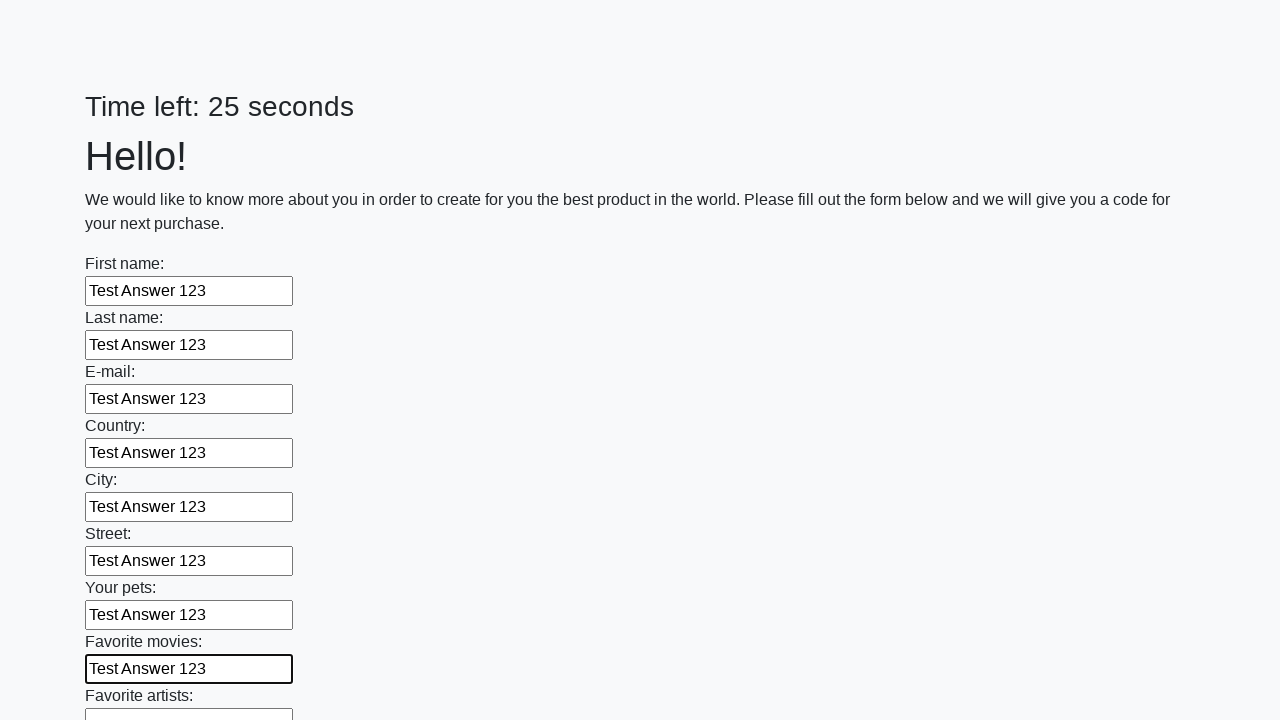

Filled input field with 'Test Answer 123' on input >> nth=8
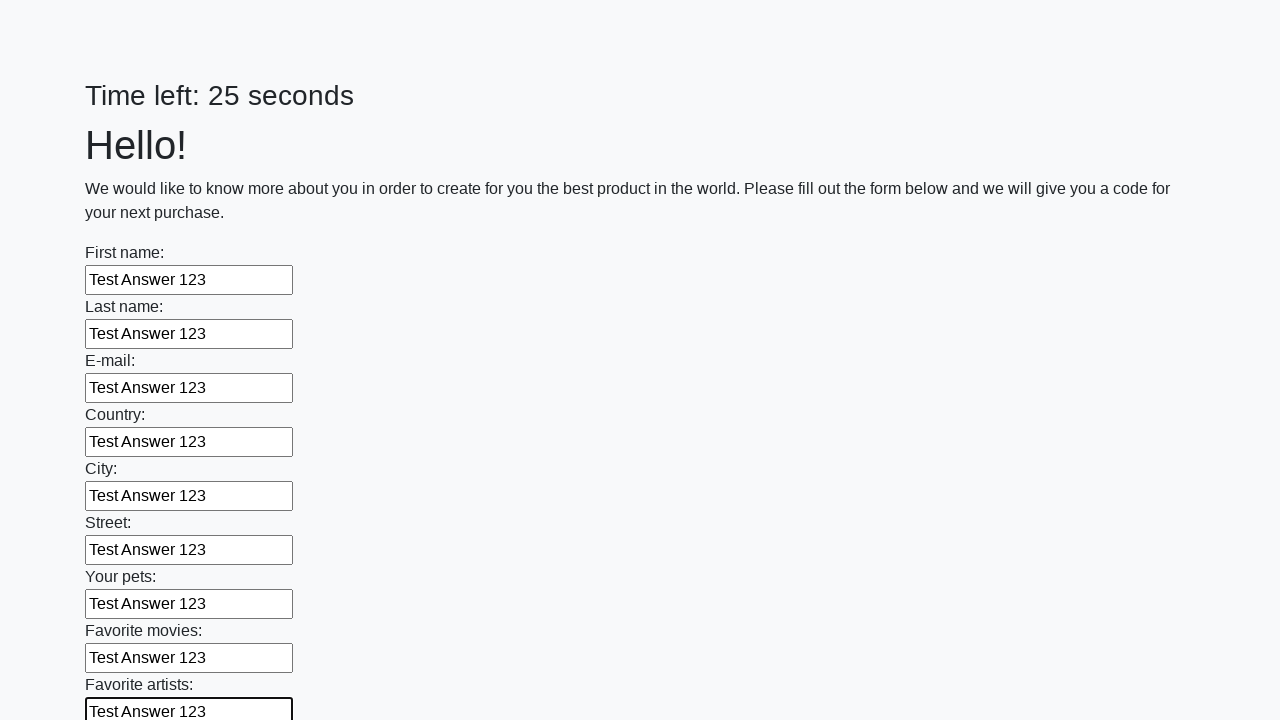

Filled input field with 'Test Answer 123' on input >> nth=9
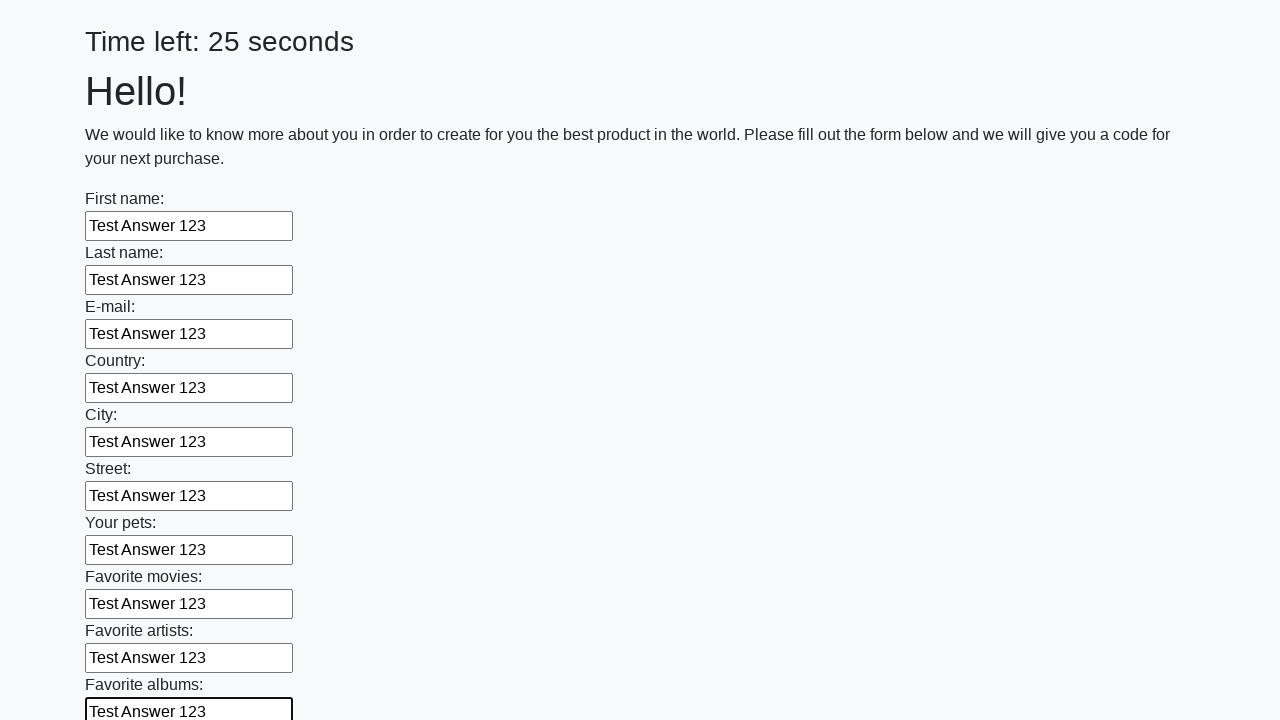

Filled input field with 'Test Answer 123' on input >> nth=10
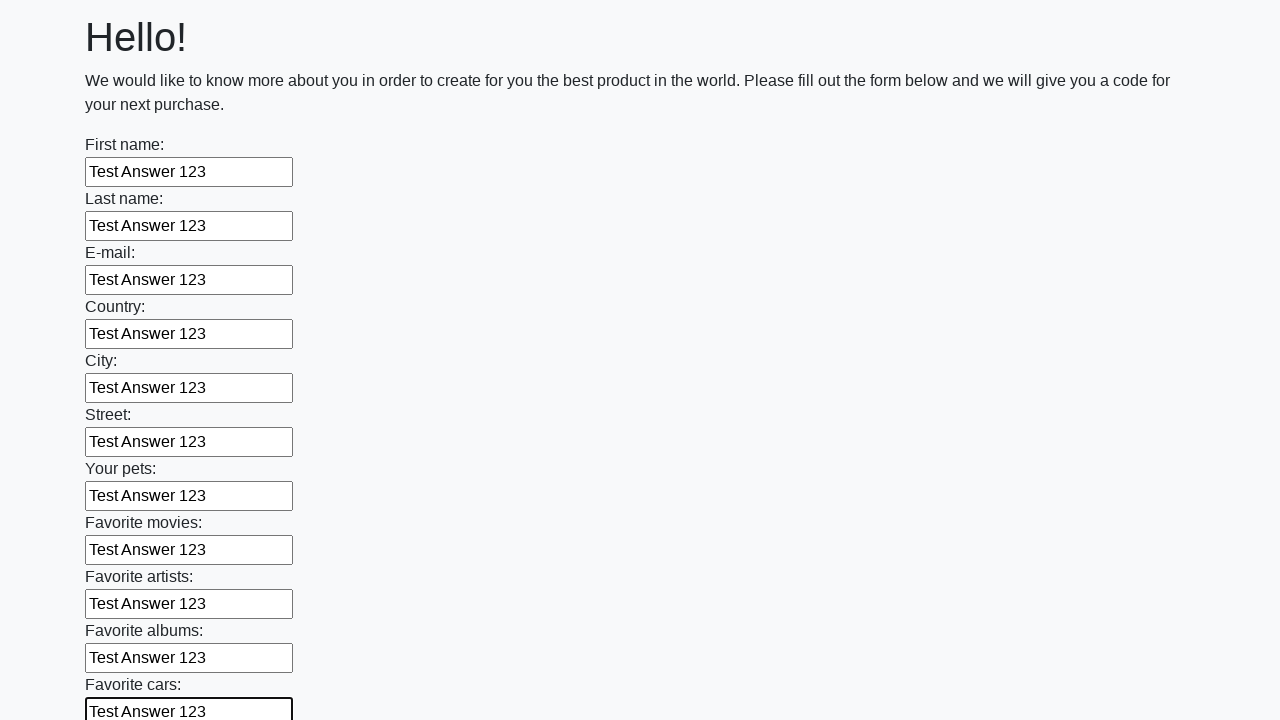

Filled input field with 'Test Answer 123' on input >> nth=11
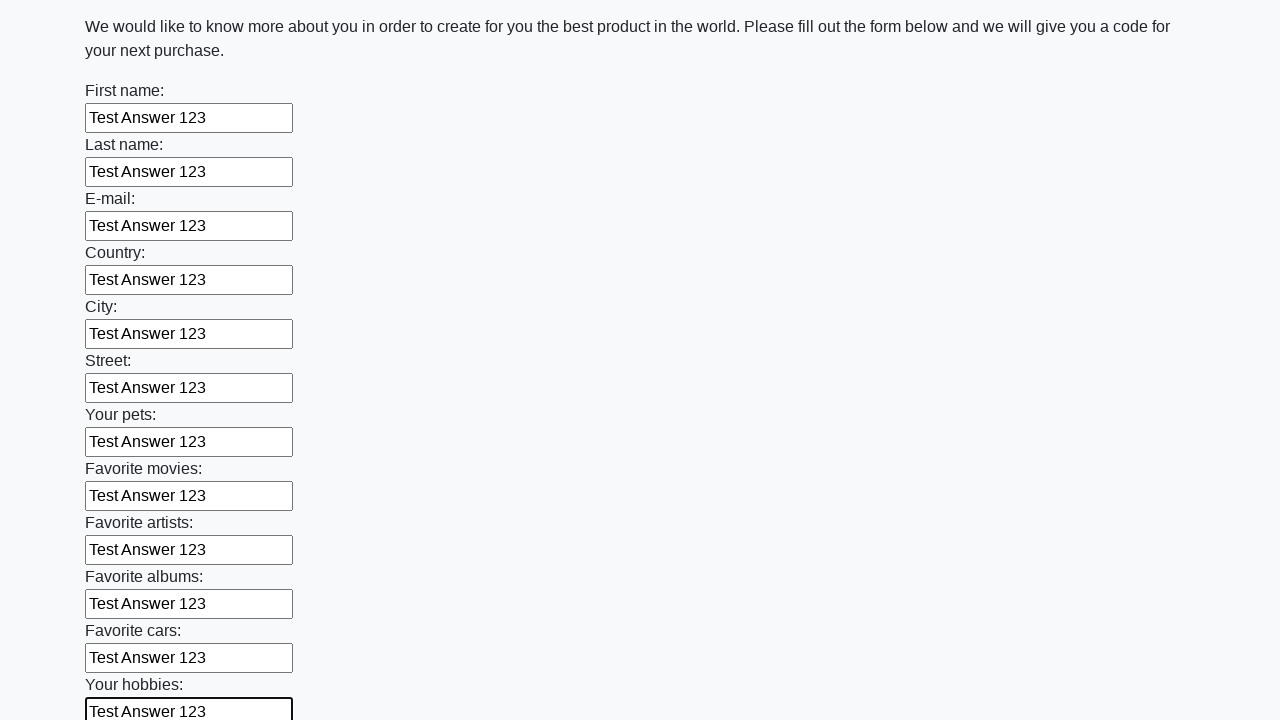

Filled input field with 'Test Answer 123' on input >> nth=12
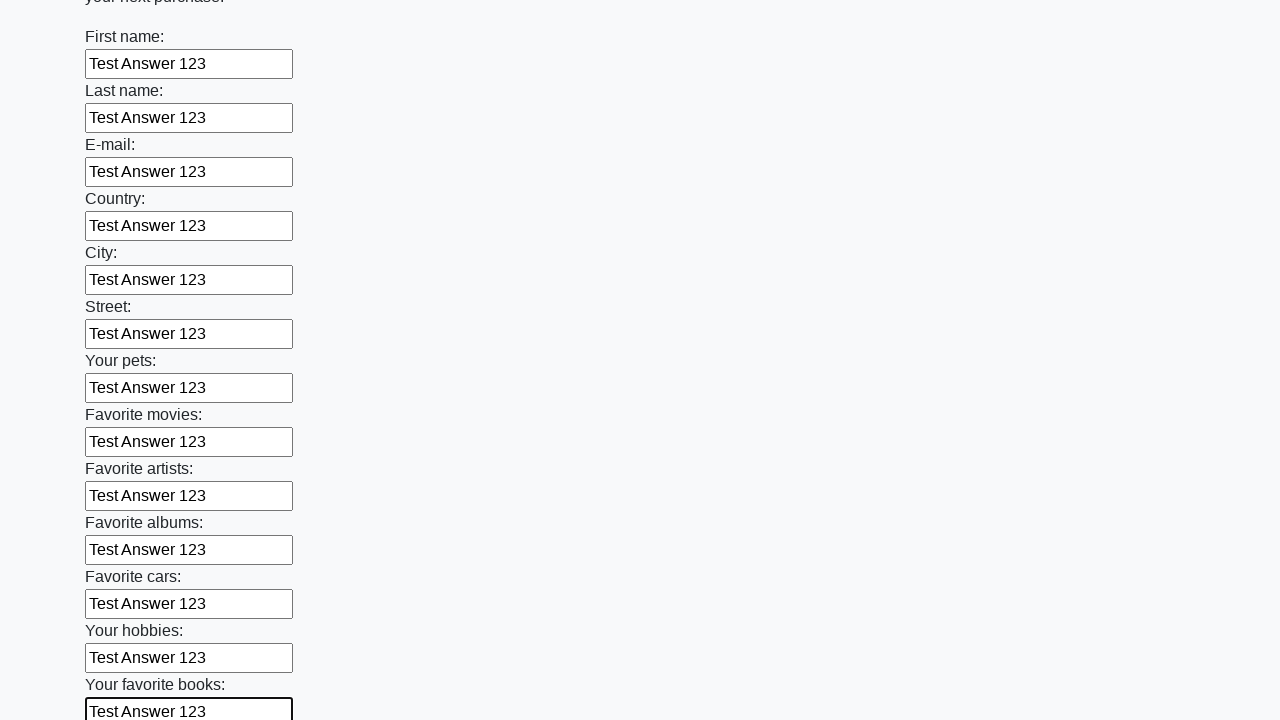

Filled input field with 'Test Answer 123' on input >> nth=13
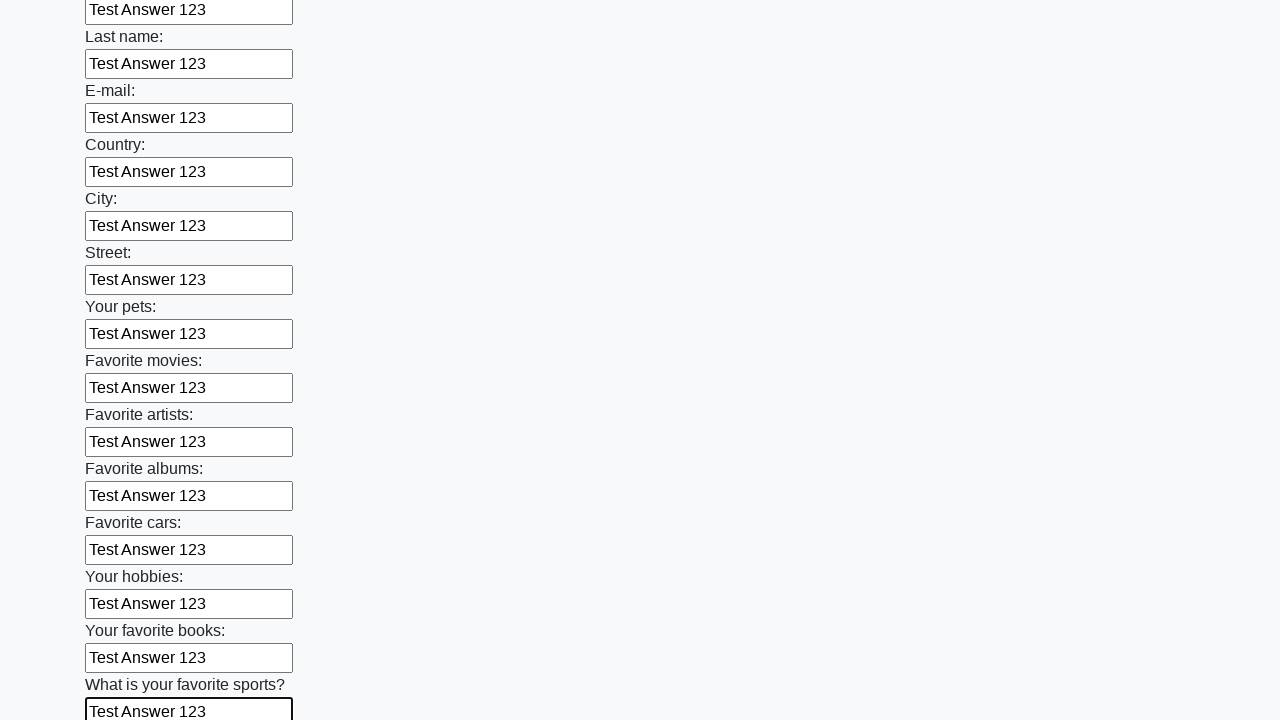

Filled input field with 'Test Answer 123' on input >> nth=14
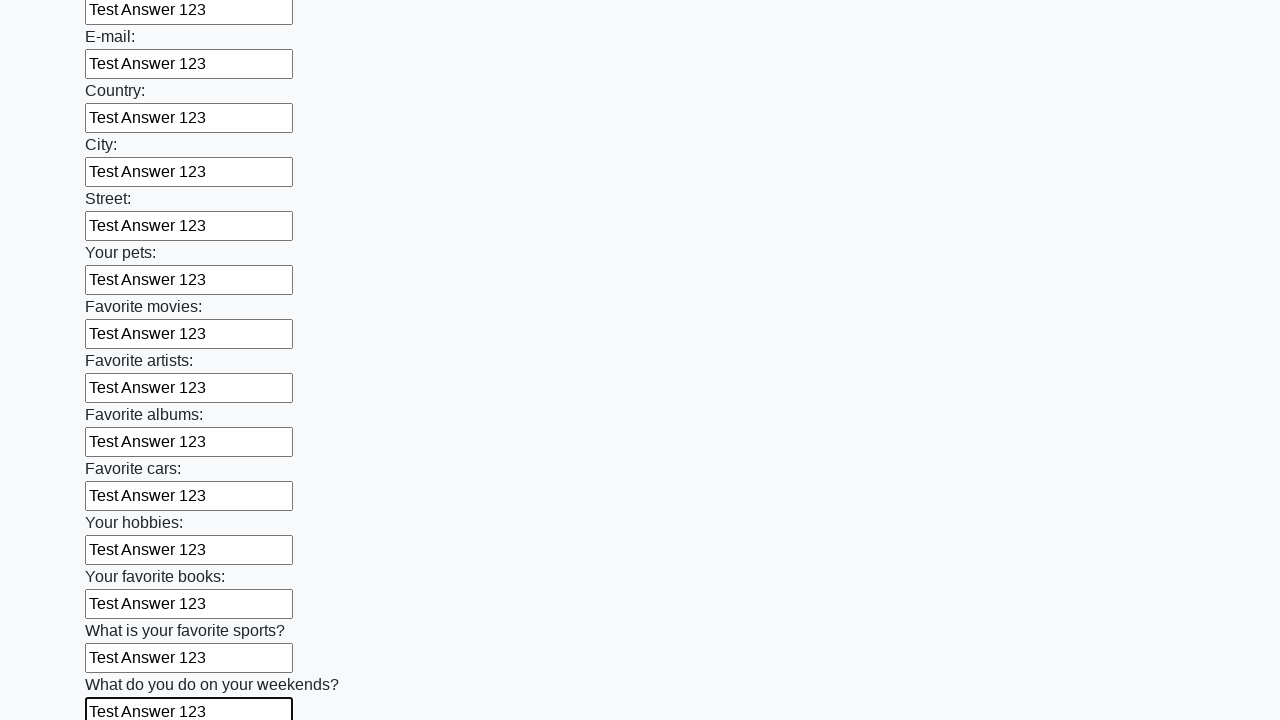

Filled input field with 'Test Answer 123' on input >> nth=15
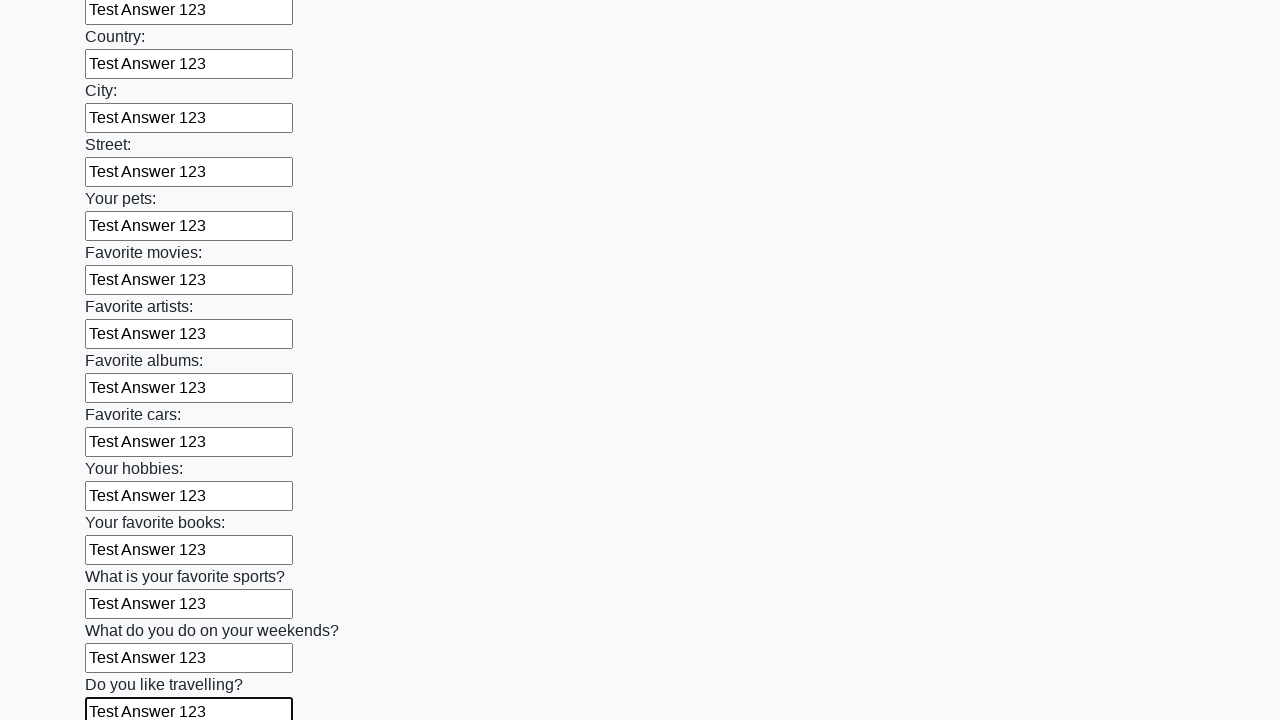

Filled input field with 'Test Answer 123' on input >> nth=16
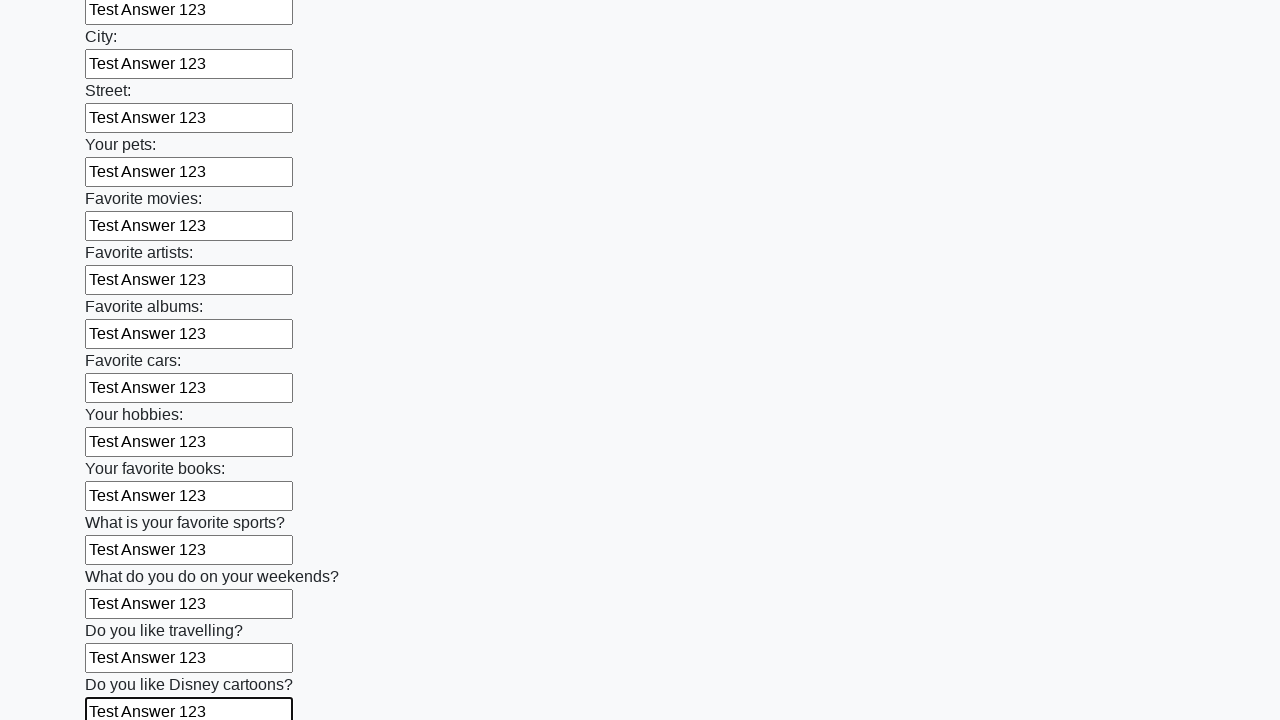

Filled input field with 'Test Answer 123' on input >> nth=17
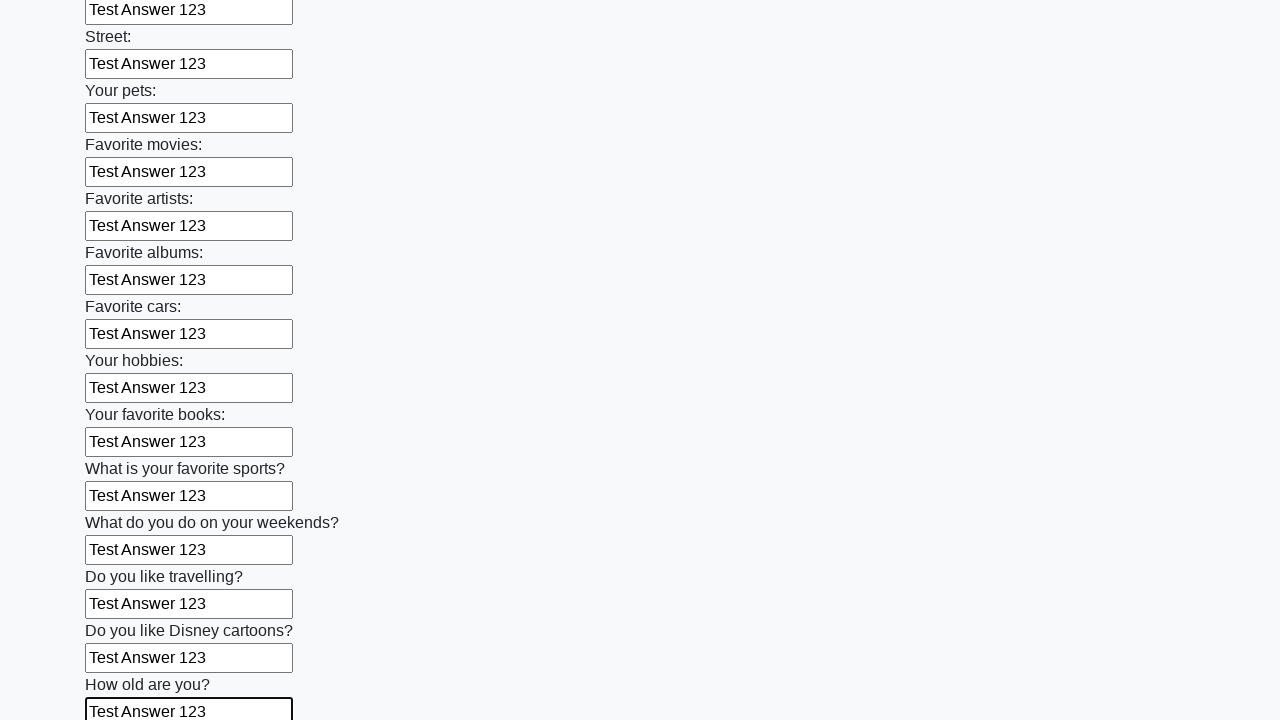

Filled input field with 'Test Answer 123' on input >> nth=18
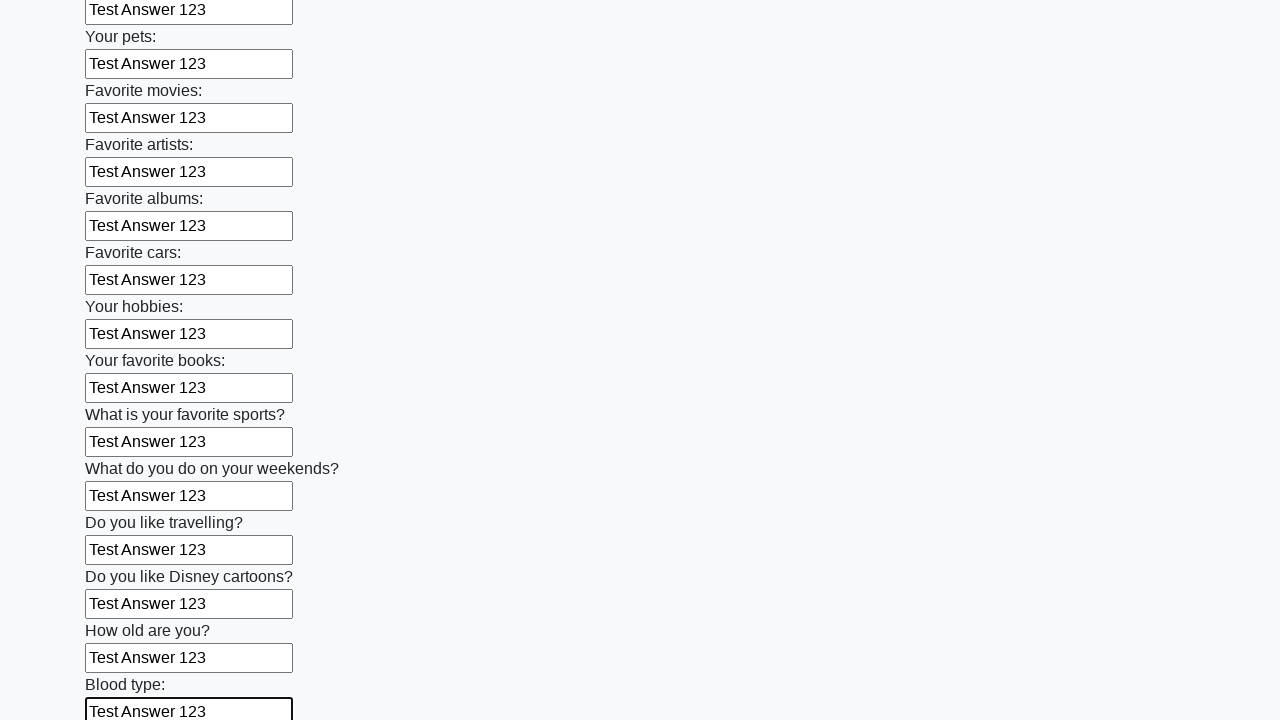

Filled input field with 'Test Answer 123' on input >> nth=19
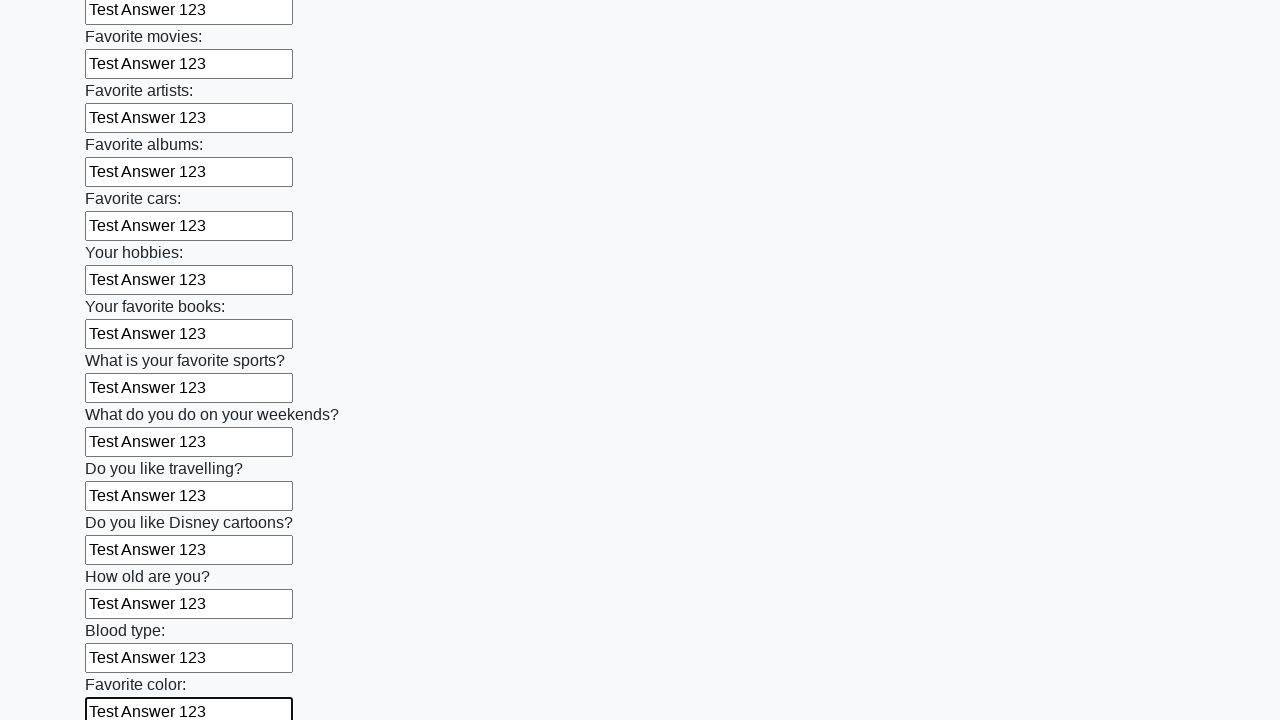

Filled input field with 'Test Answer 123' on input >> nth=20
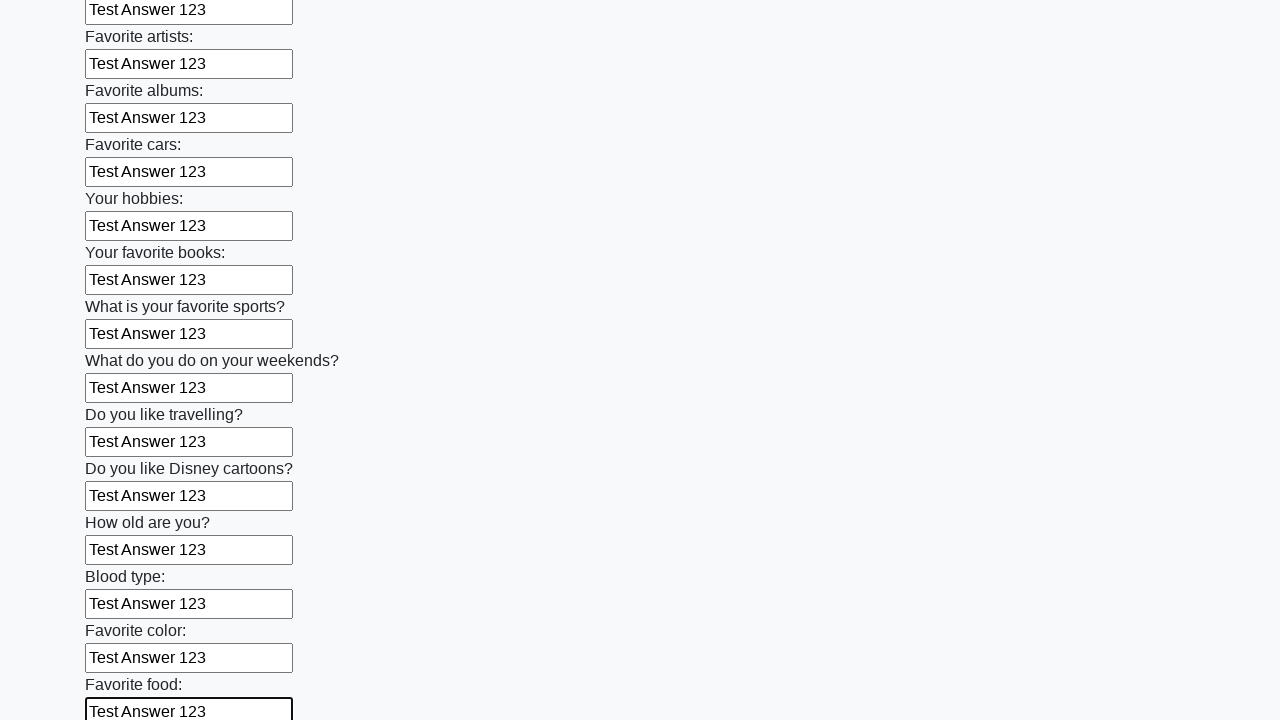

Filled input field with 'Test Answer 123' on input >> nth=21
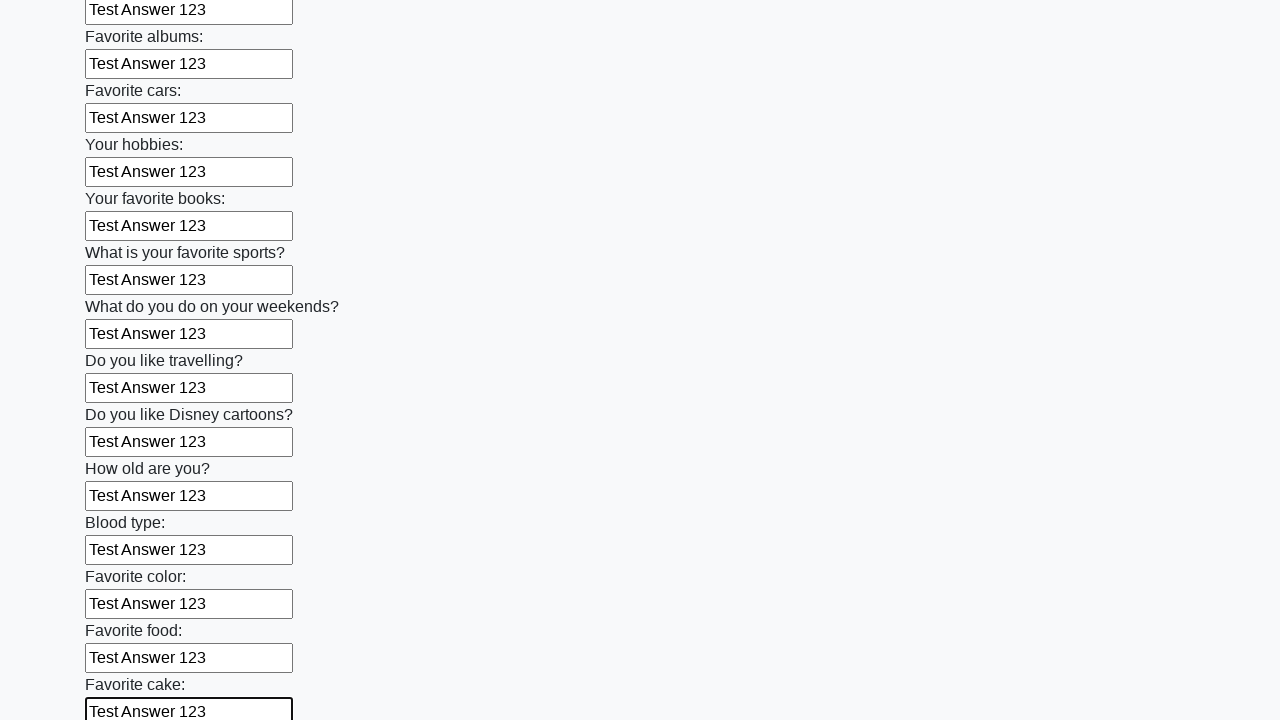

Filled input field with 'Test Answer 123' on input >> nth=22
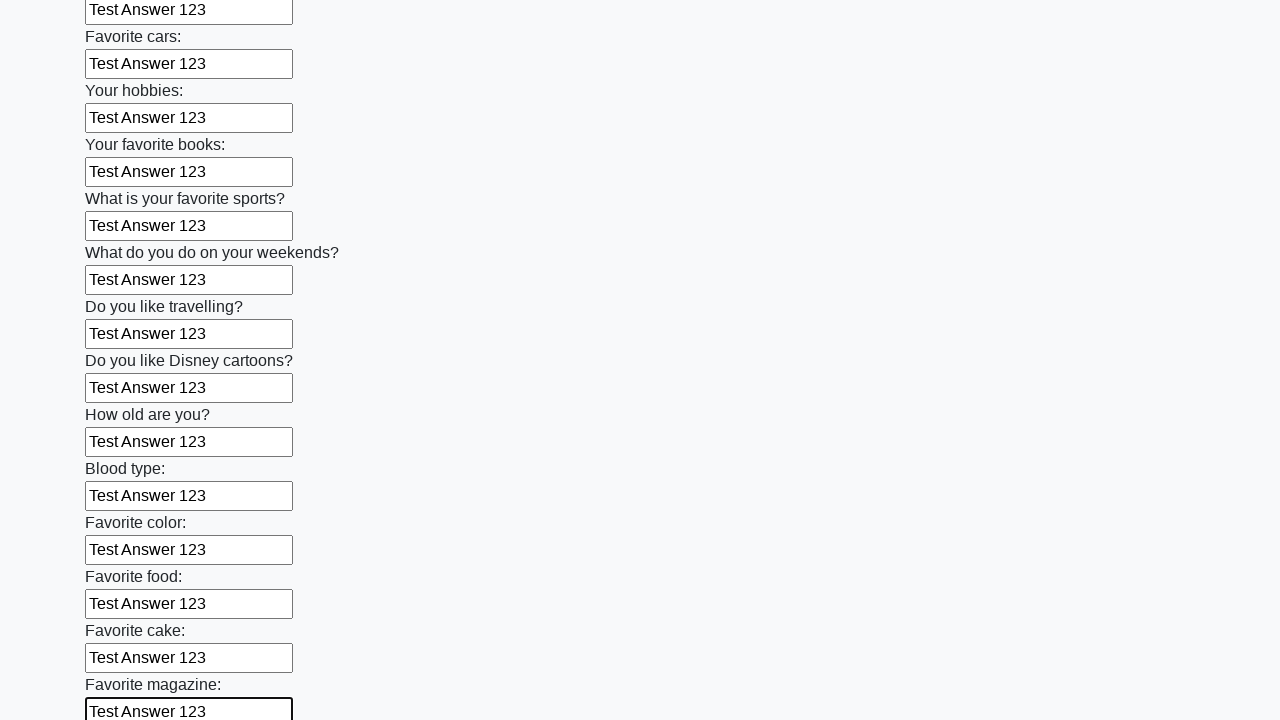

Filled input field with 'Test Answer 123' on input >> nth=23
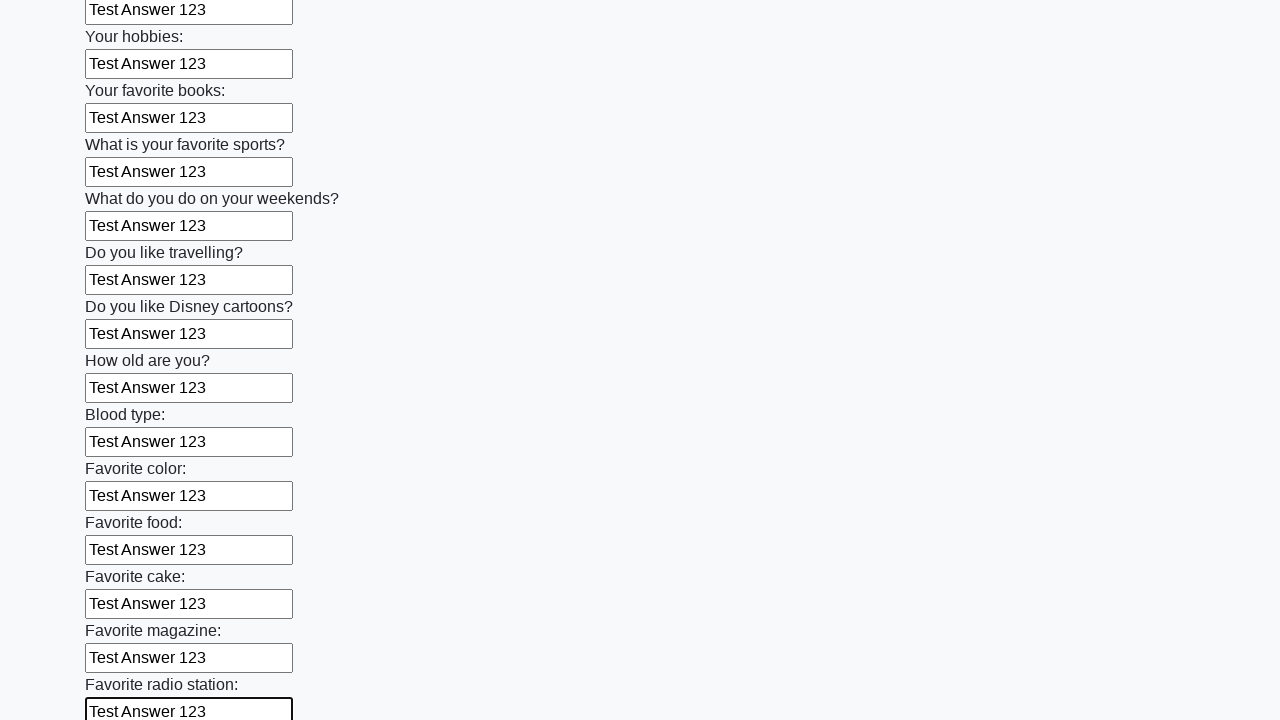

Filled input field with 'Test Answer 123' on input >> nth=24
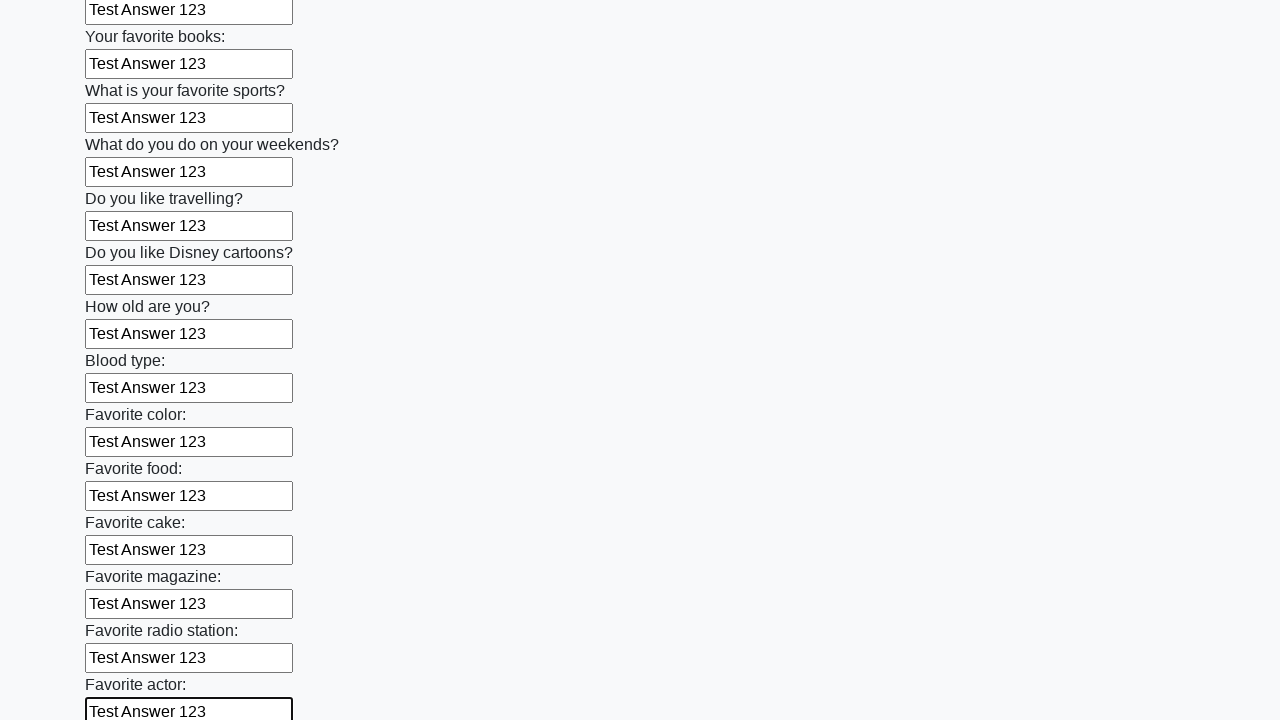

Filled input field with 'Test Answer 123' on input >> nth=25
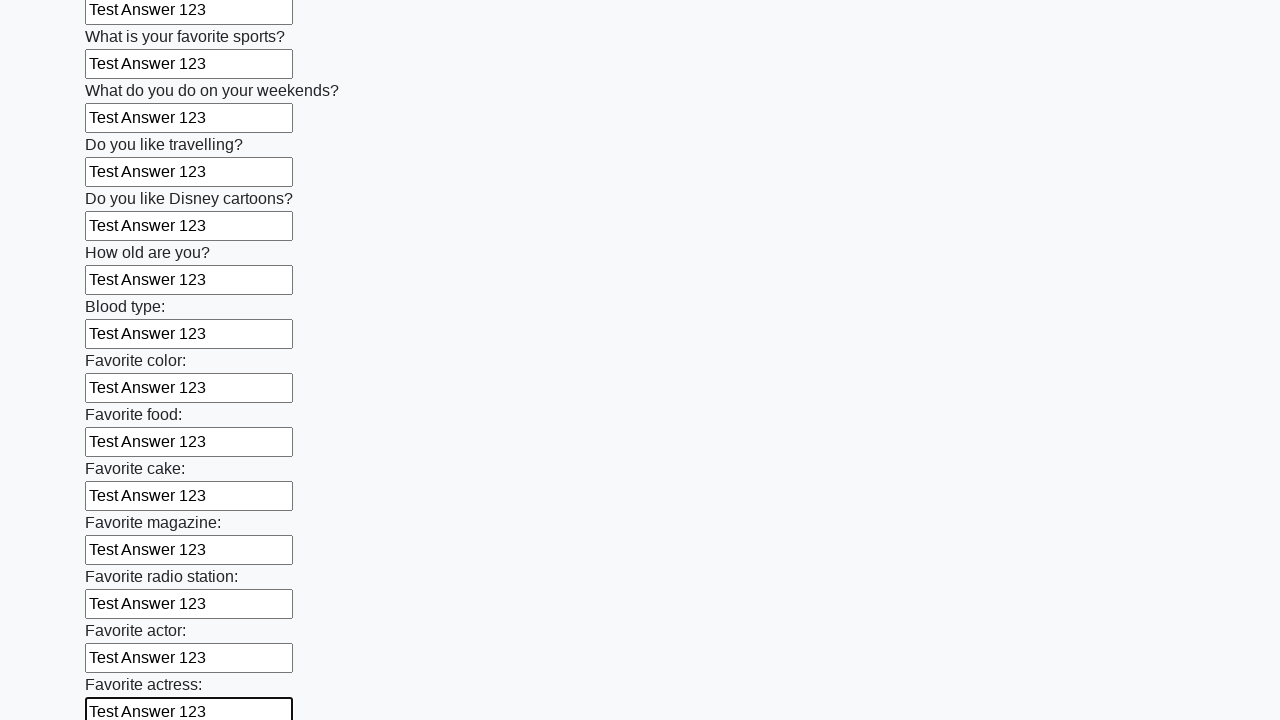

Filled input field with 'Test Answer 123' on input >> nth=26
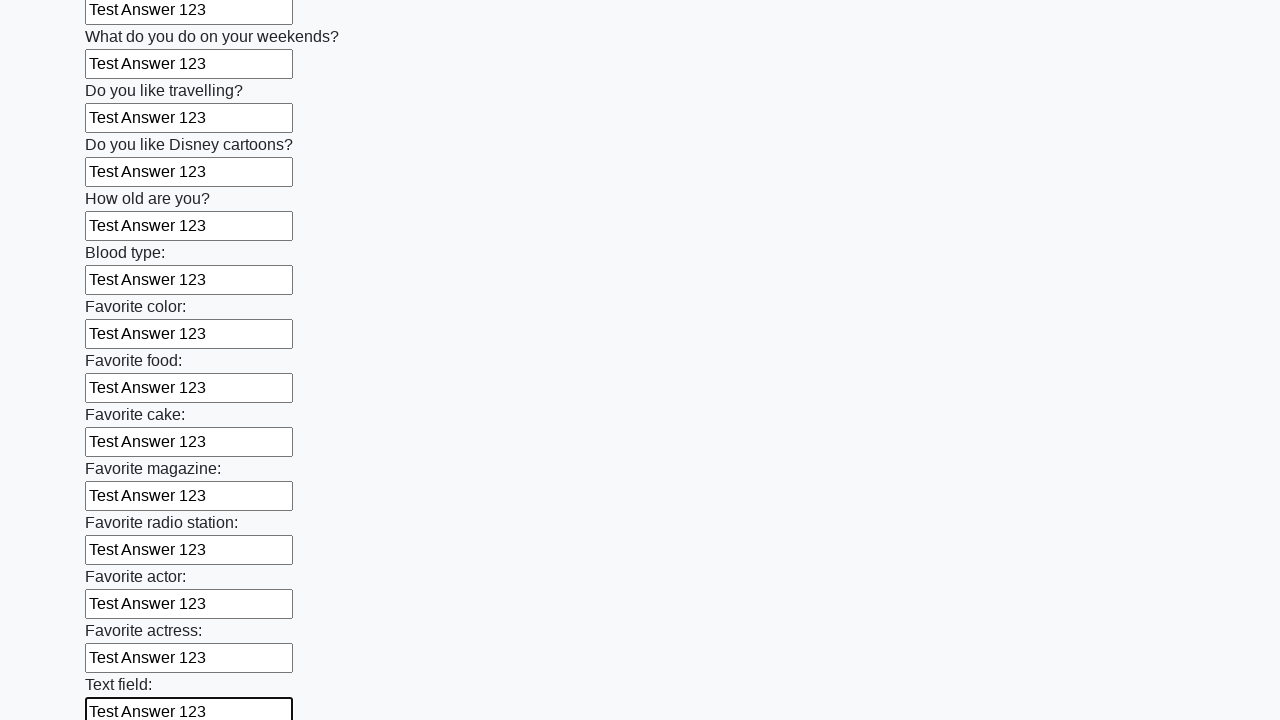

Filled input field with 'Test Answer 123' on input >> nth=27
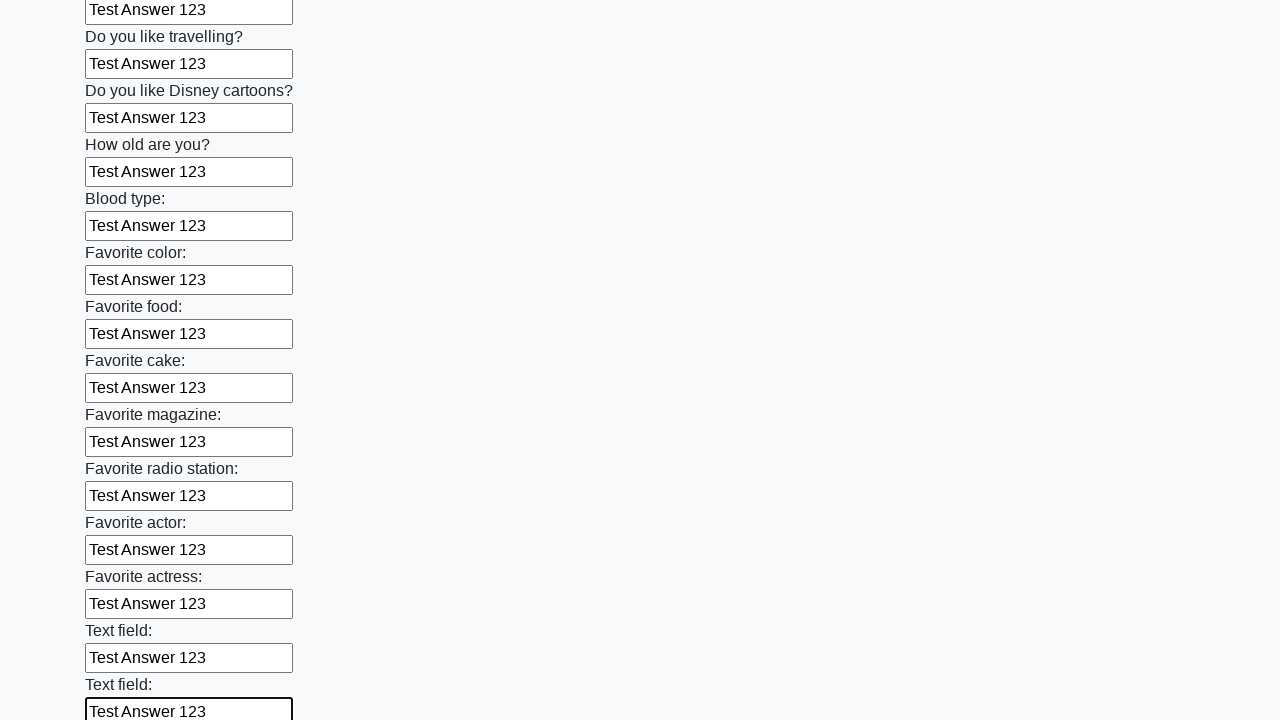

Filled input field with 'Test Answer 123' on input >> nth=28
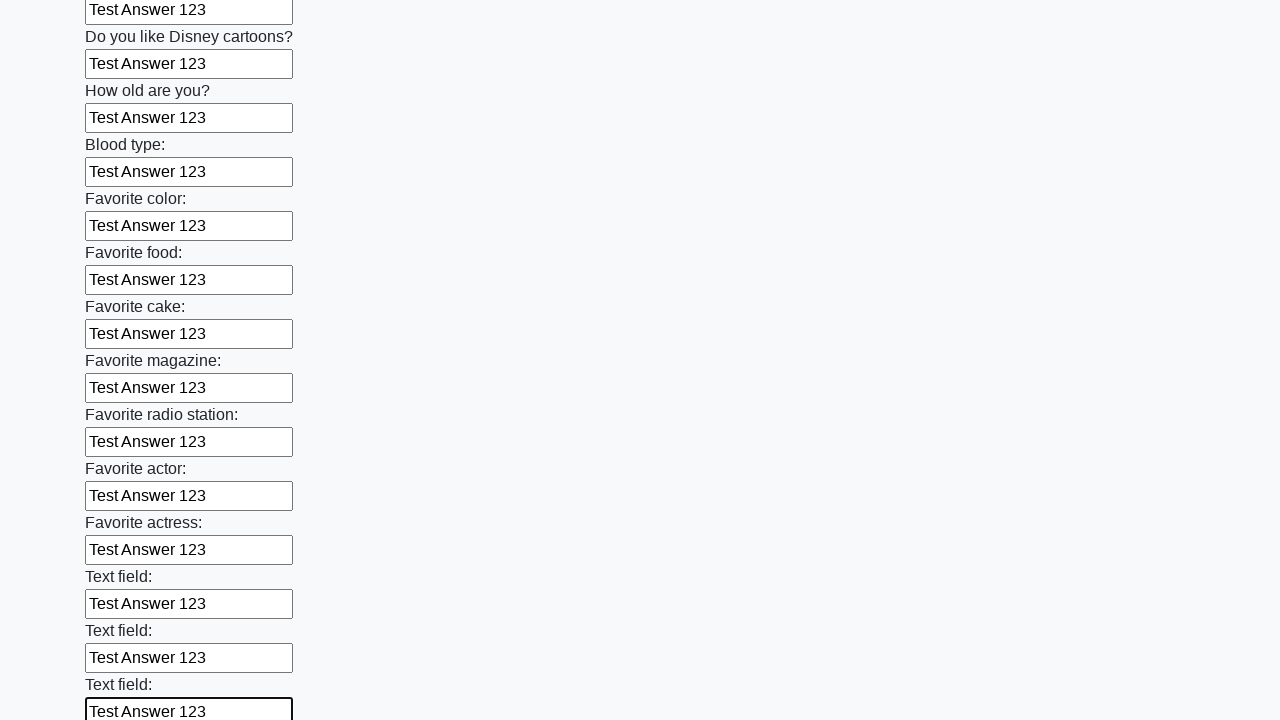

Filled input field with 'Test Answer 123' on input >> nth=29
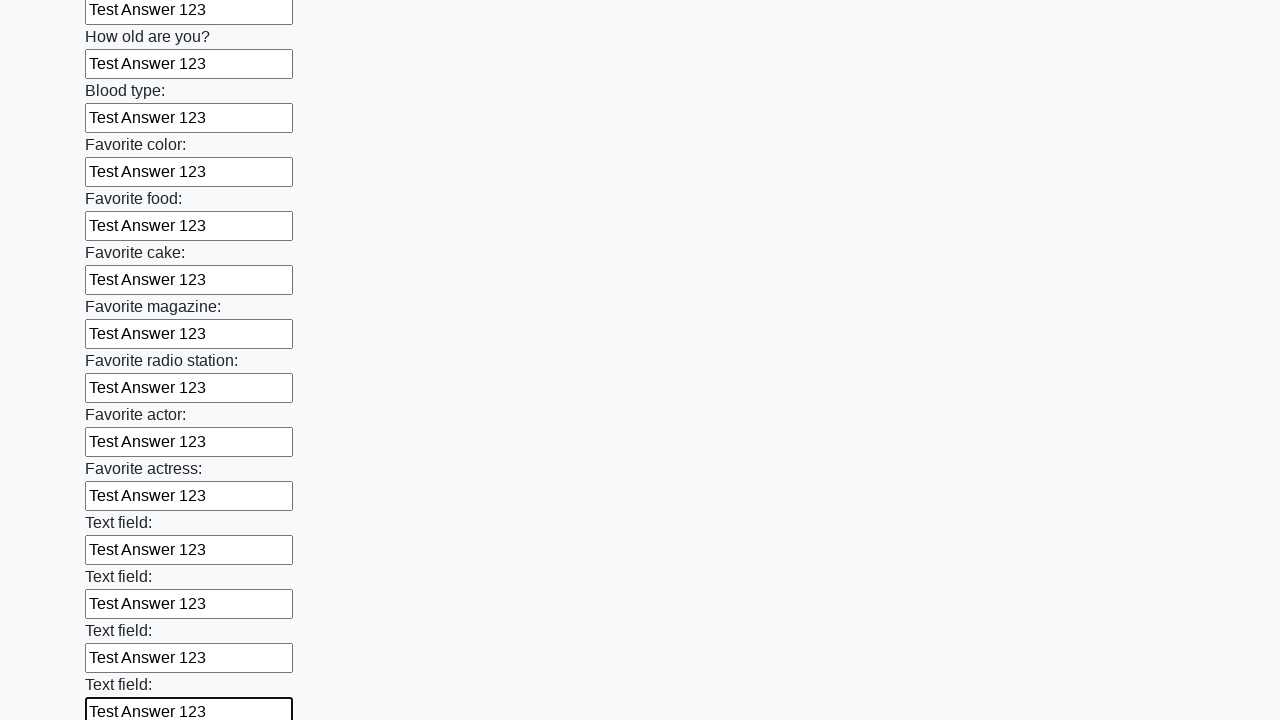

Filled input field with 'Test Answer 123' on input >> nth=30
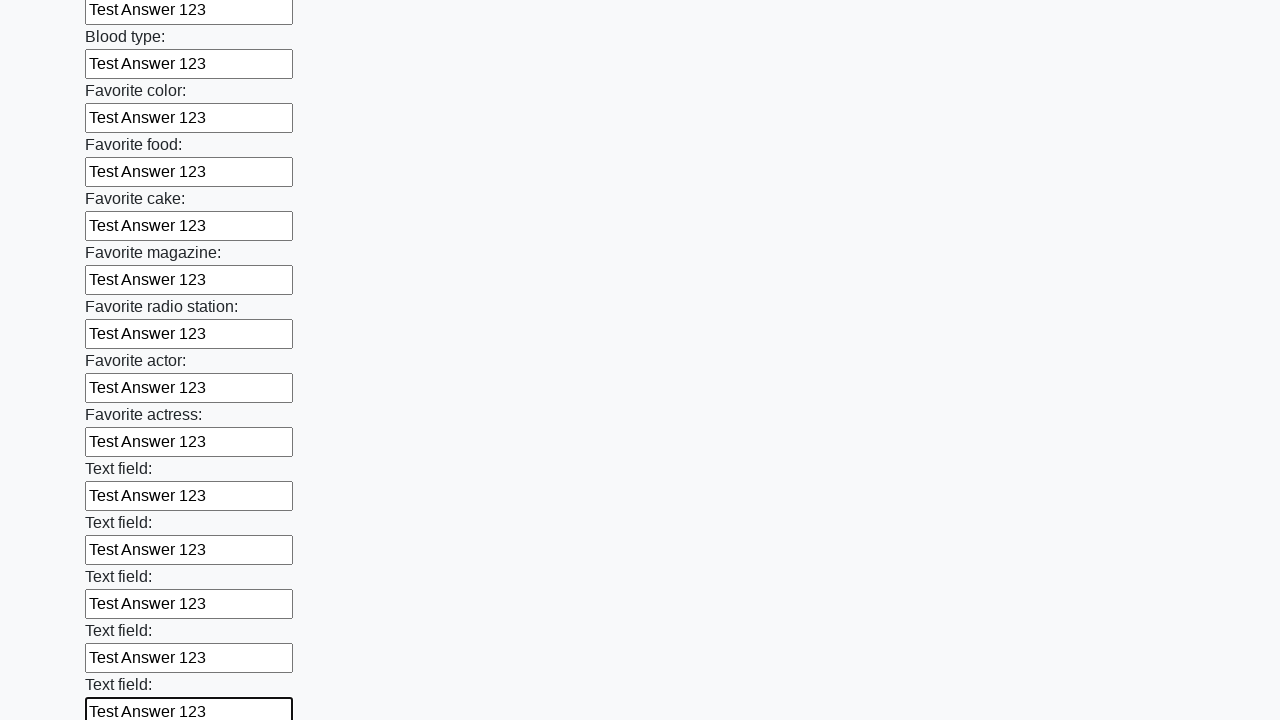

Filled input field with 'Test Answer 123' on input >> nth=31
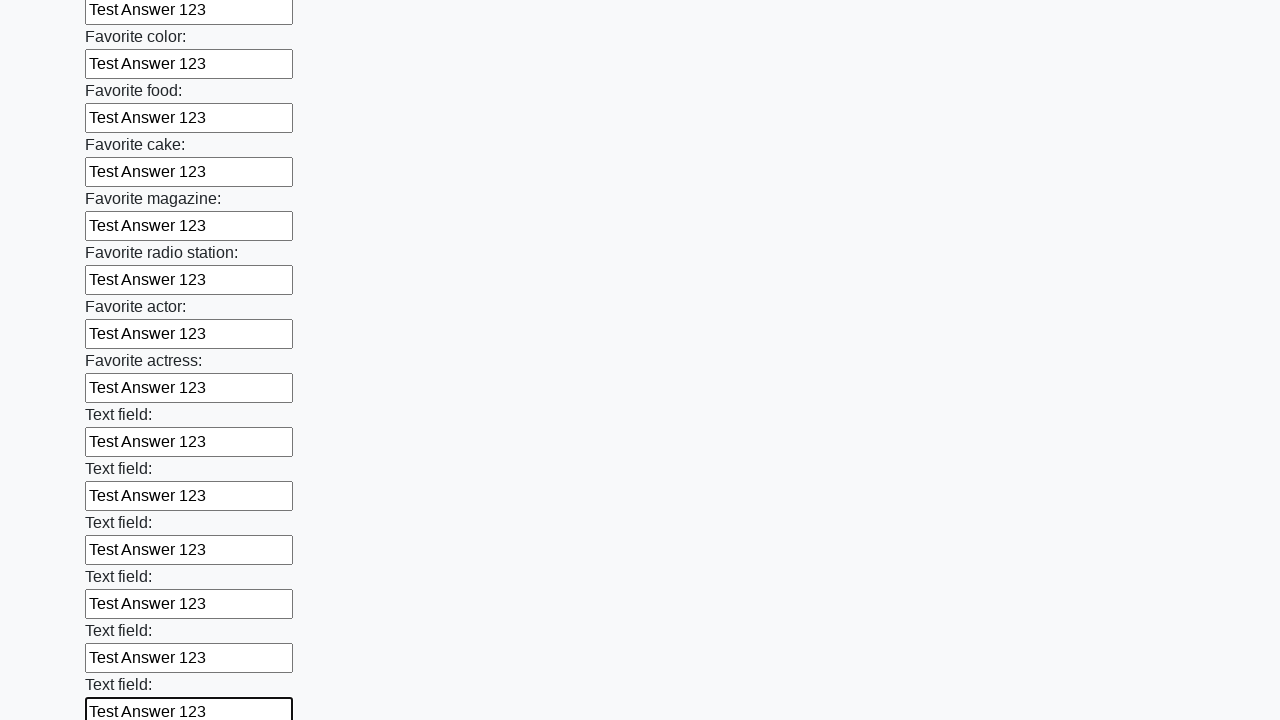

Filled input field with 'Test Answer 123' on input >> nth=32
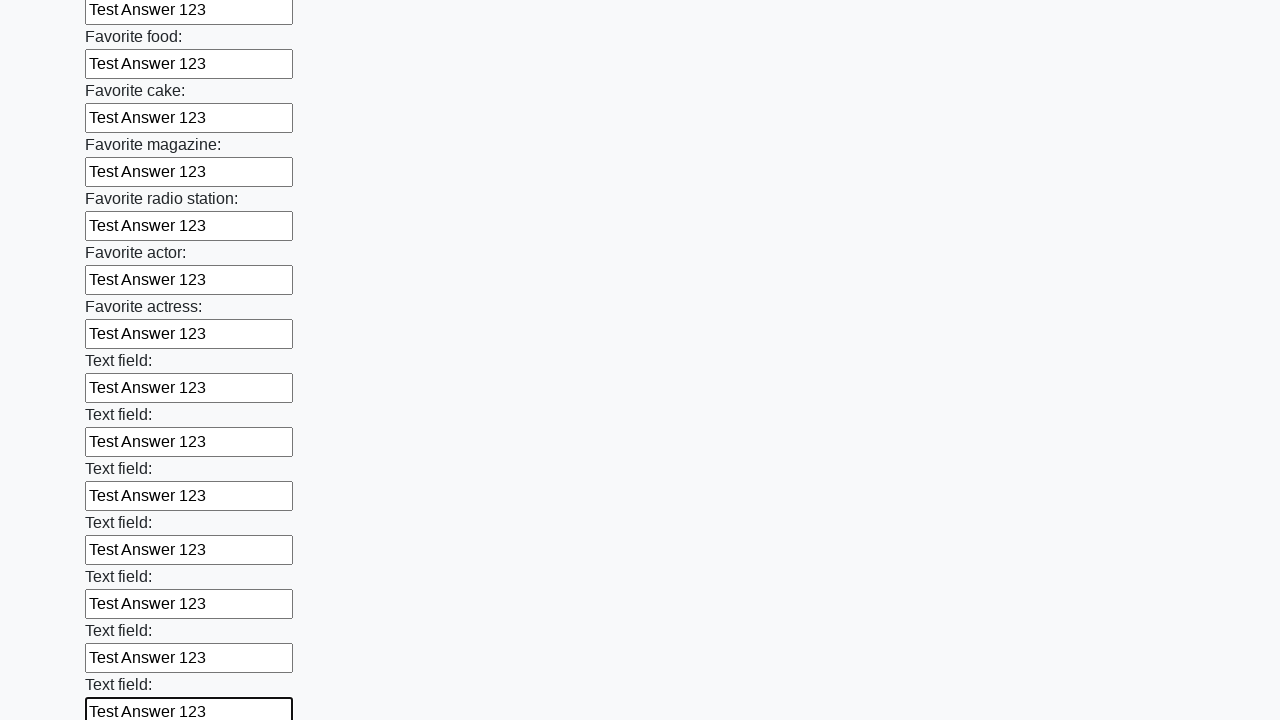

Filled input field with 'Test Answer 123' on input >> nth=33
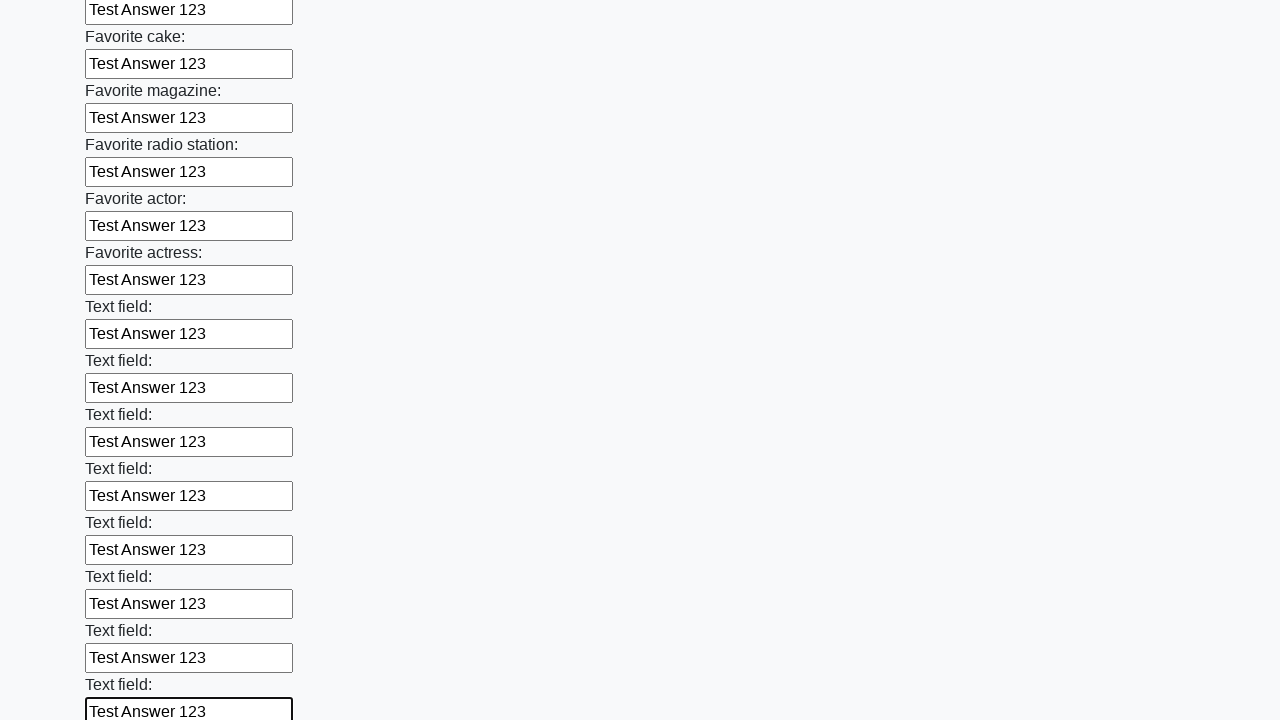

Filled input field with 'Test Answer 123' on input >> nth=34
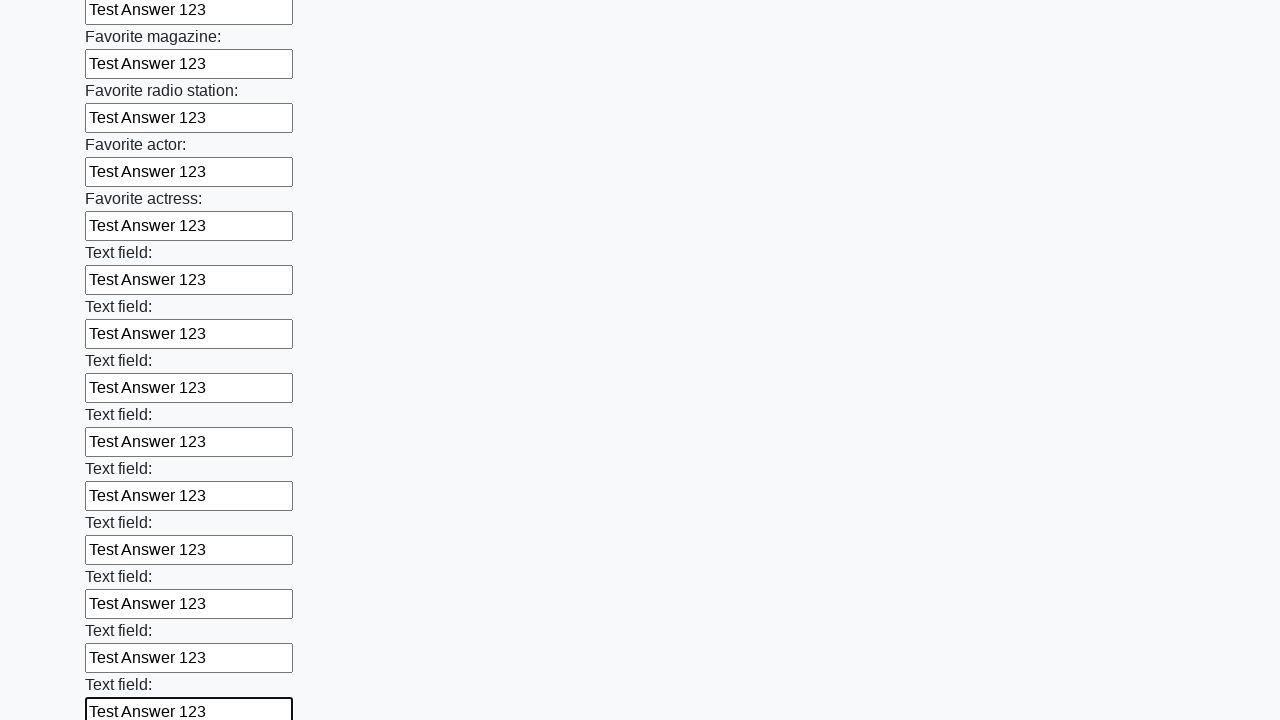

Filled input field with 'Test Answer 123' on input >> nth=35
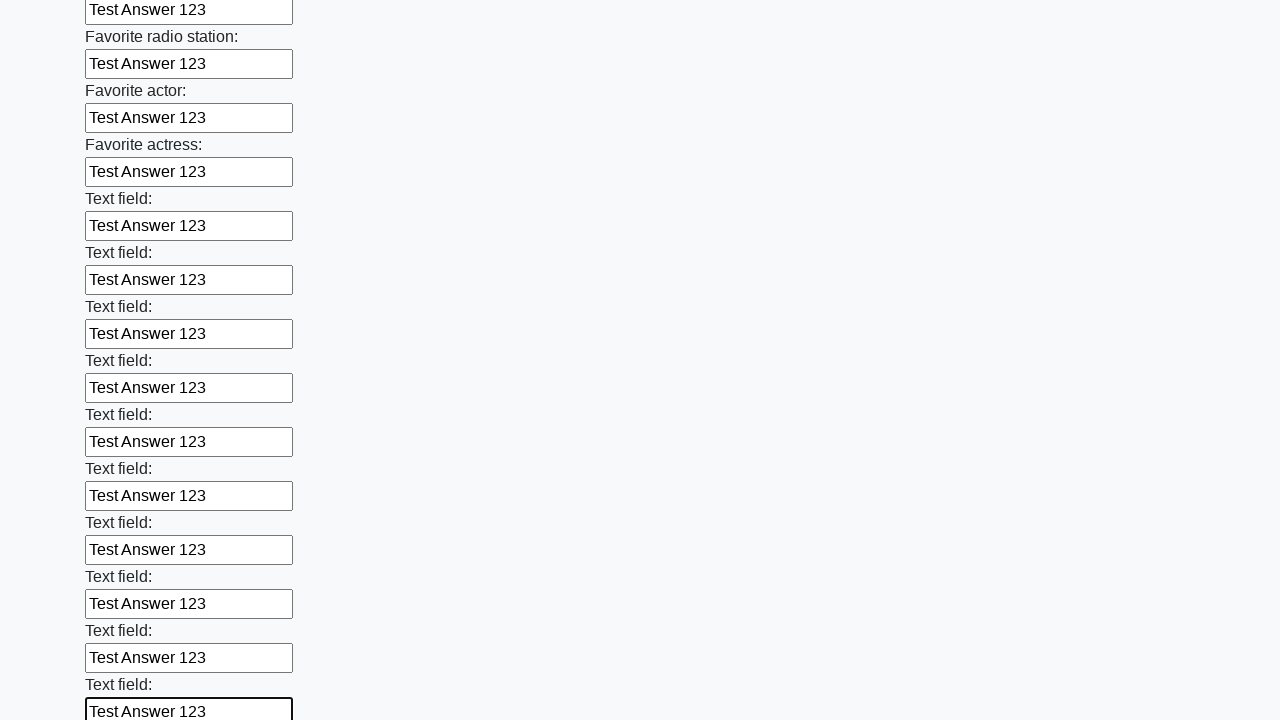

Filled input field with 'Test Answer 123' on input >> nth=36
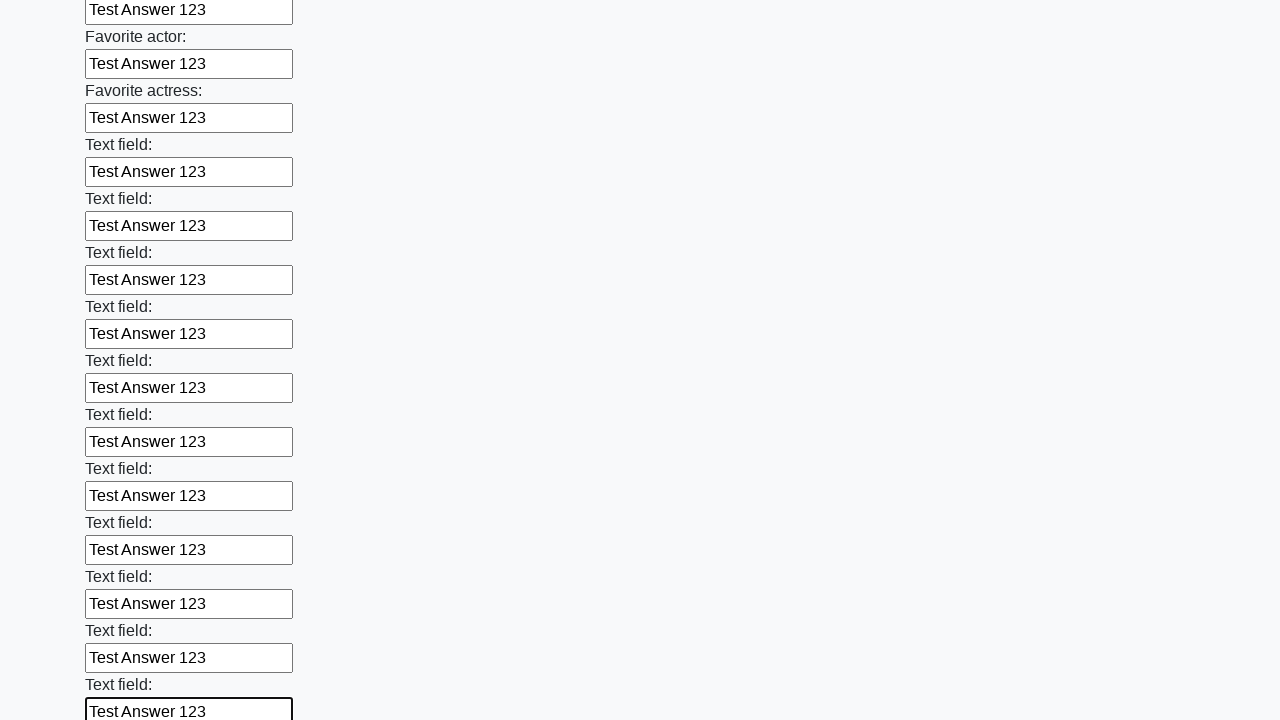

Filled input field with 'Test Answer 123' on input >> nth=37
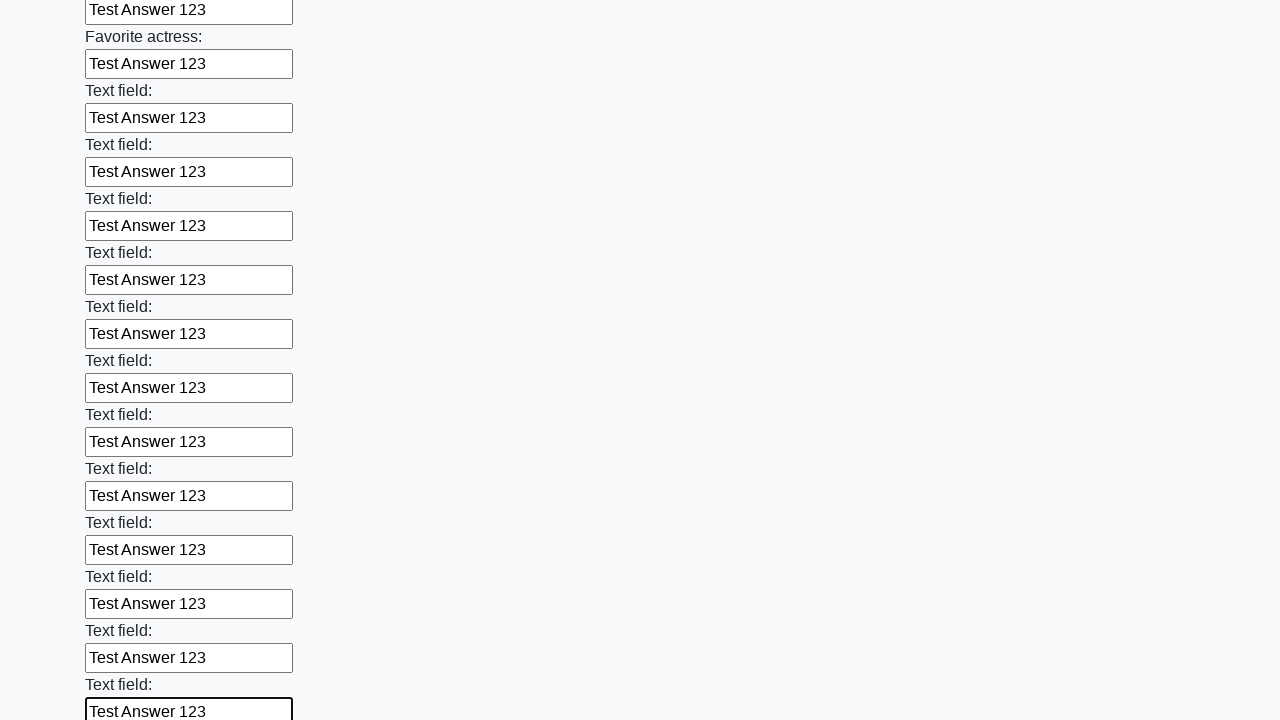

Filled input field with 'Test Answer 123' on input >> nth=38
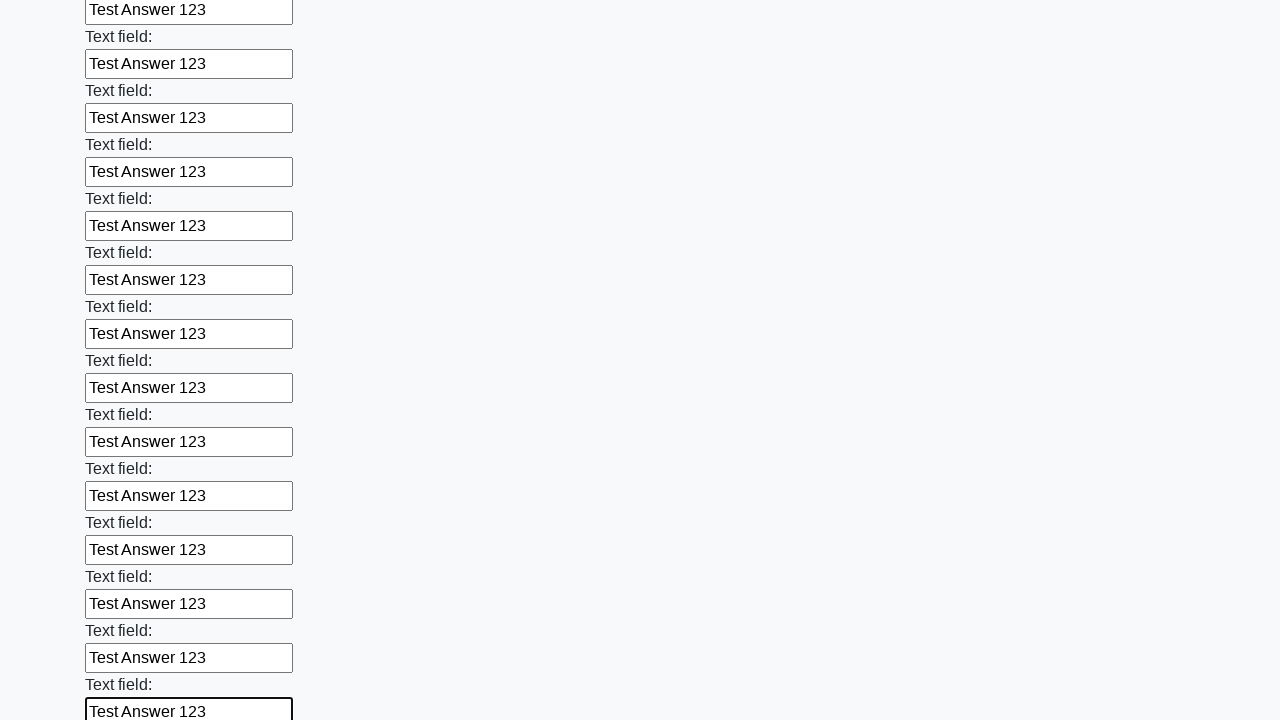

Filled input field with 'Test Answer 123' on input >> nth=39
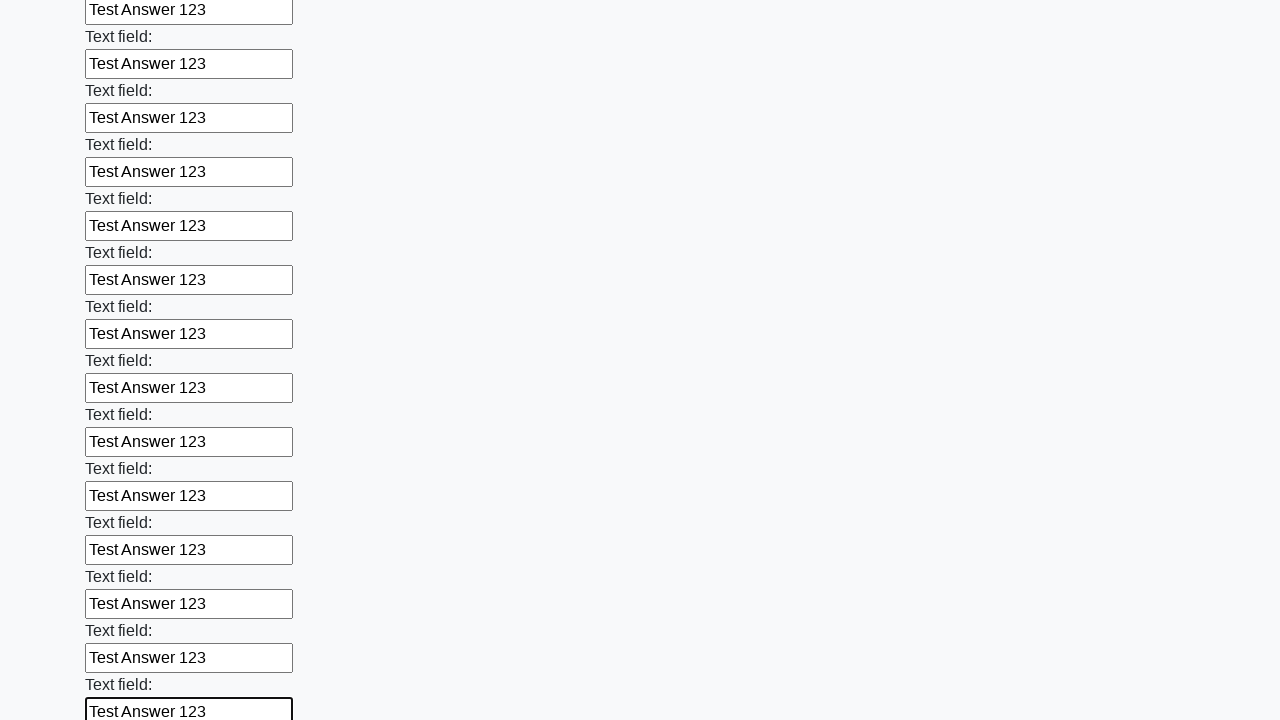

Filled input field with 'Test Answer 123' on input >> nth=40
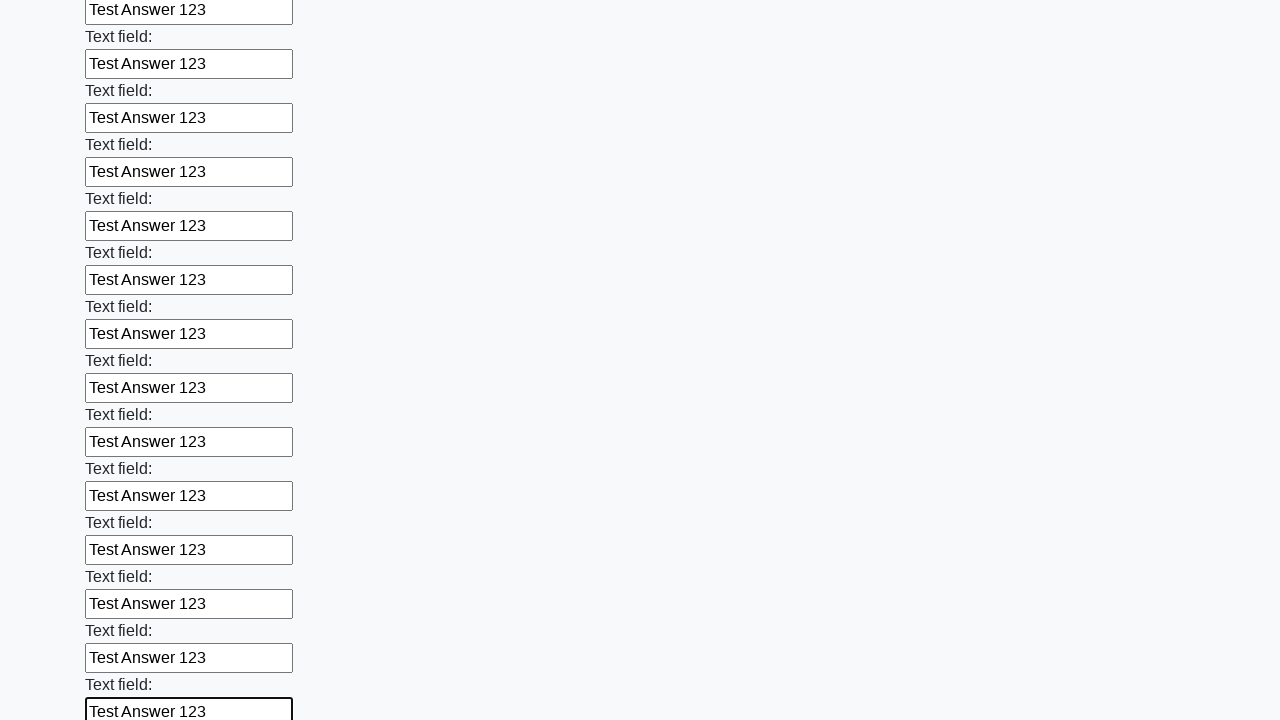

Filled input field with 'Test Answer 123' on input >> nth=41
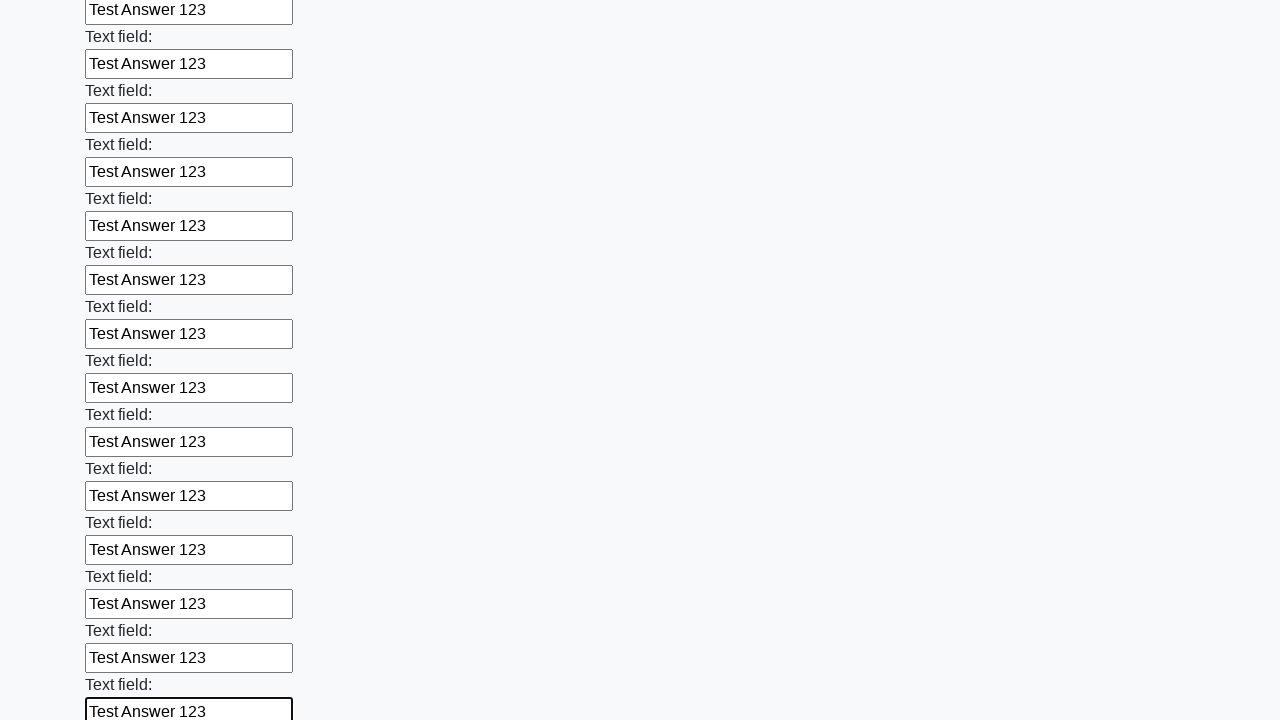

Filled input field with 'Test Answer 123' on input >> nth=42
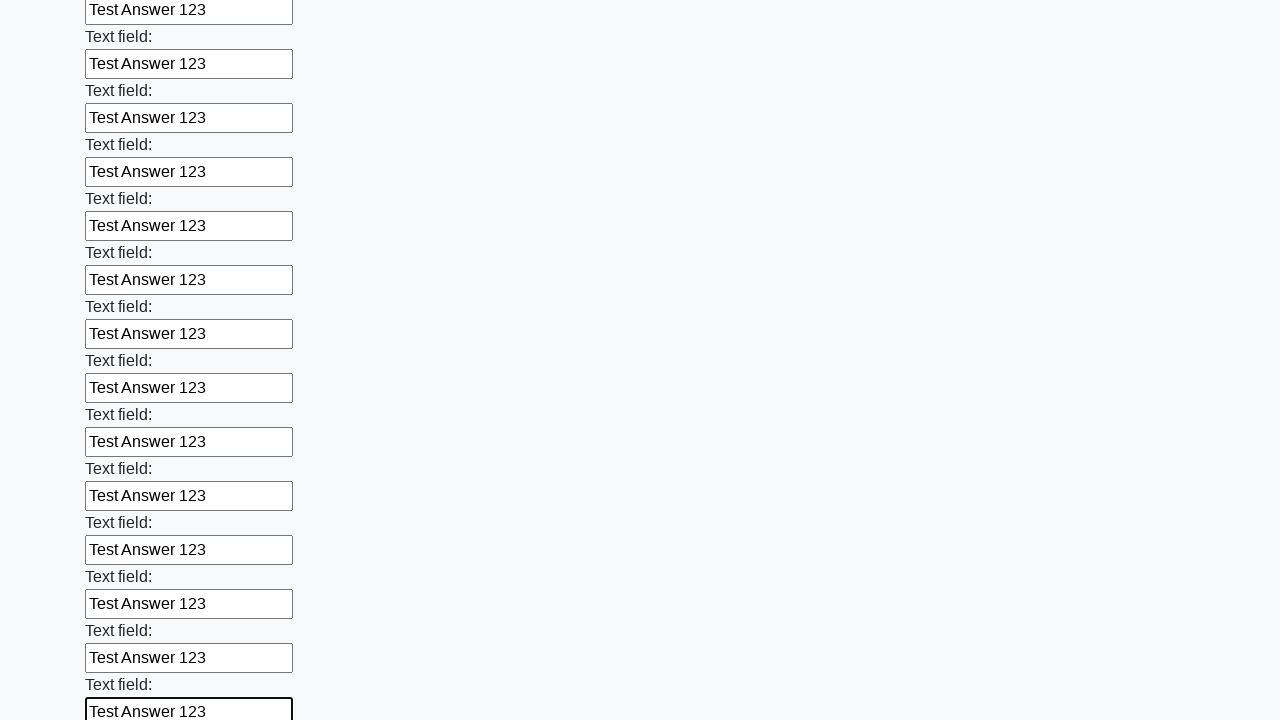

Filled input field with 'Test Answer 123' on input >> nth=43
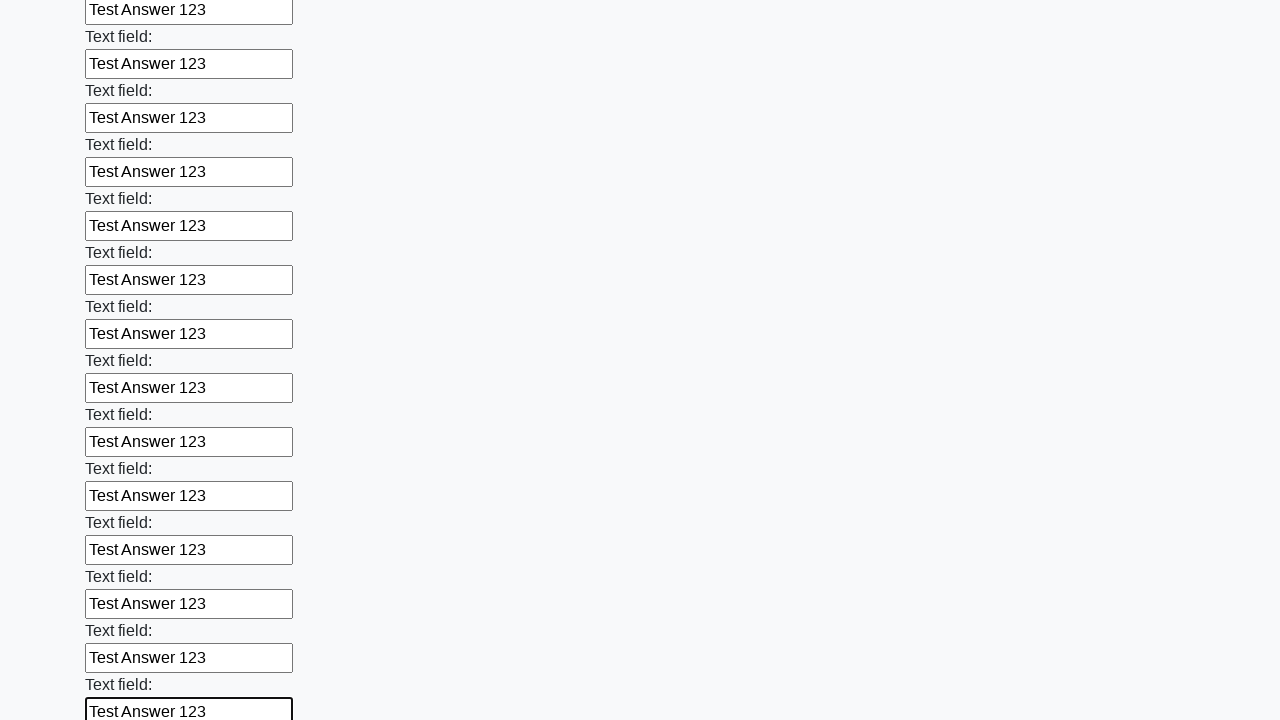

Filled input field with 'Test Answer 123' on input >> nth=44
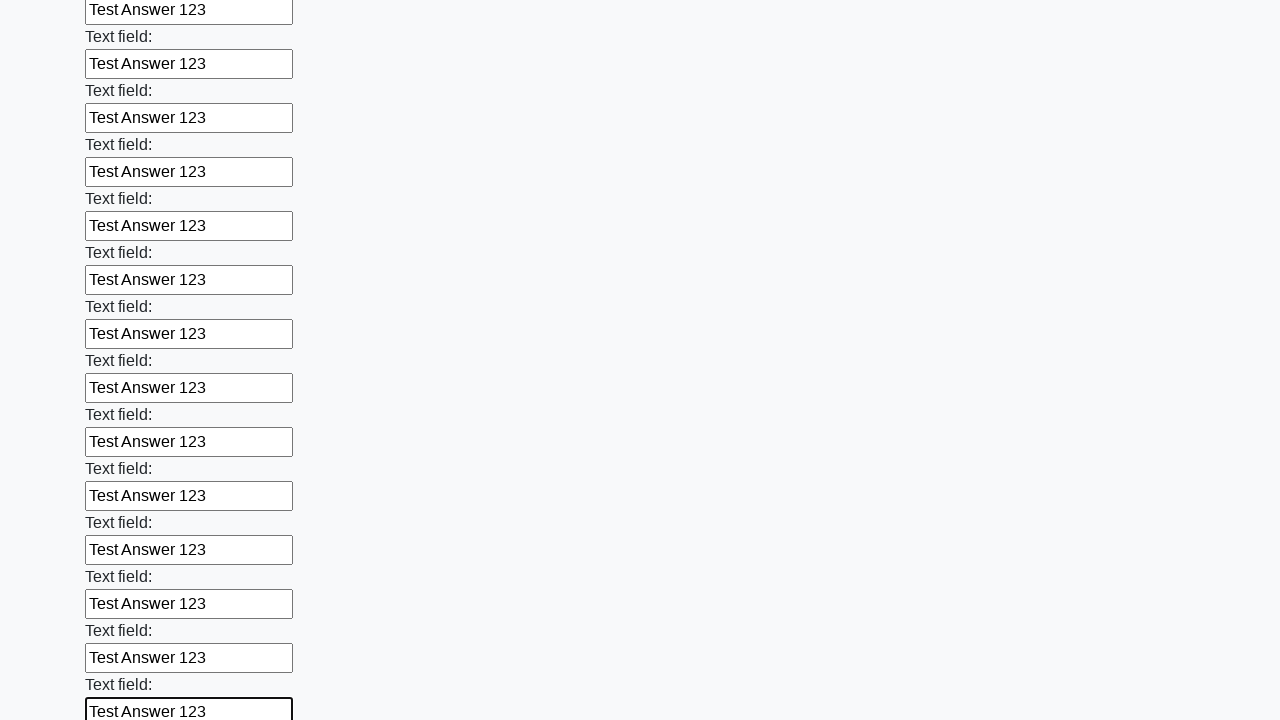

Filled input field with 'Test Answer 123' on input >> nth=45
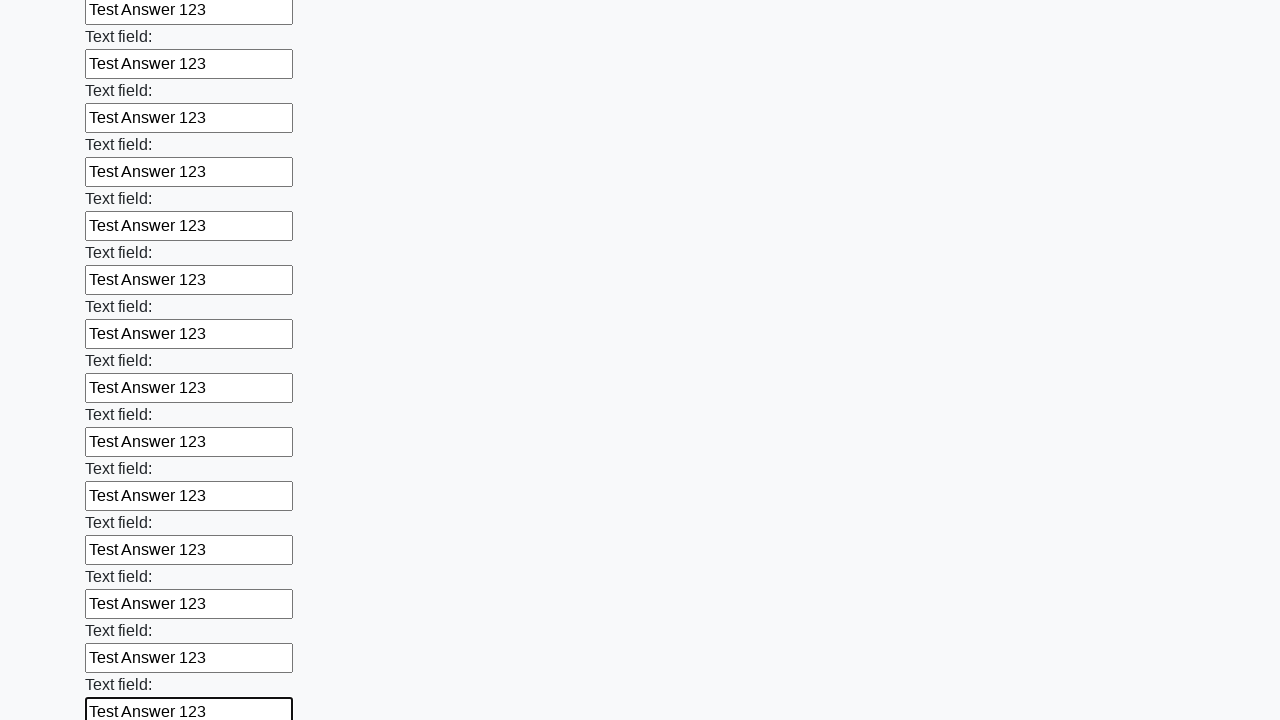

Filled input field with 'Test Answer 123' on input >> nth=46
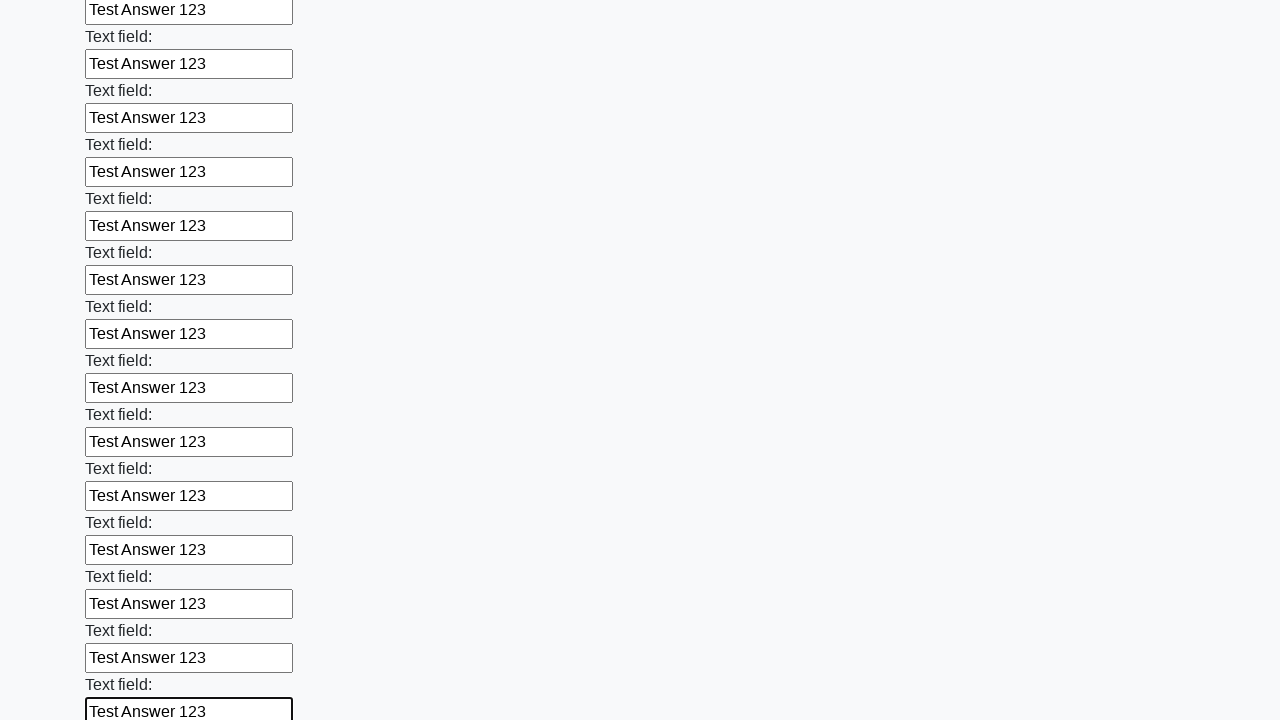

Filled input field with 'Test Answer 123' on input >> nth=47
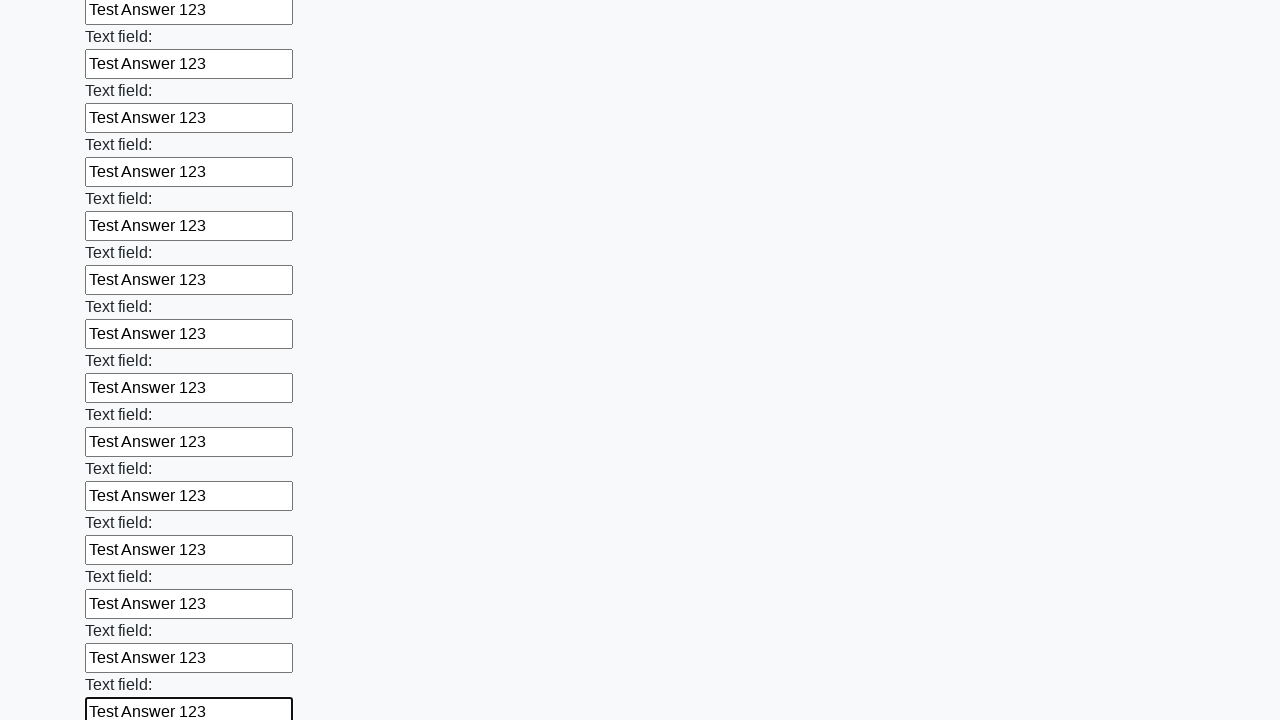

Filled input field with 'Test Answer 123' on input >> nth=48
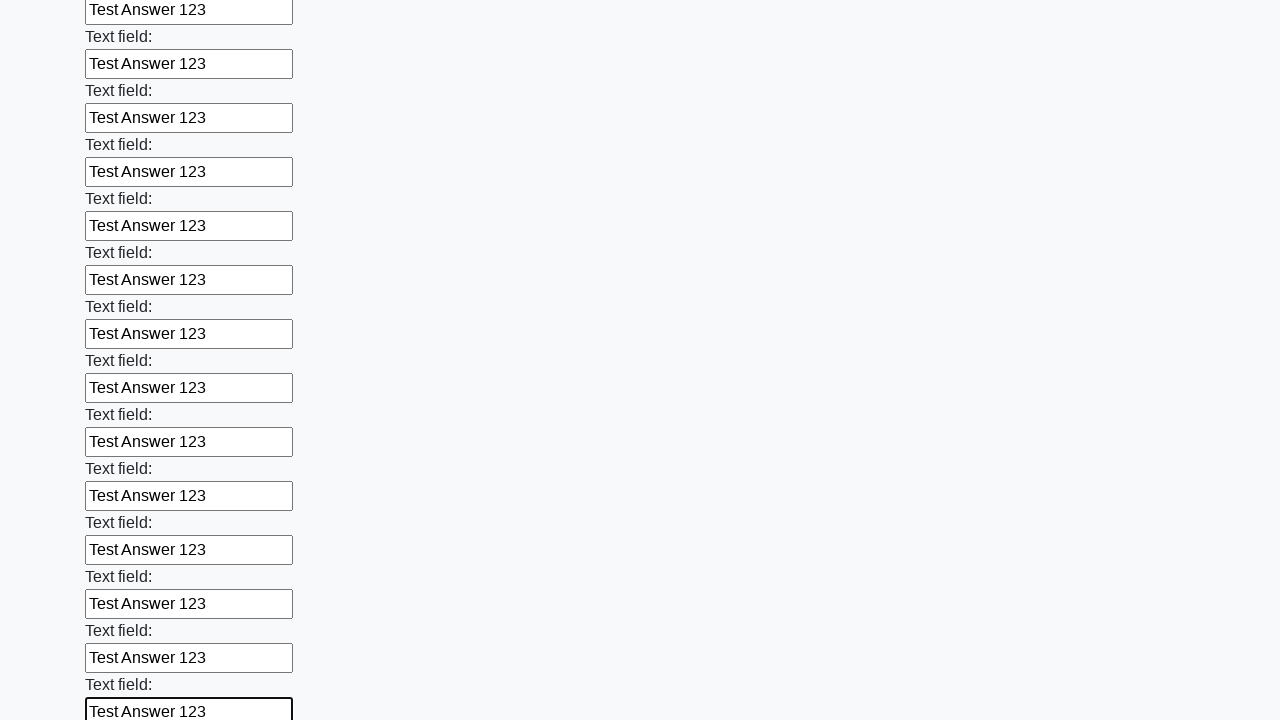

Filled input field with 'Test Answer 123' on input >> nth=49
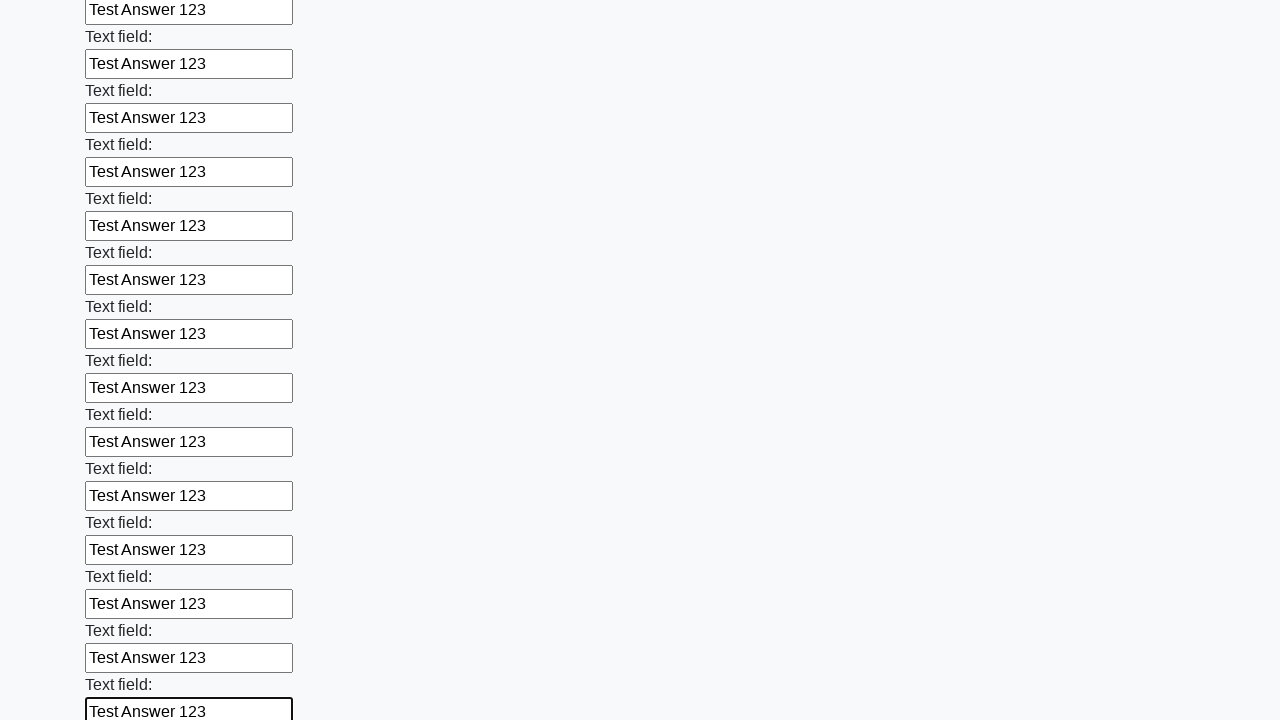

Filled input field with 'Test Answer 123' on input >> nth=50
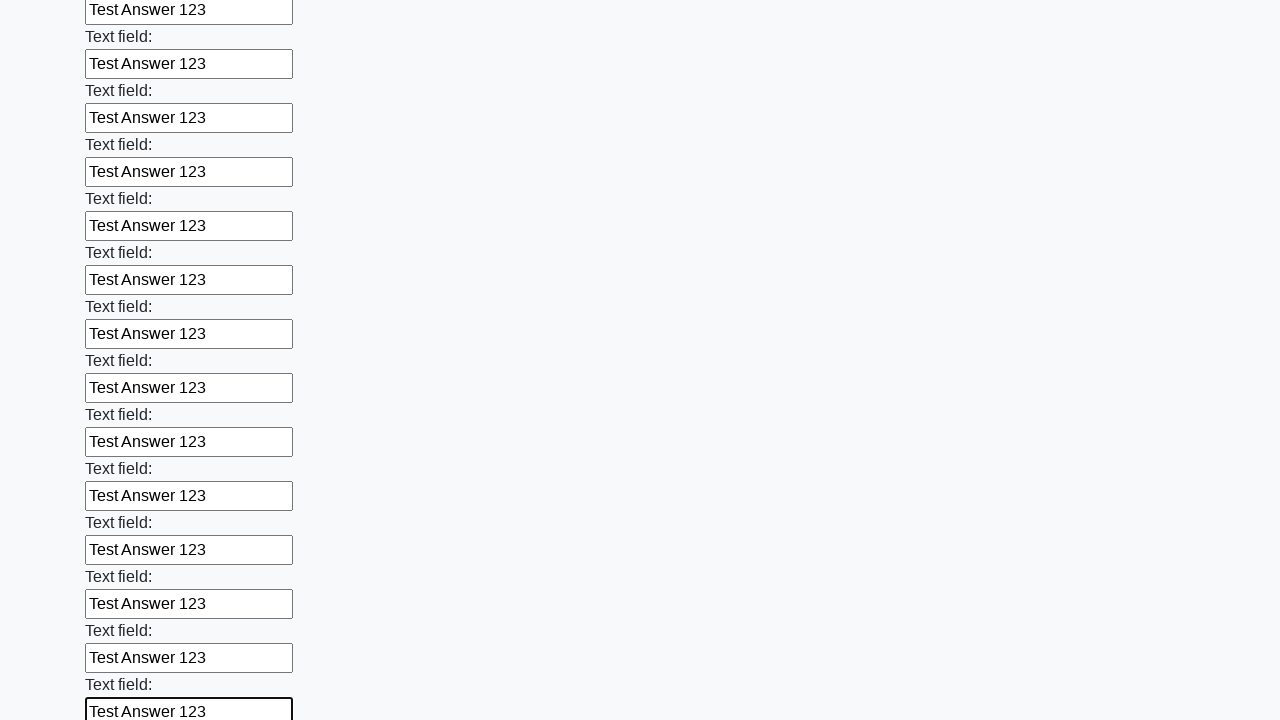

Filled input field with 'Test Answer 123' on input >> nth=51
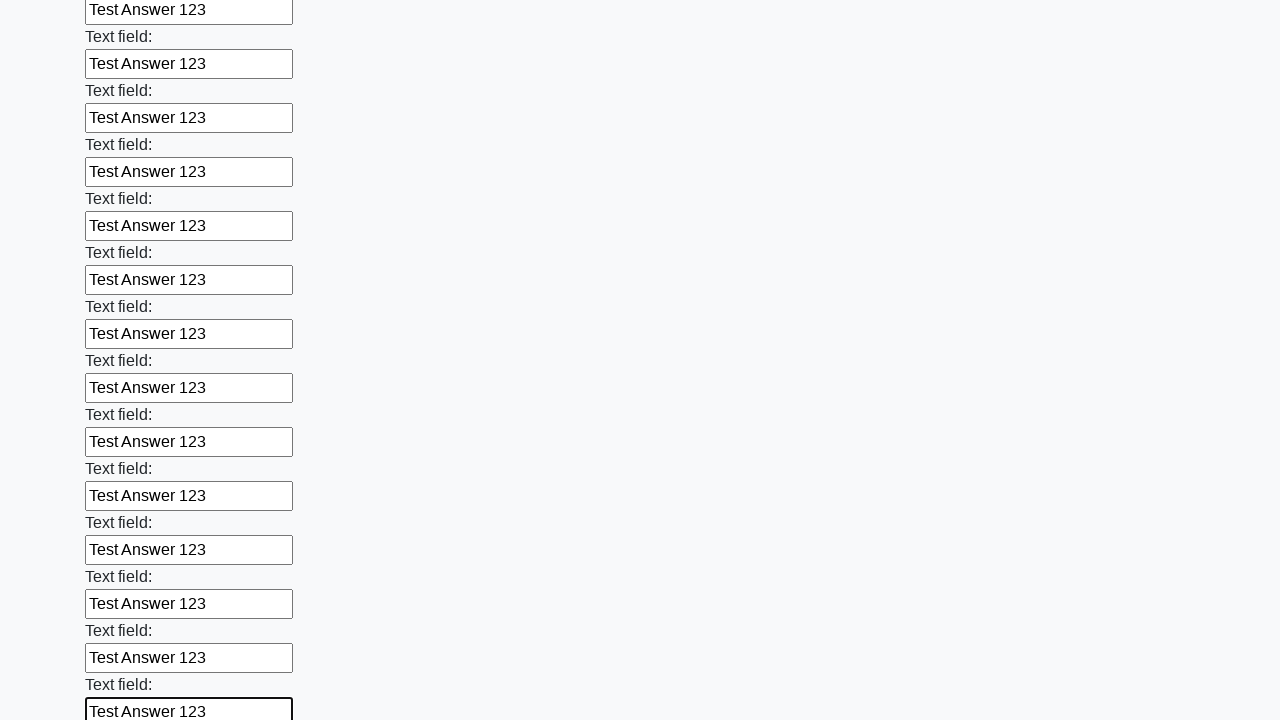

Filled input field with 'Test Answer 123' on input >> nth=52
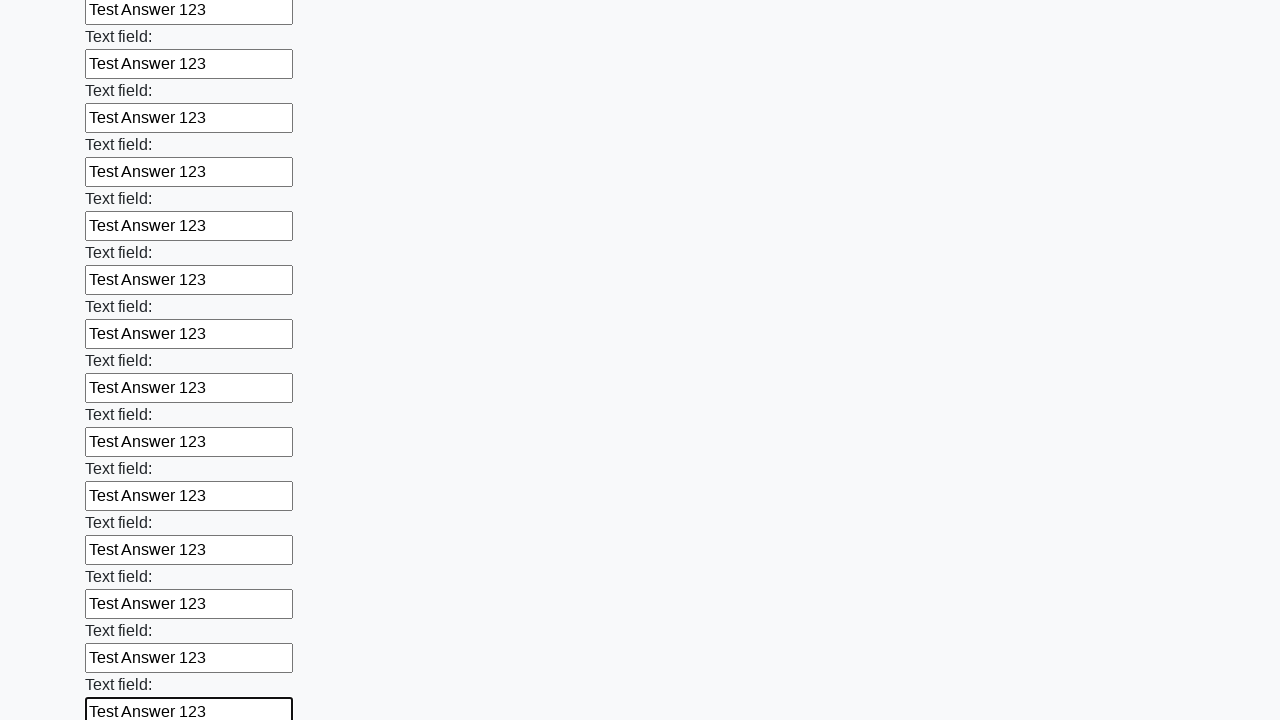

Filled input field with 'Test Answer 123' on input >> nth=53
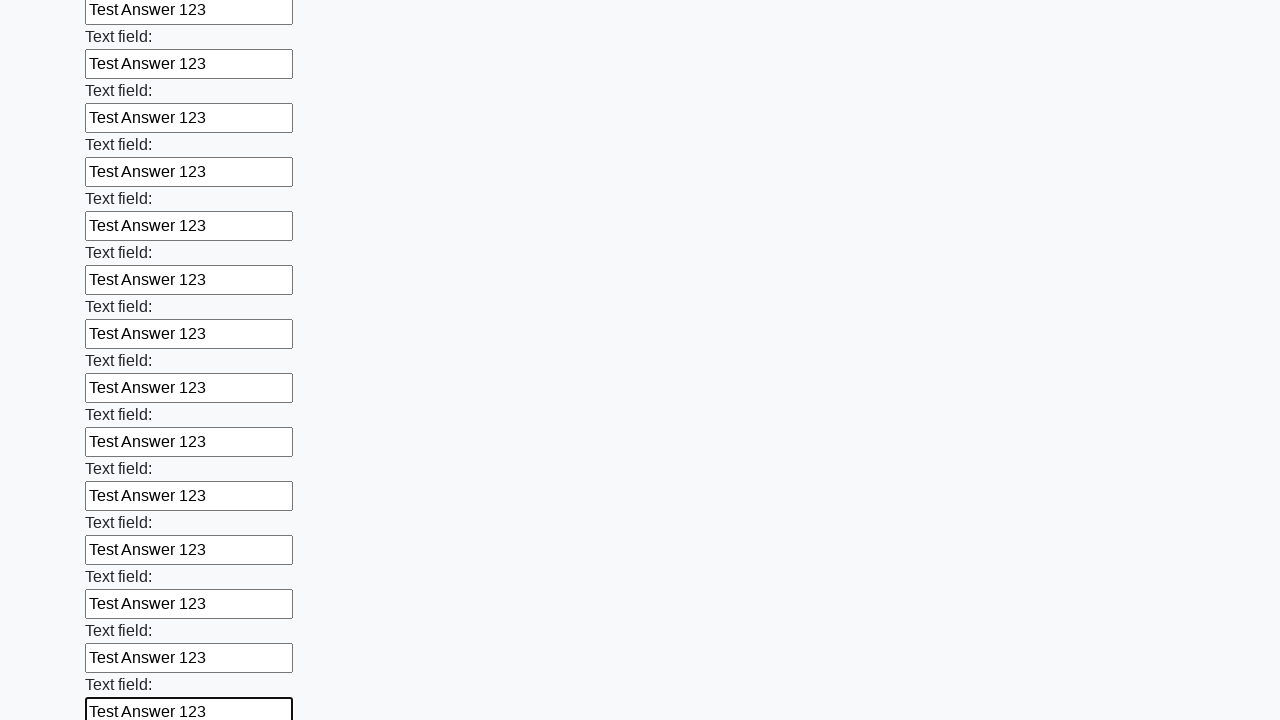

Filled input field with 'Test Answer 123' on input >> nth=54
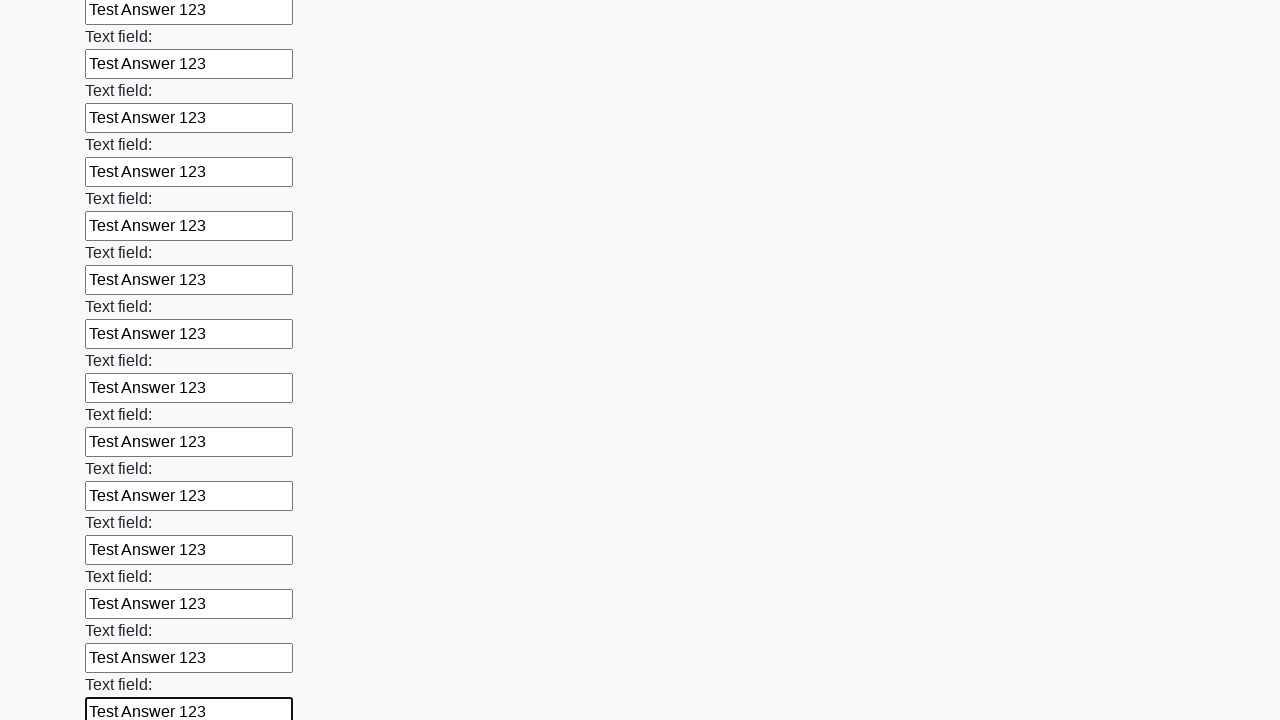

Filled input field with 'Test Answer 123' on input >> nth=55
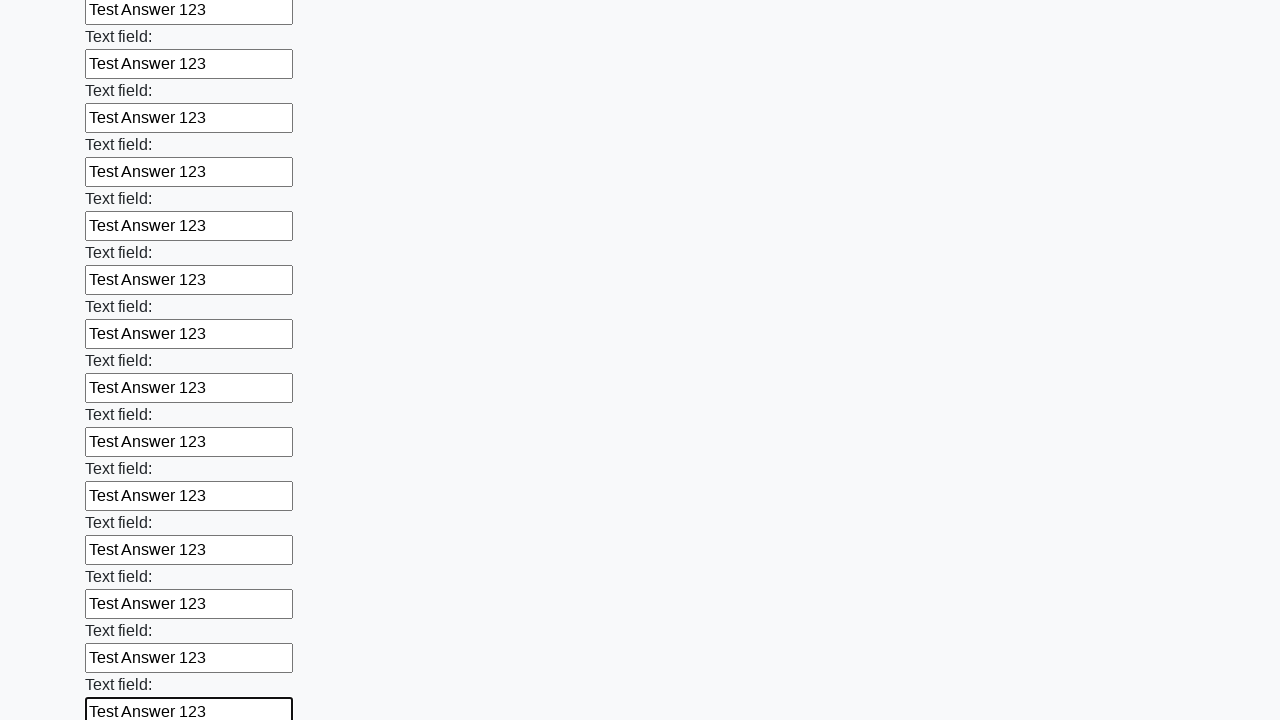

Filled input field with 'Test Answer 123' on input >> nth=56
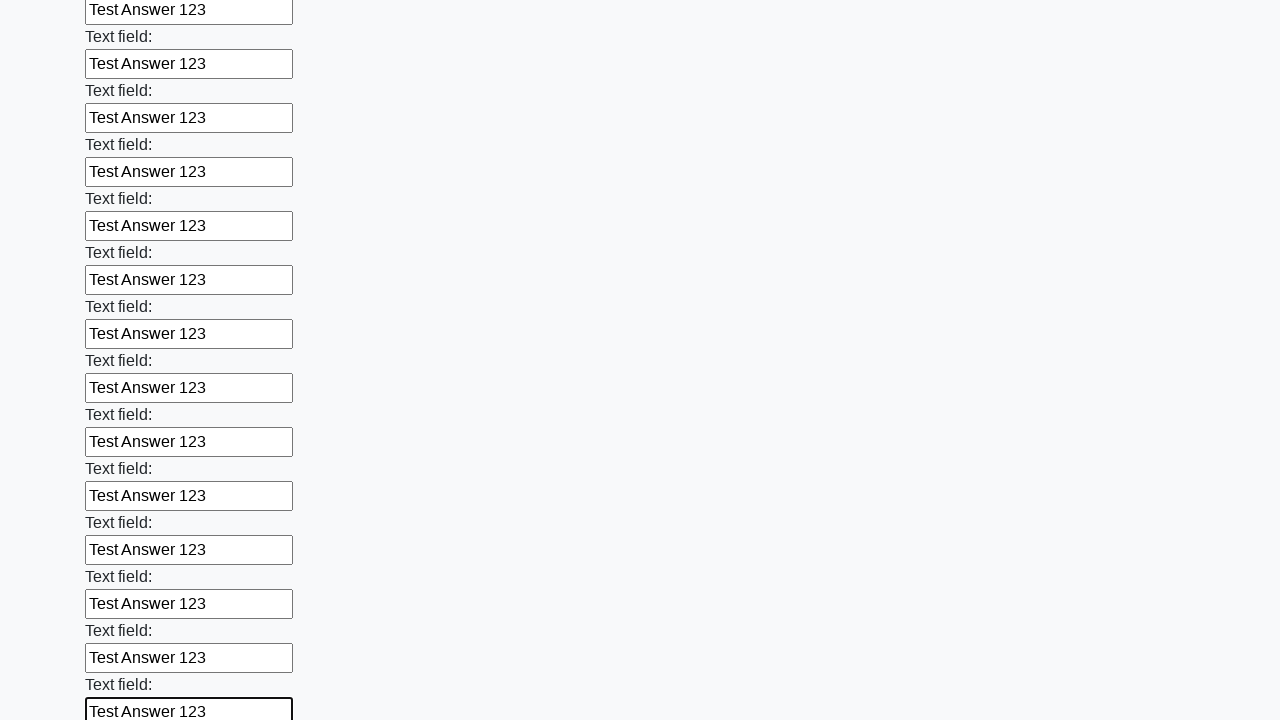

Filled input field with 'Test Answer 123' on input >> nth=57
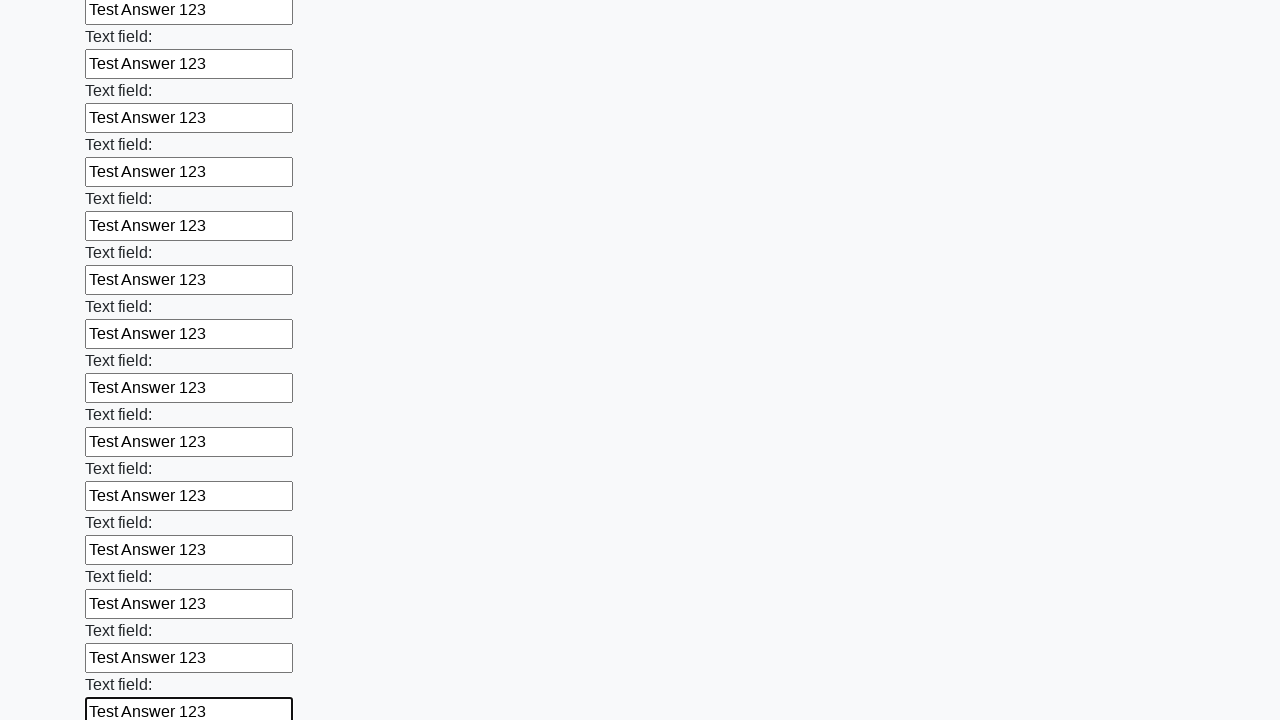

Filled input field with 'Test Answer 123' on input >> nth=58
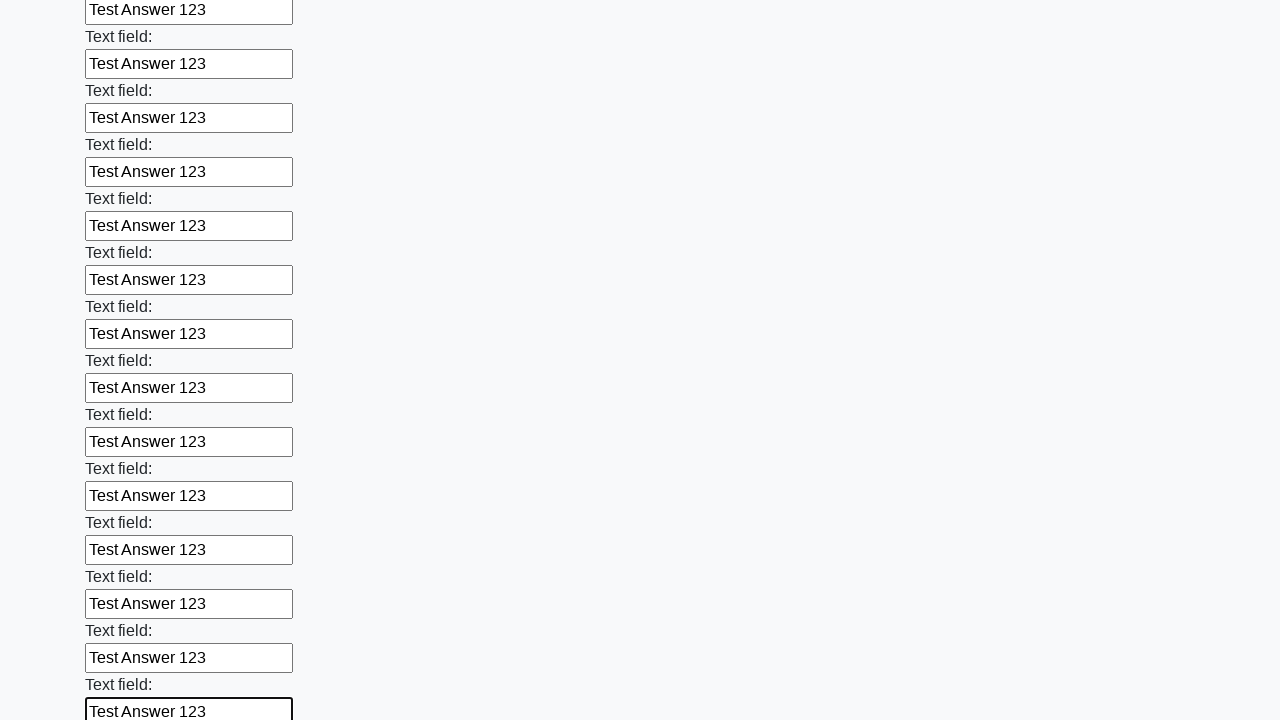

Filled input field with 'Test Answer 123' on input >> nth=59
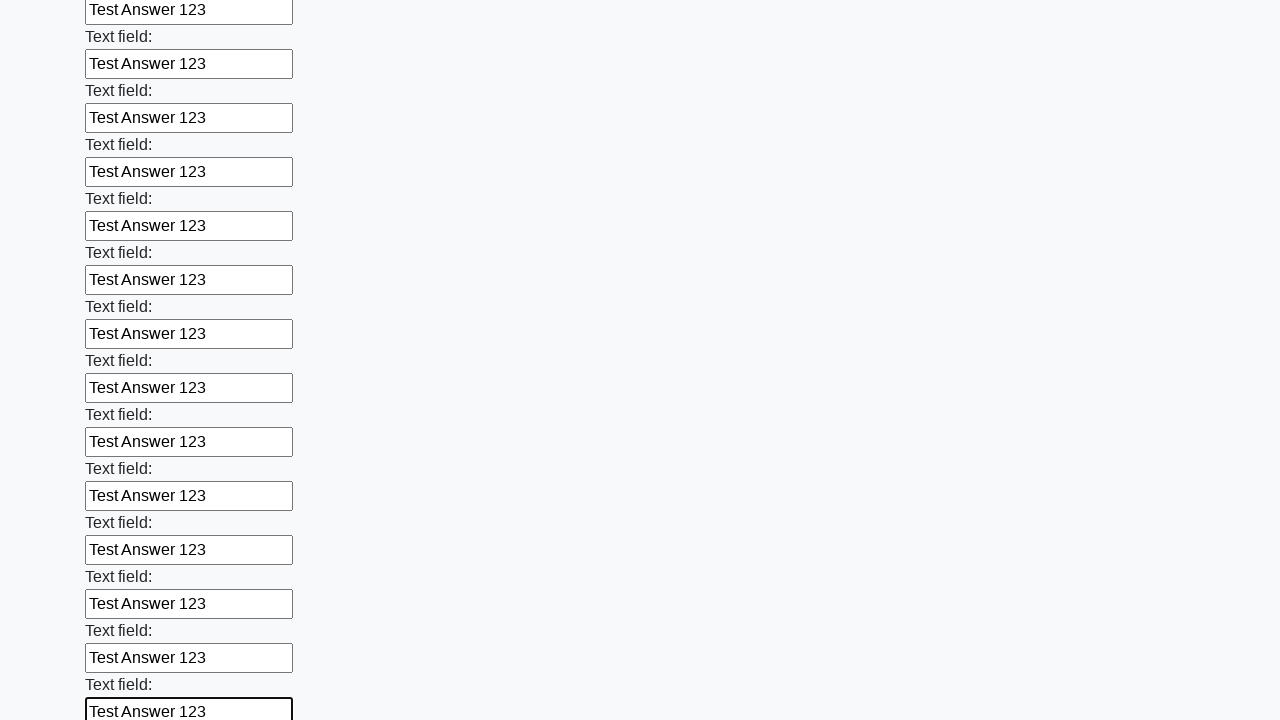

Filled input field with 'Test Answer 123' on input >> nth=60
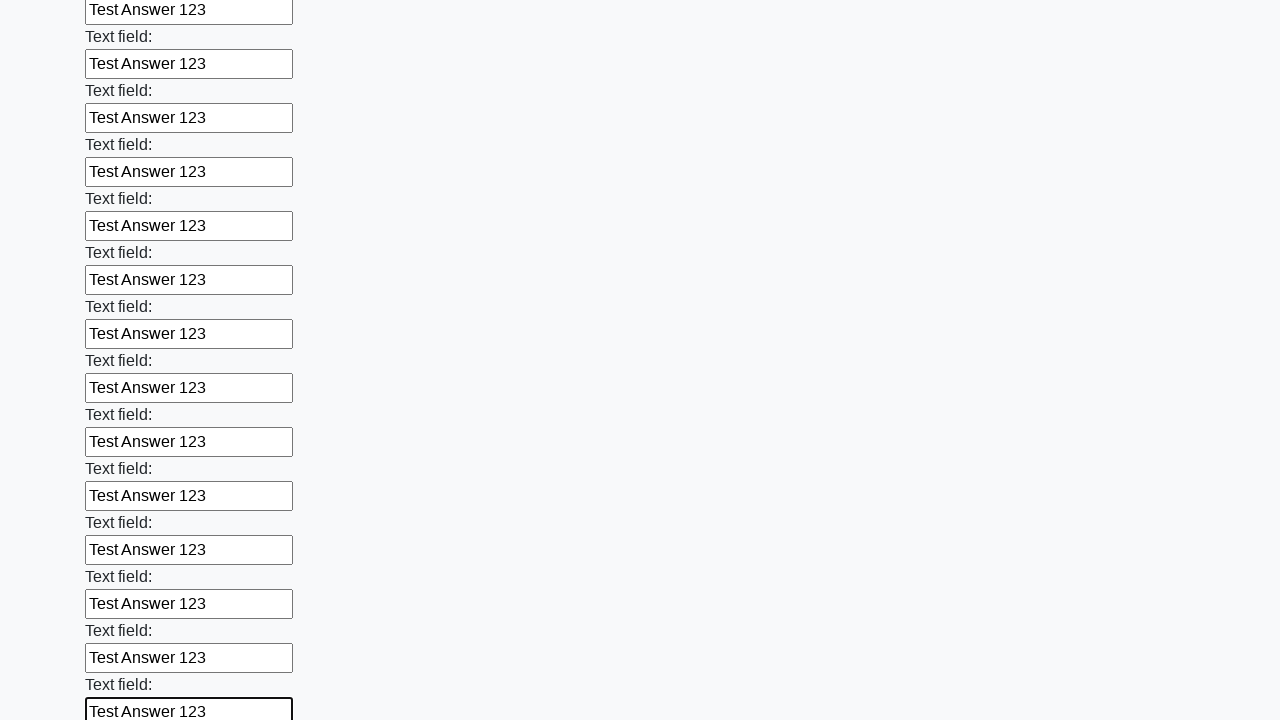

Filled input field with 'Test Answer 123' on input >> nth=61
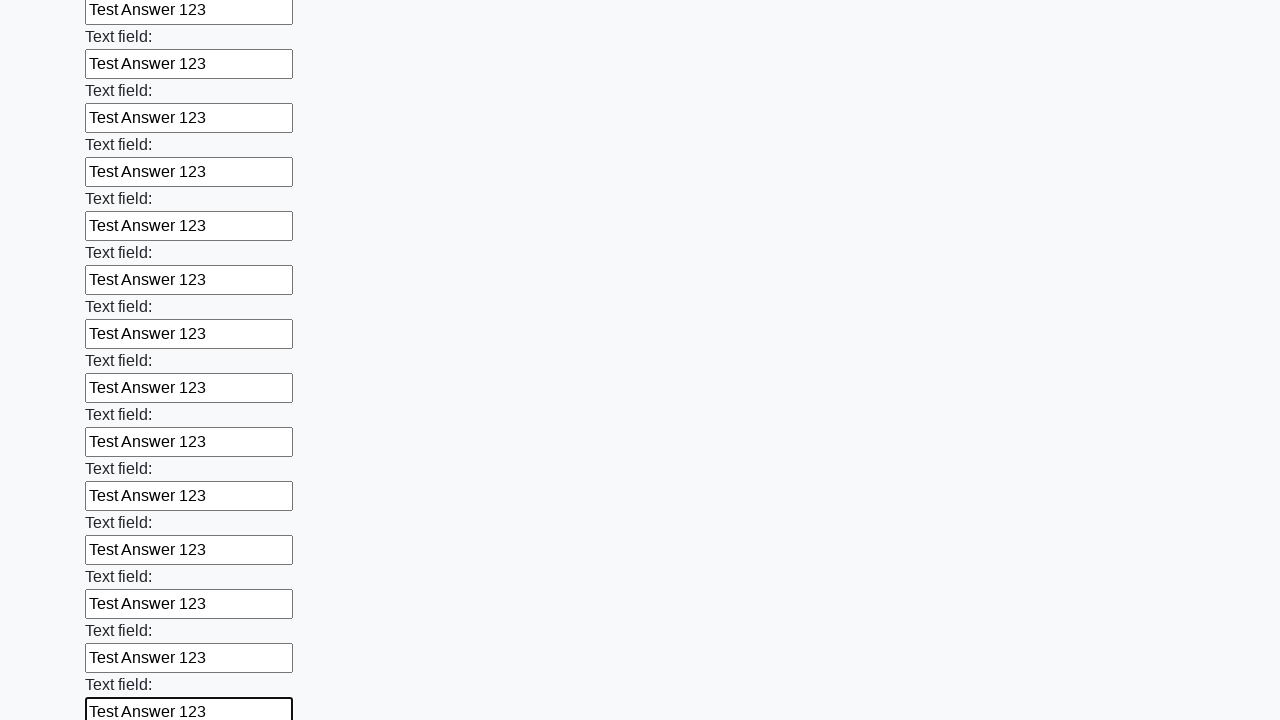

Filled input field with 'Test Answer 123' on input >> nth=62
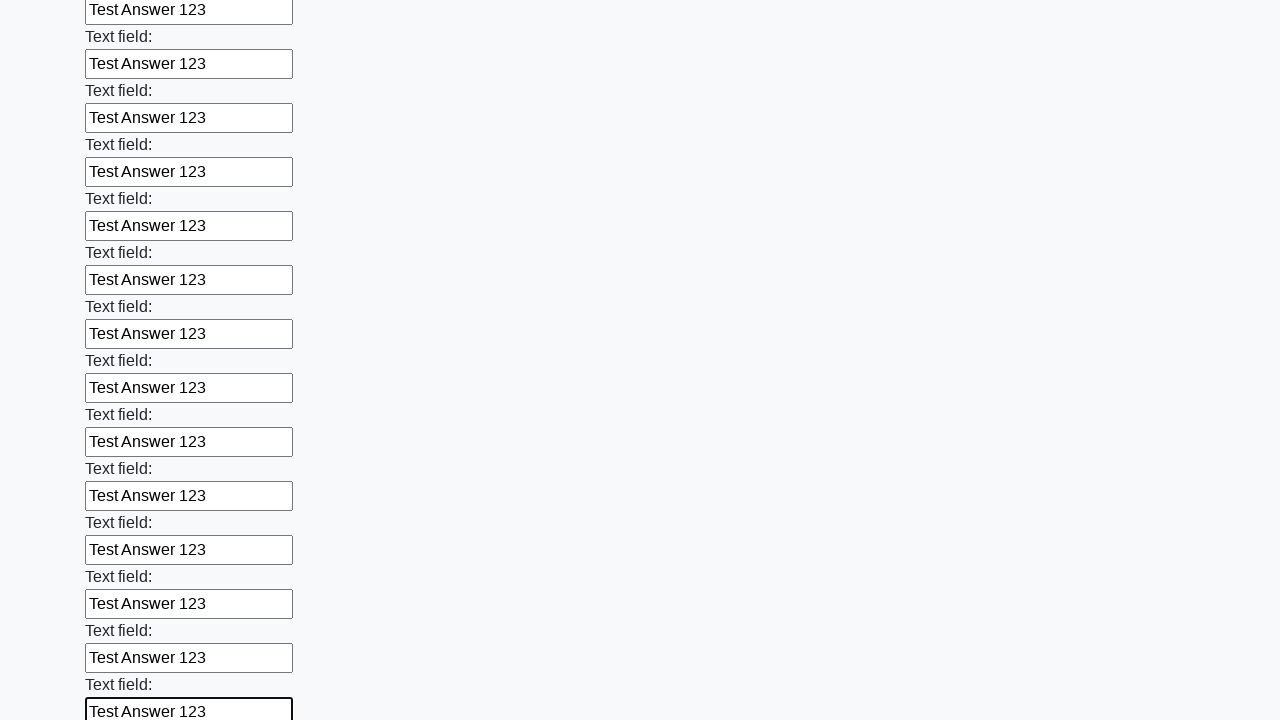

Filled input field with 'Test Answer 123' on input >> nth=63
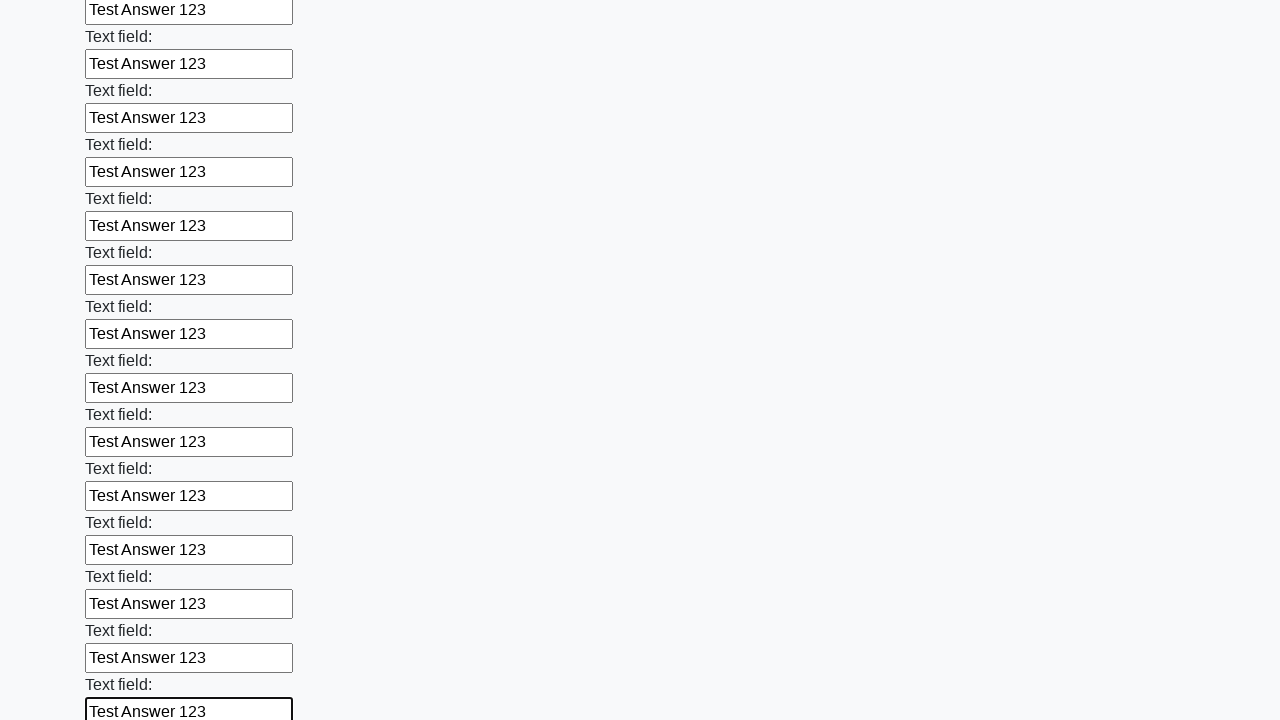

Filled input field with 'Test Answer 123' on input >> nth=64
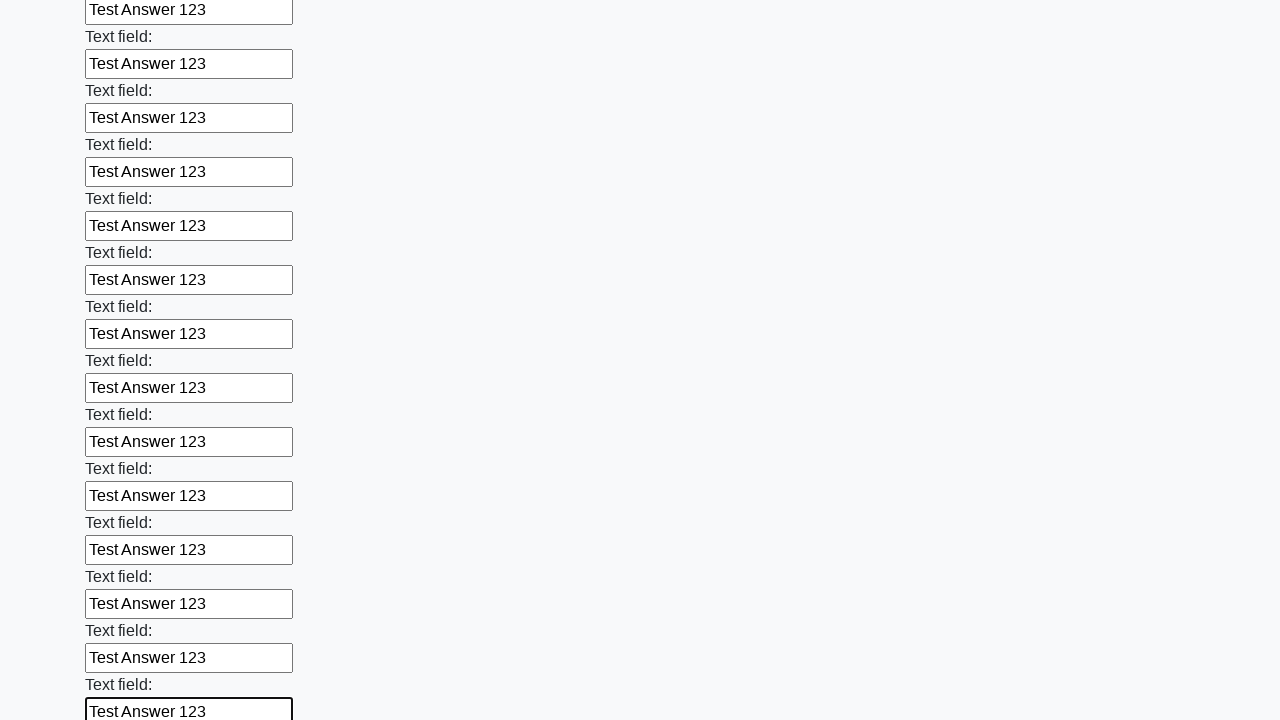

Filled input field with 'Test Answer 123' on input >> nth=65
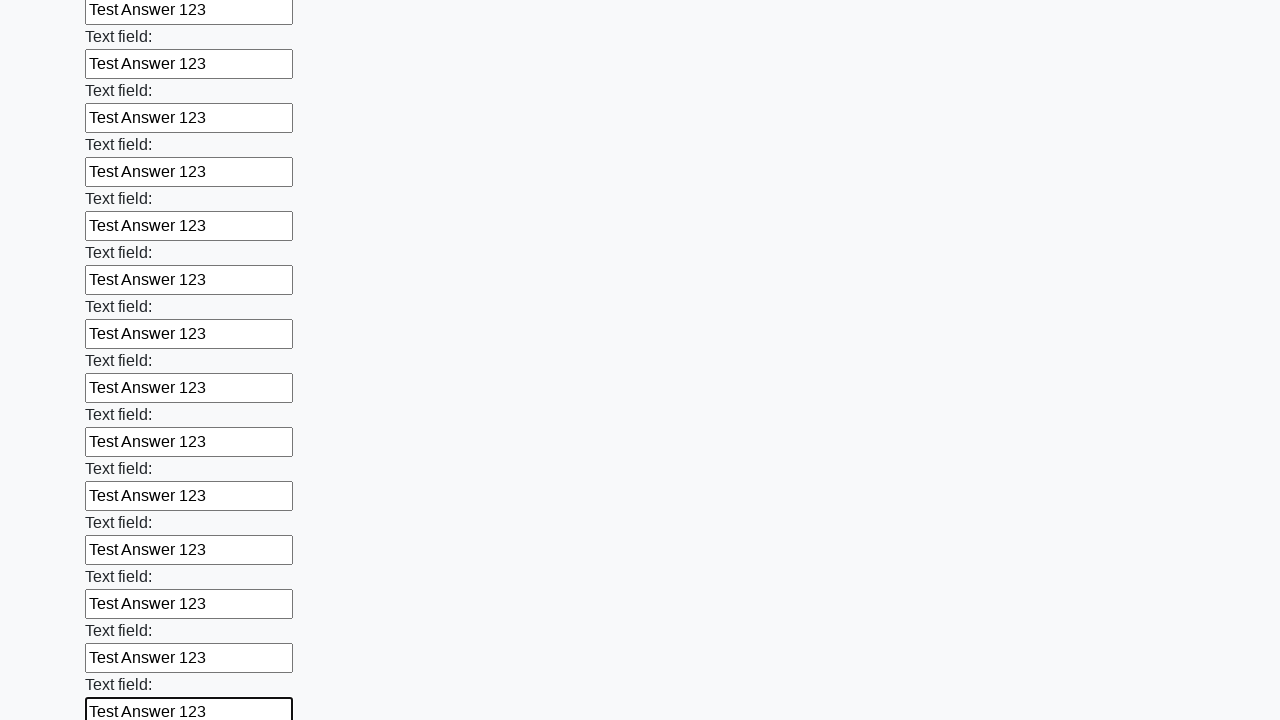

Filled input field with 'Test Answer 123' on input >> nth=66
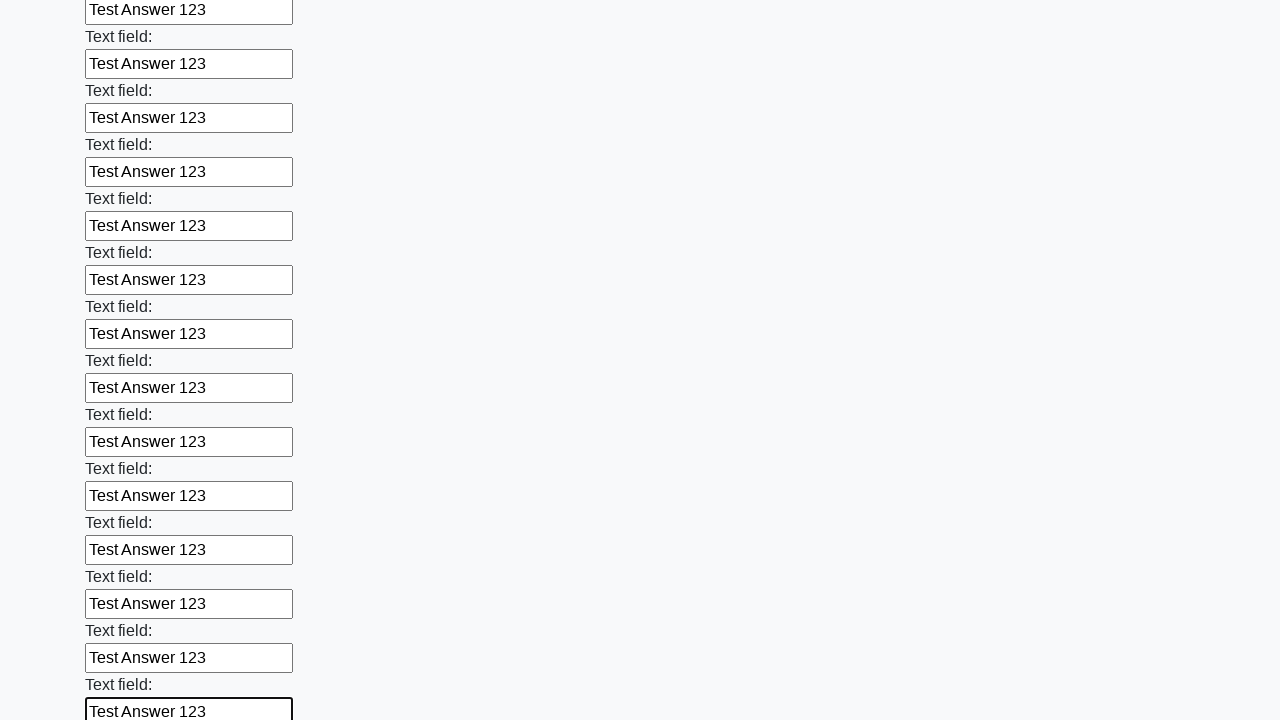

Filled input field with 'Test Answer 123' on input >> nth=67
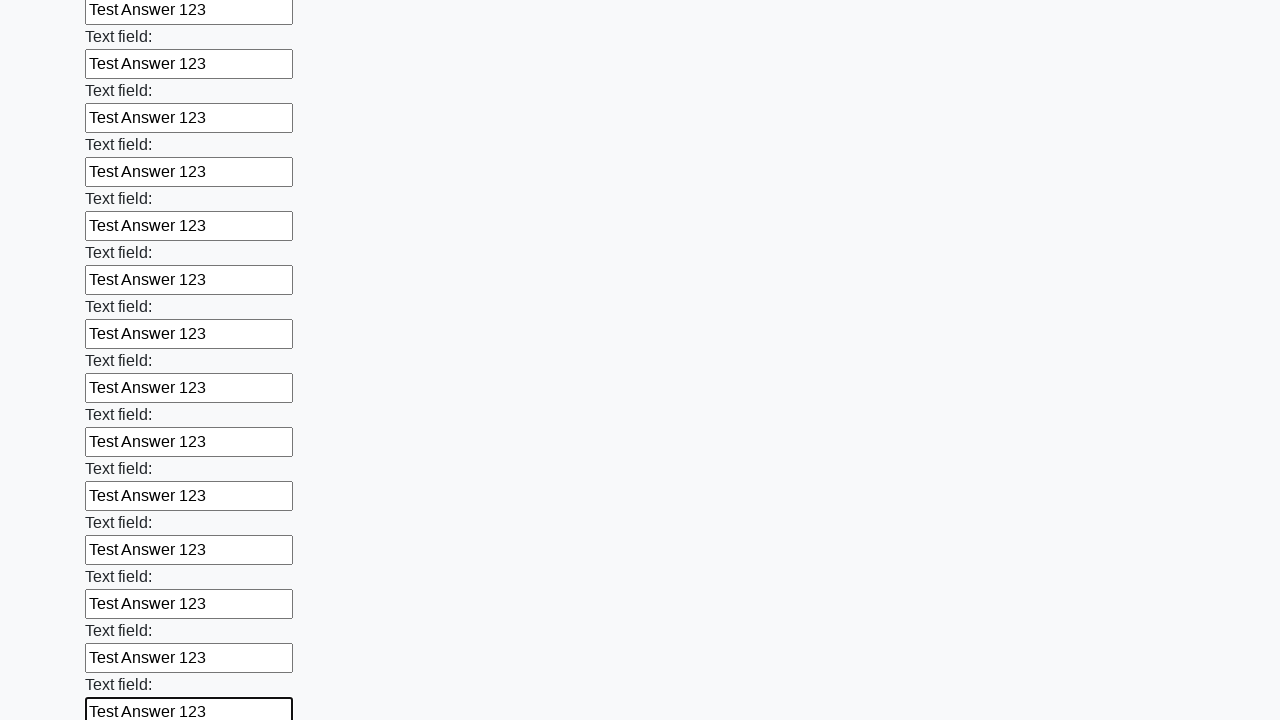

Filled input field with 'Test Answer 123' on input >> nth=68
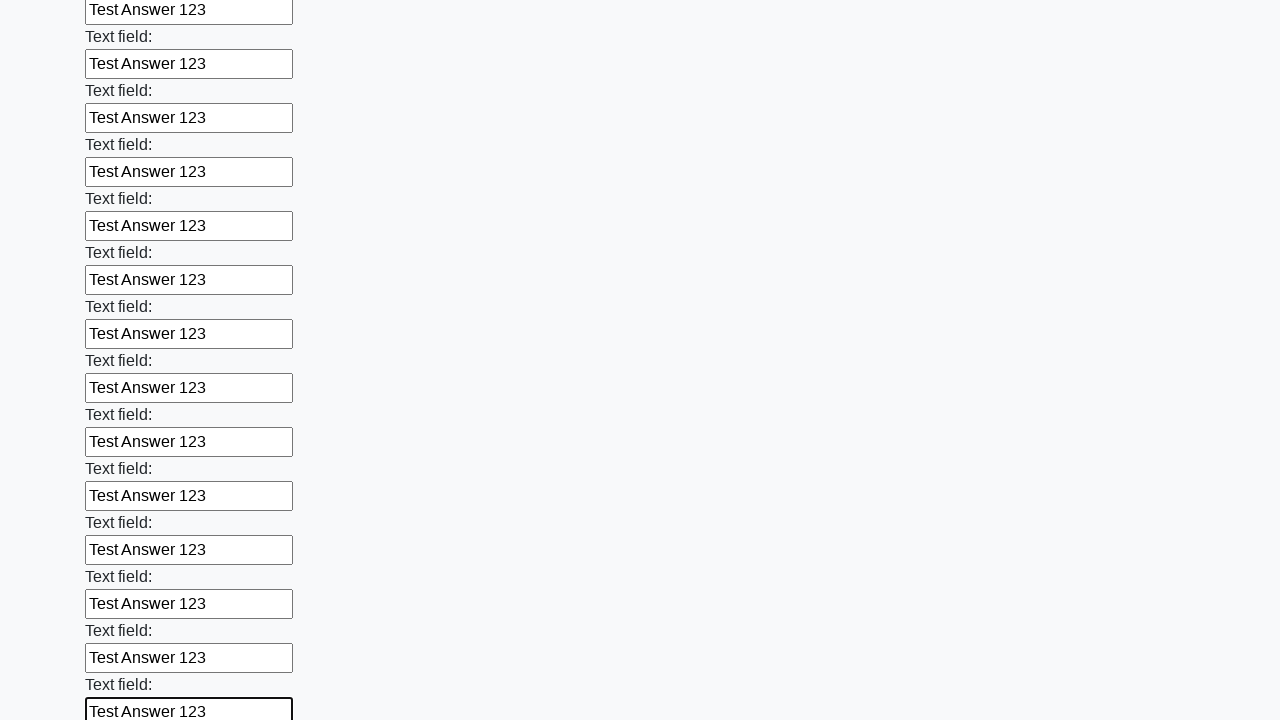

Filled input field with 'Test Answer 123' on input >> nth=69
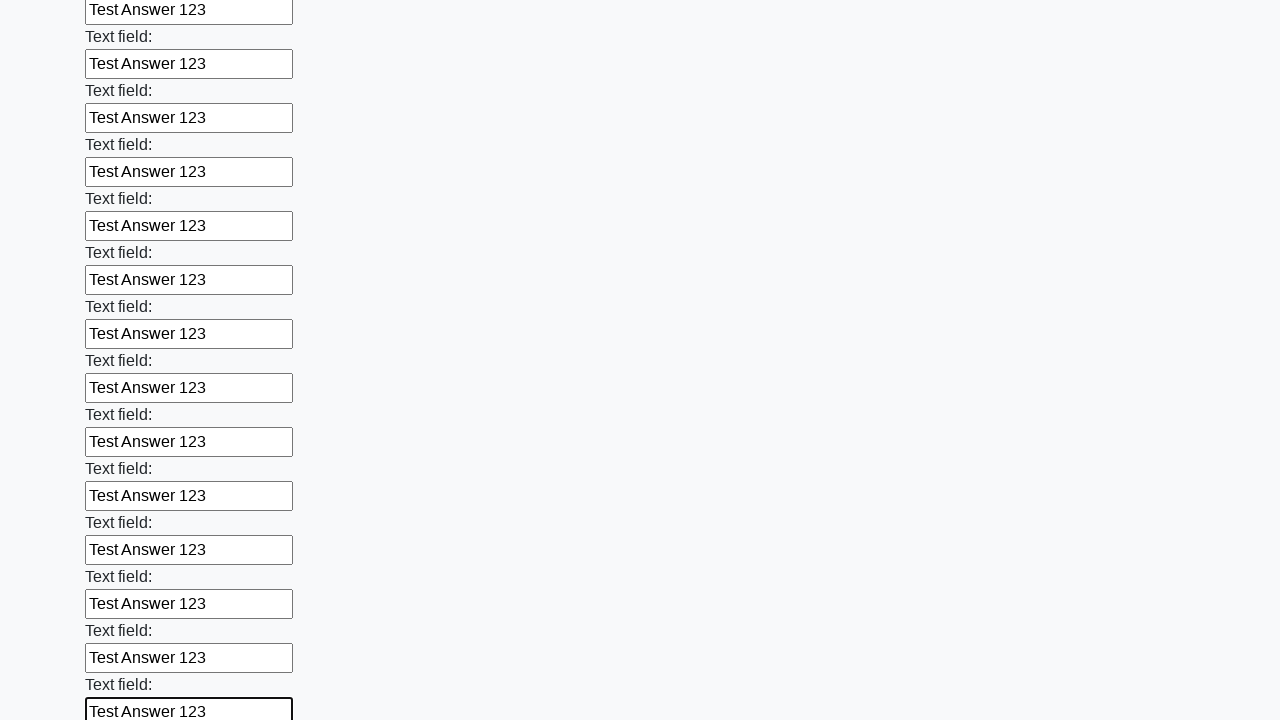

Filled input field with 'Test Answer 123' on input >> nth=70
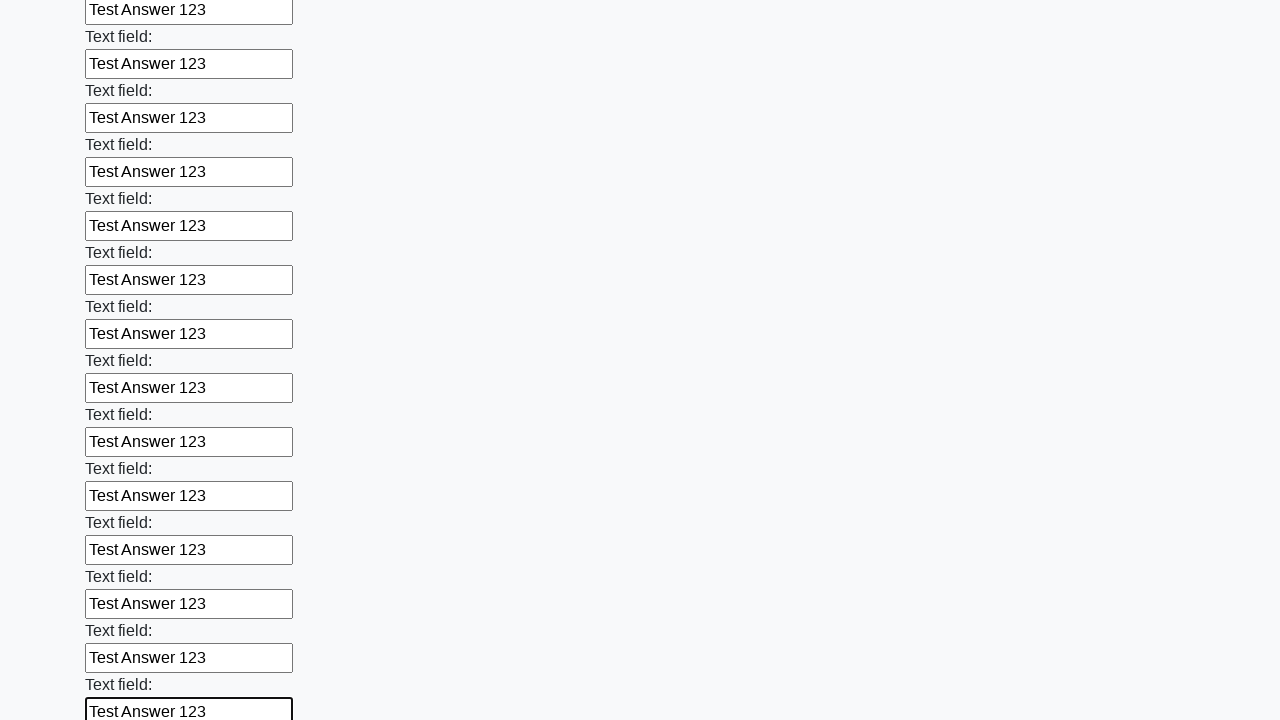

Filled input field with 'Test Answer 123' on input >> nth=71
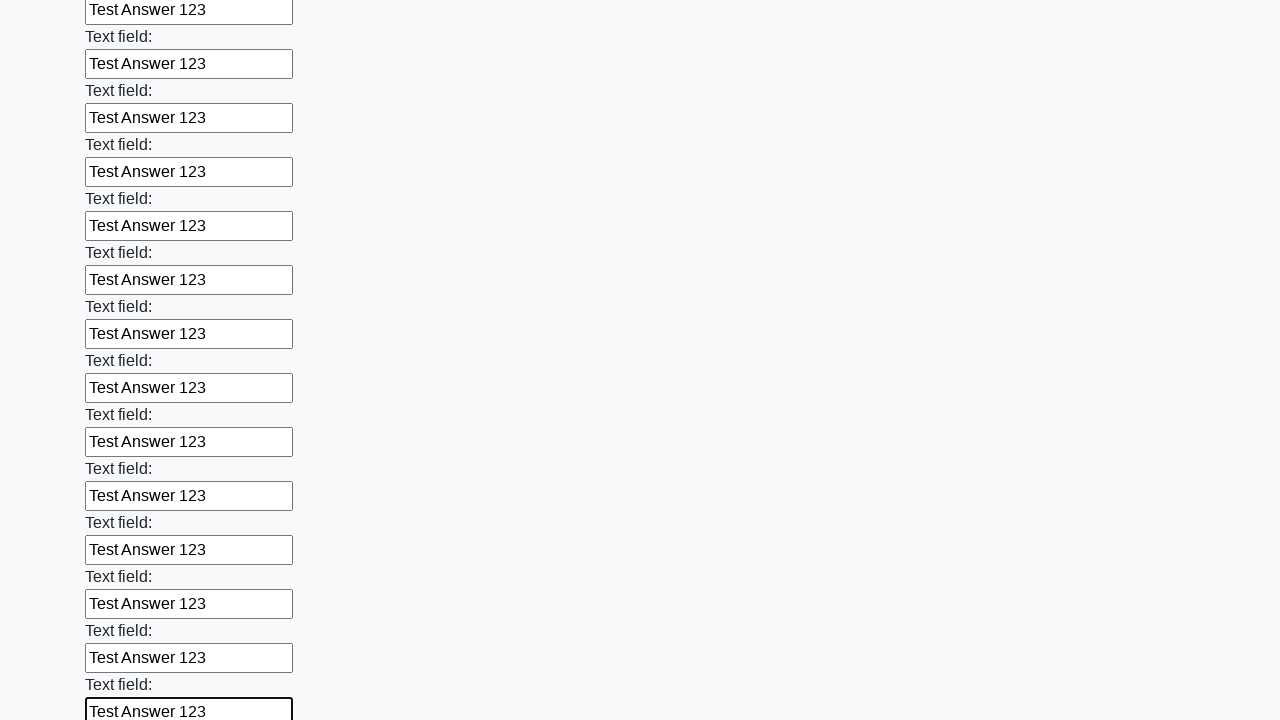

Filled input field with 'Test Answer 123' on input >> nth=72
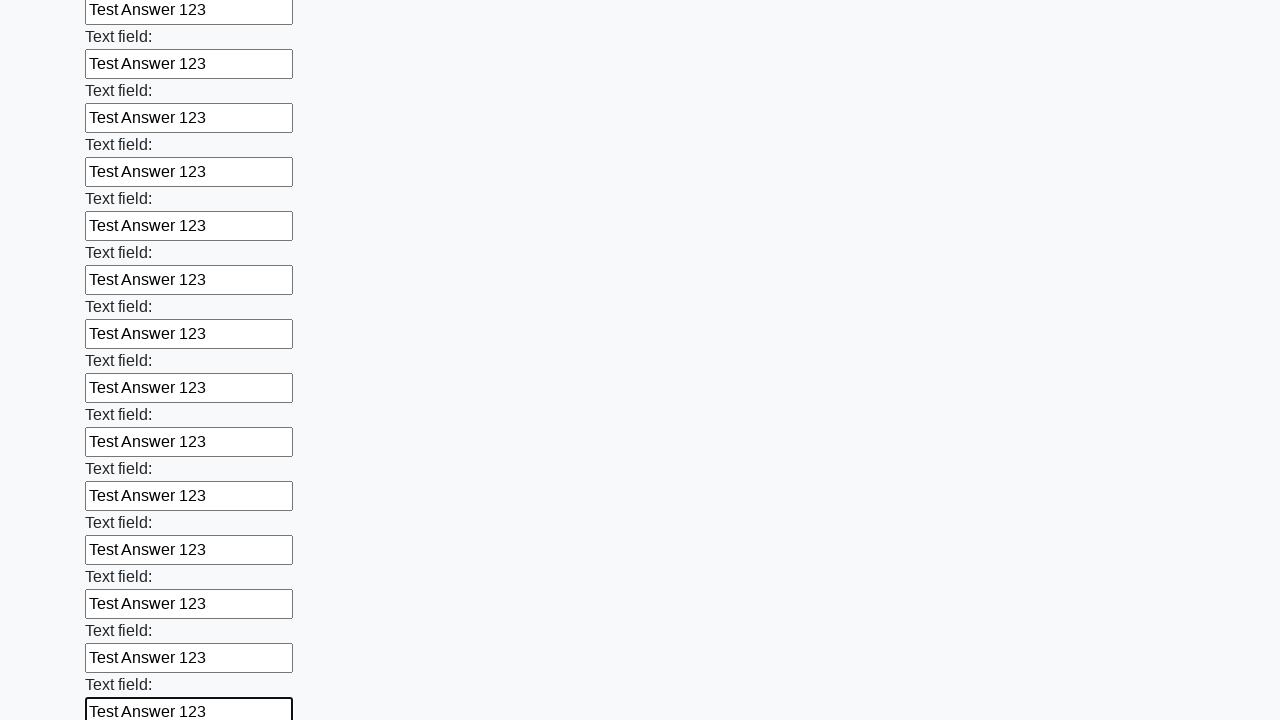

Filled input field with 'Test Answer 123' on input >> nth=73
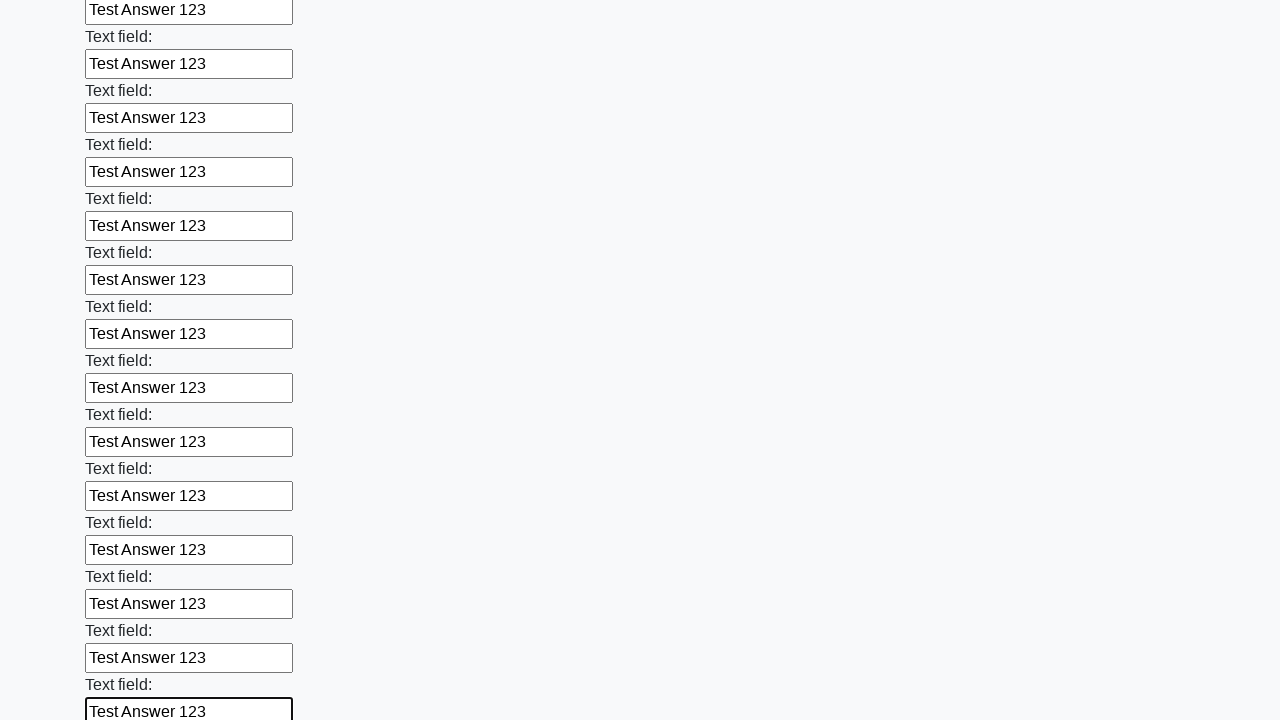

Filled input field with 'Test Answer 123' on input >> nth=74
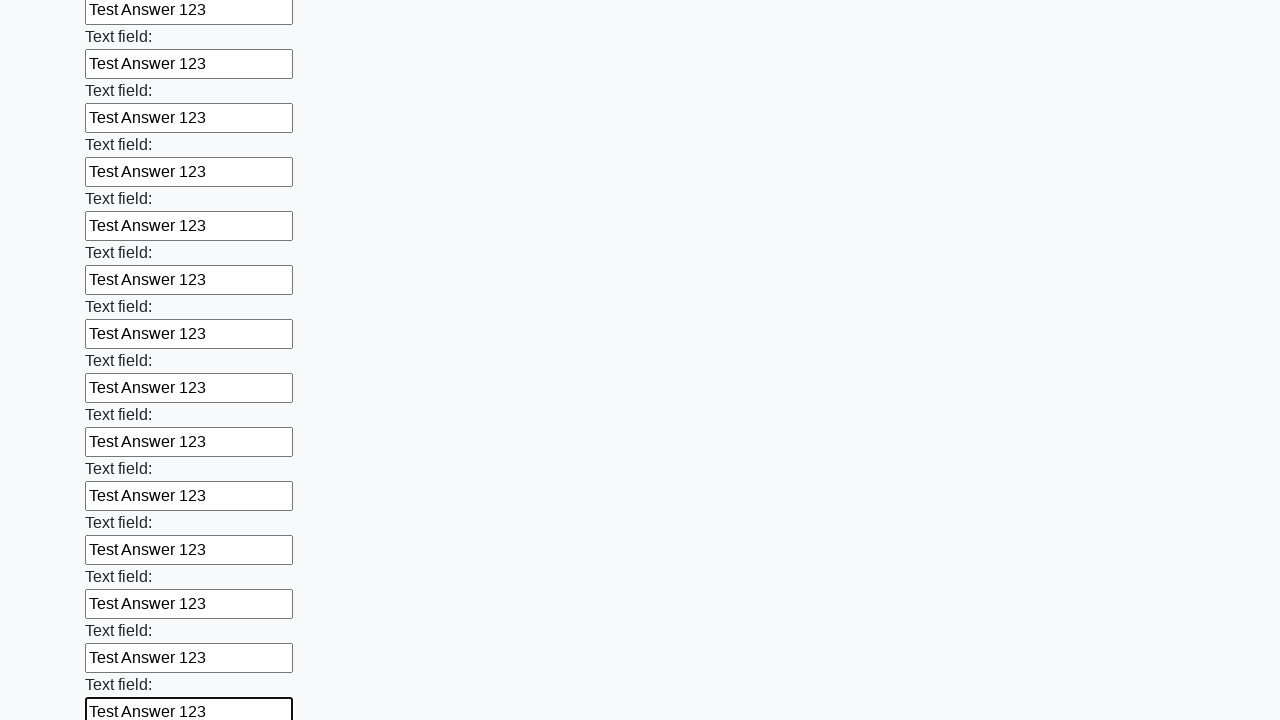

Filled input field with 'Test Answer 123' on input >> nth=75
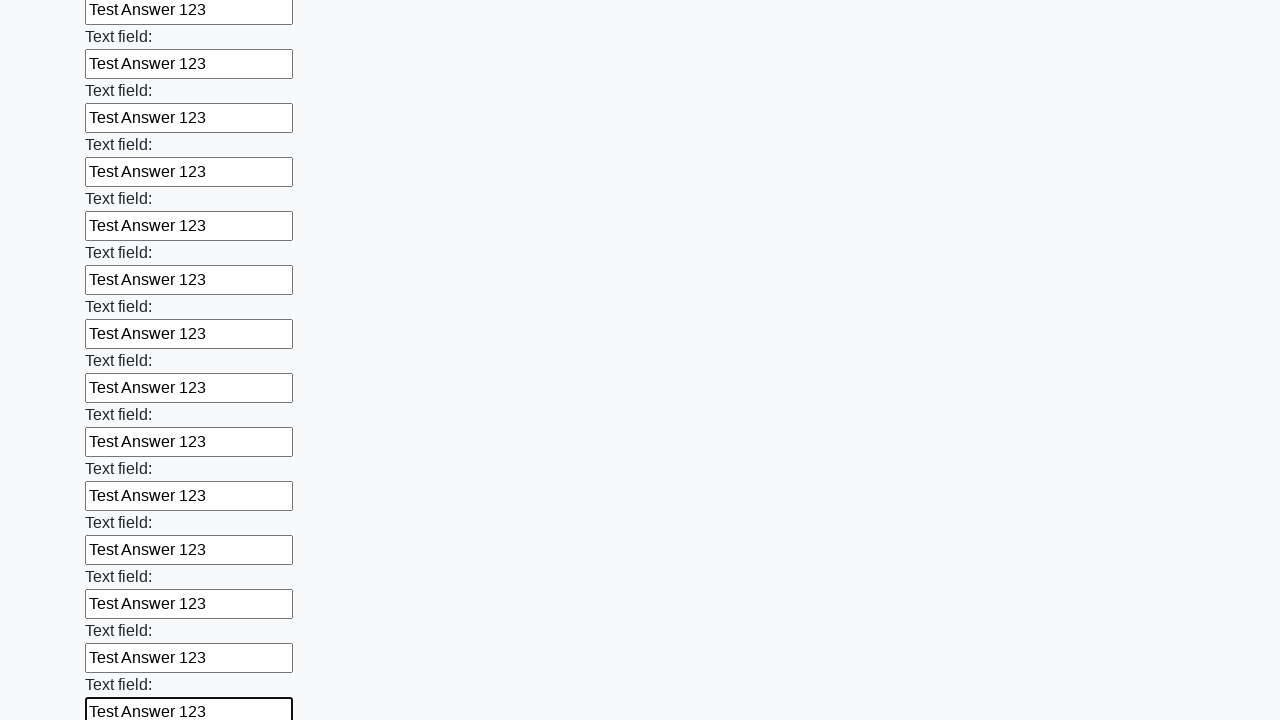

Filled input field with 'Test Answer 123' on input >> nth=76
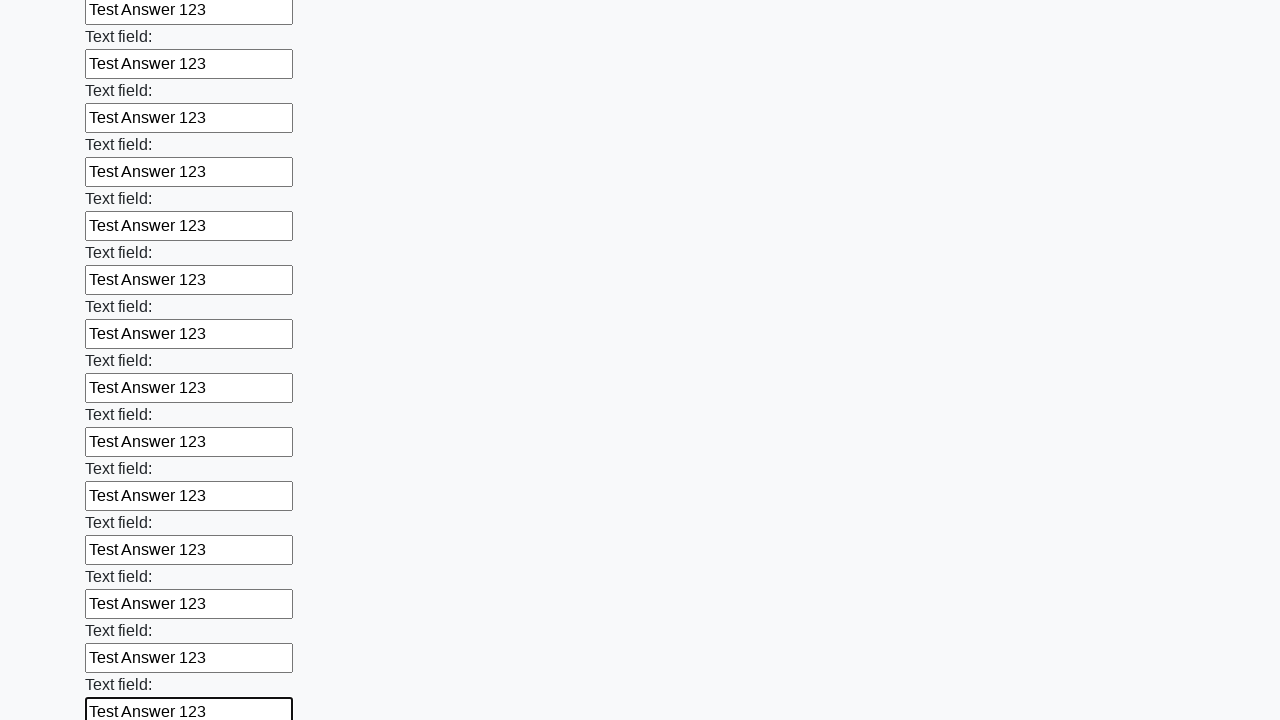

Filled input field with 'Test Answer 123' on input >> nth=77
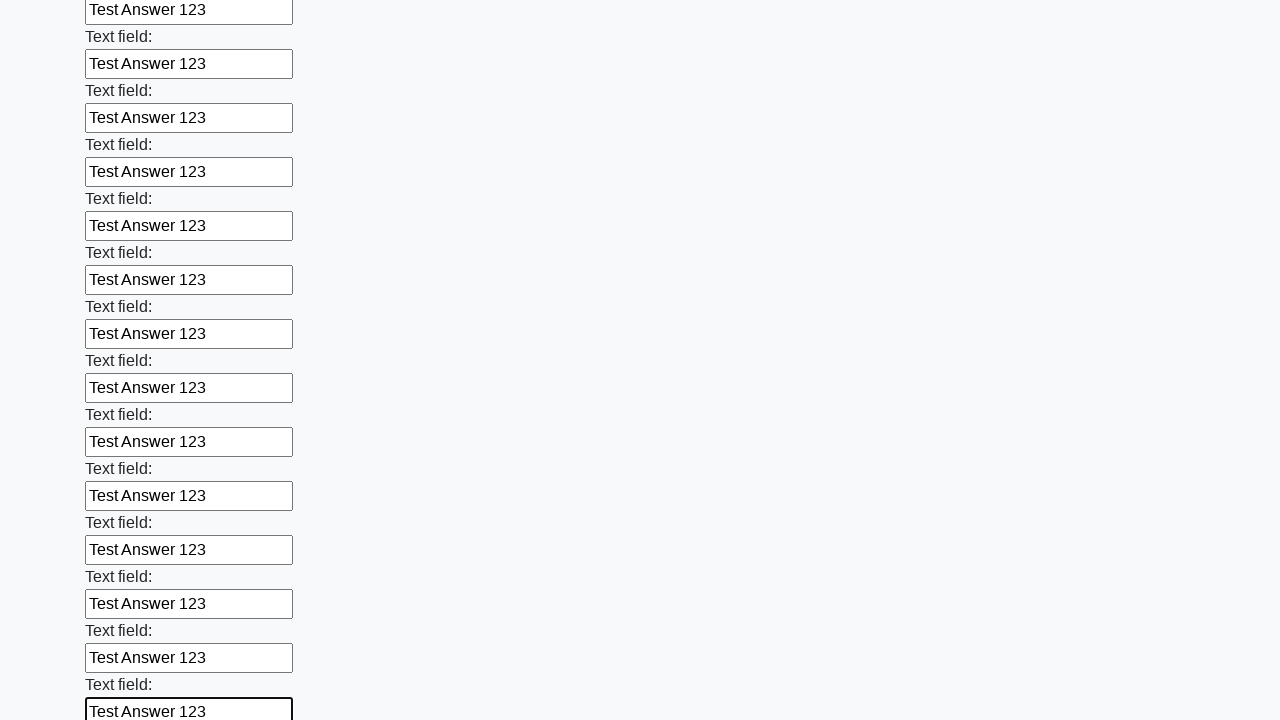

Filled input field with 'Test Answer 123' on input >> nth=78
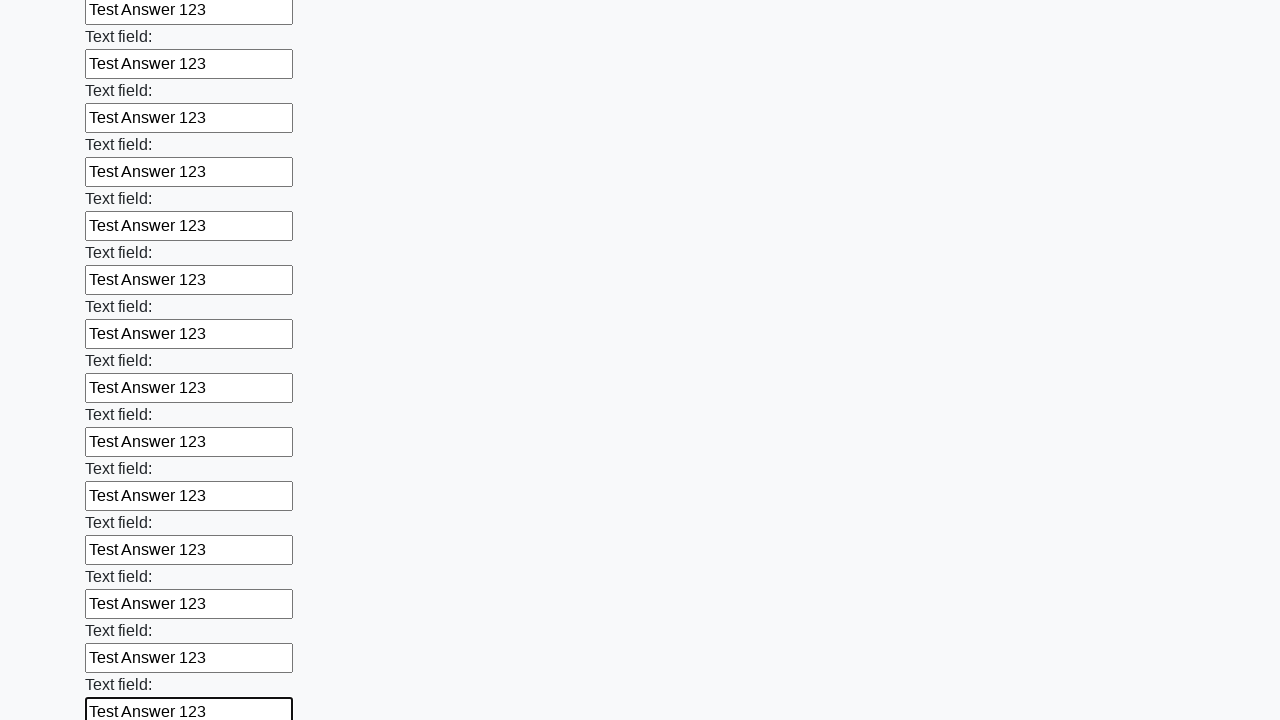

Filled input field with 'Test Answer 123' on input >> nth=79
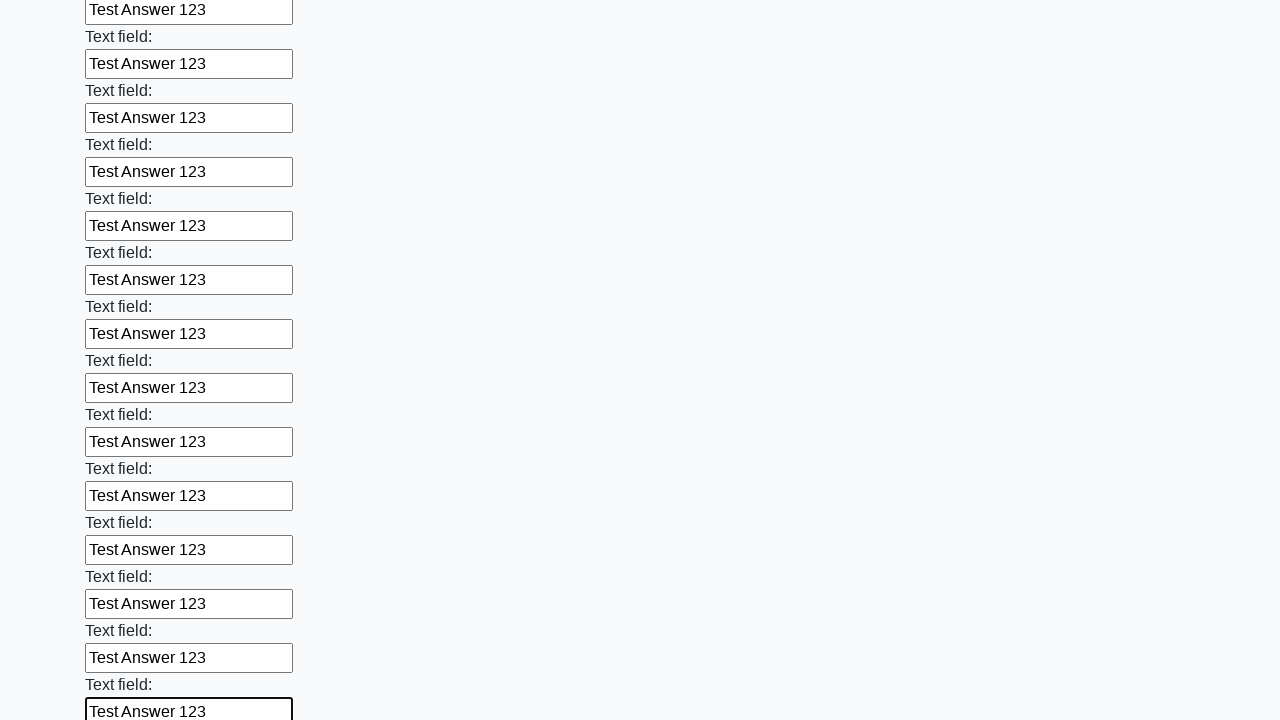

Filled input field with 'Test Answer 123' on input >> nth=80
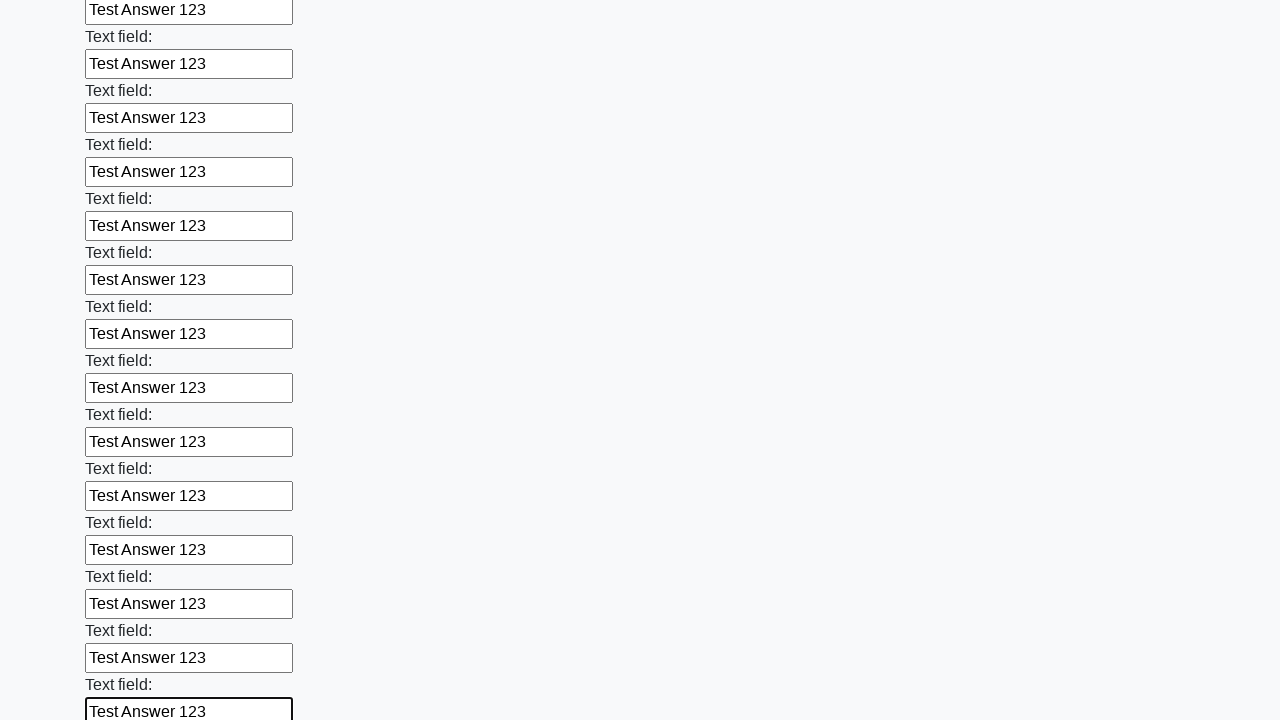

Filled input field with 'Test Answer 123' on input >> nth=81
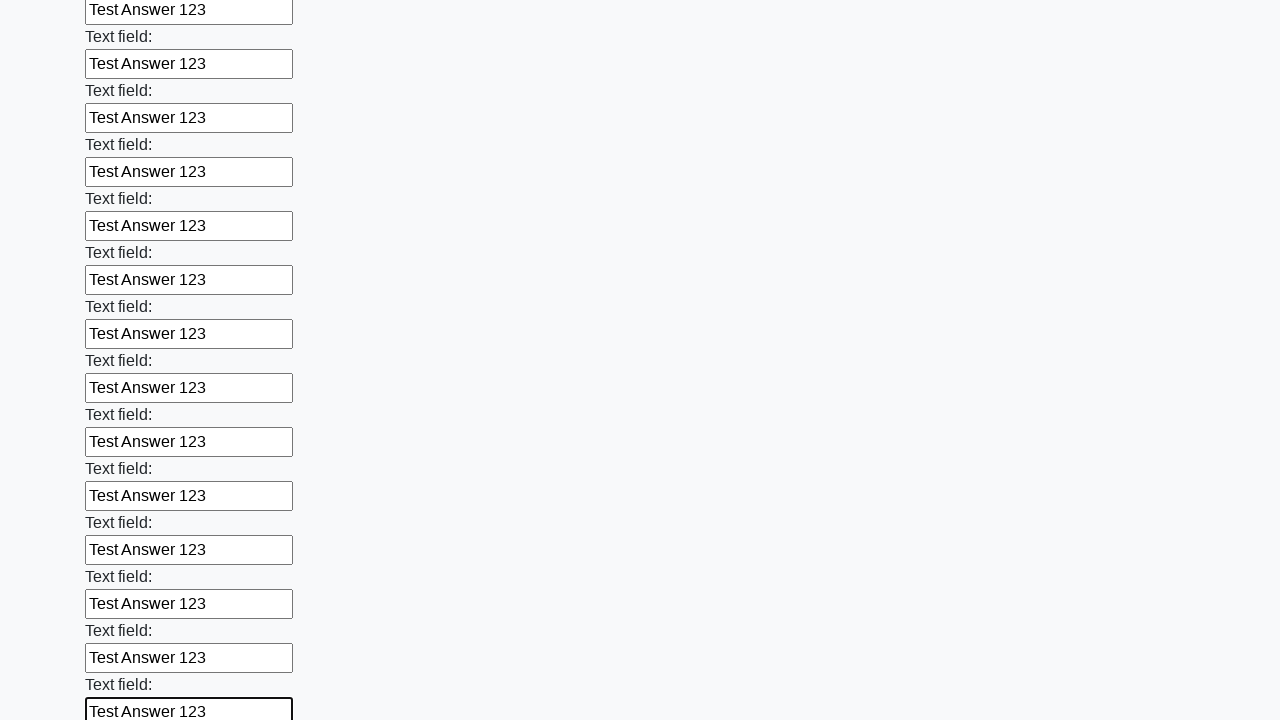

Filled input field with 'Test Answer 123' on input >> nth=82
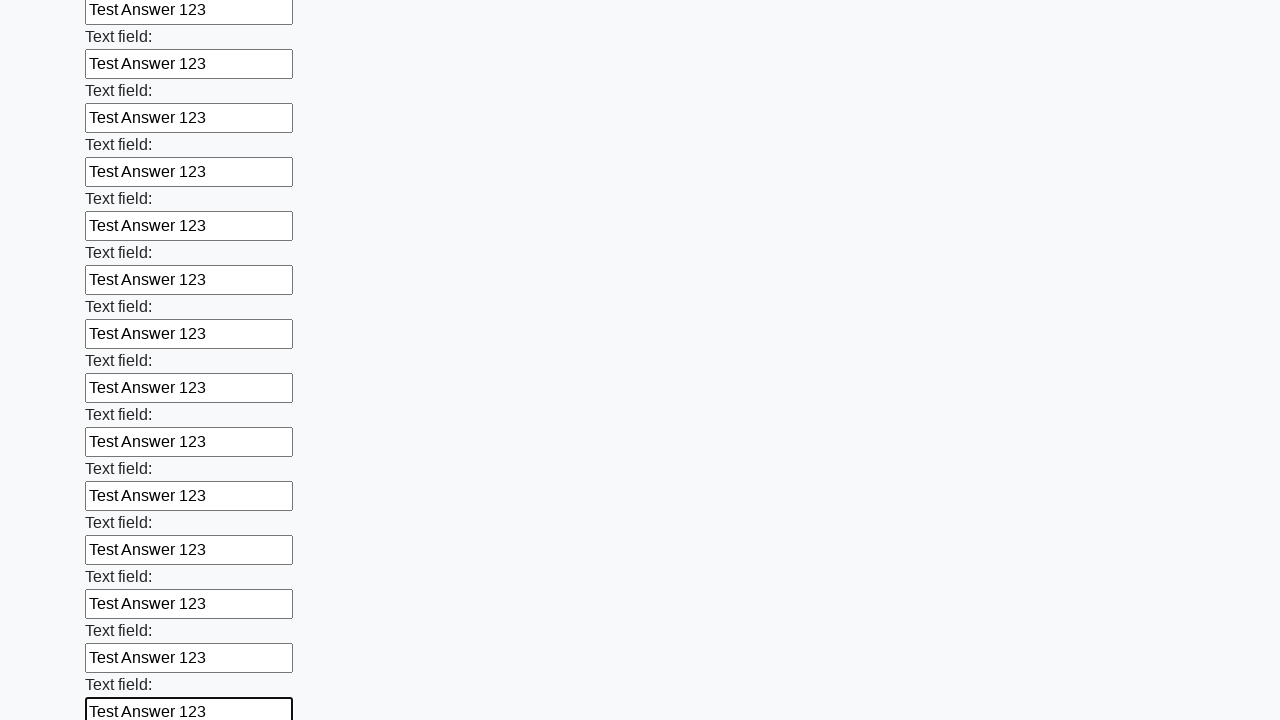

Filled input field with 'Test Answer 123' on input >> nth=83
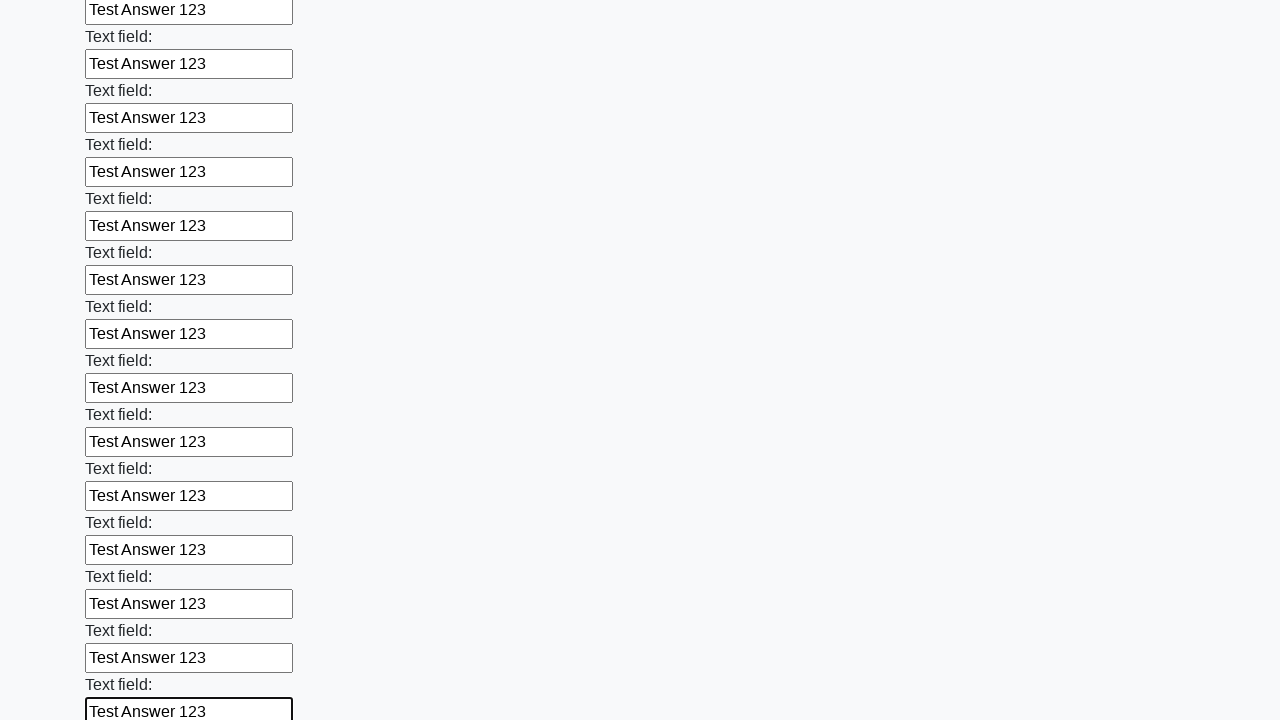

Filled input field with 'Test Answer 123' on input >> nth=84
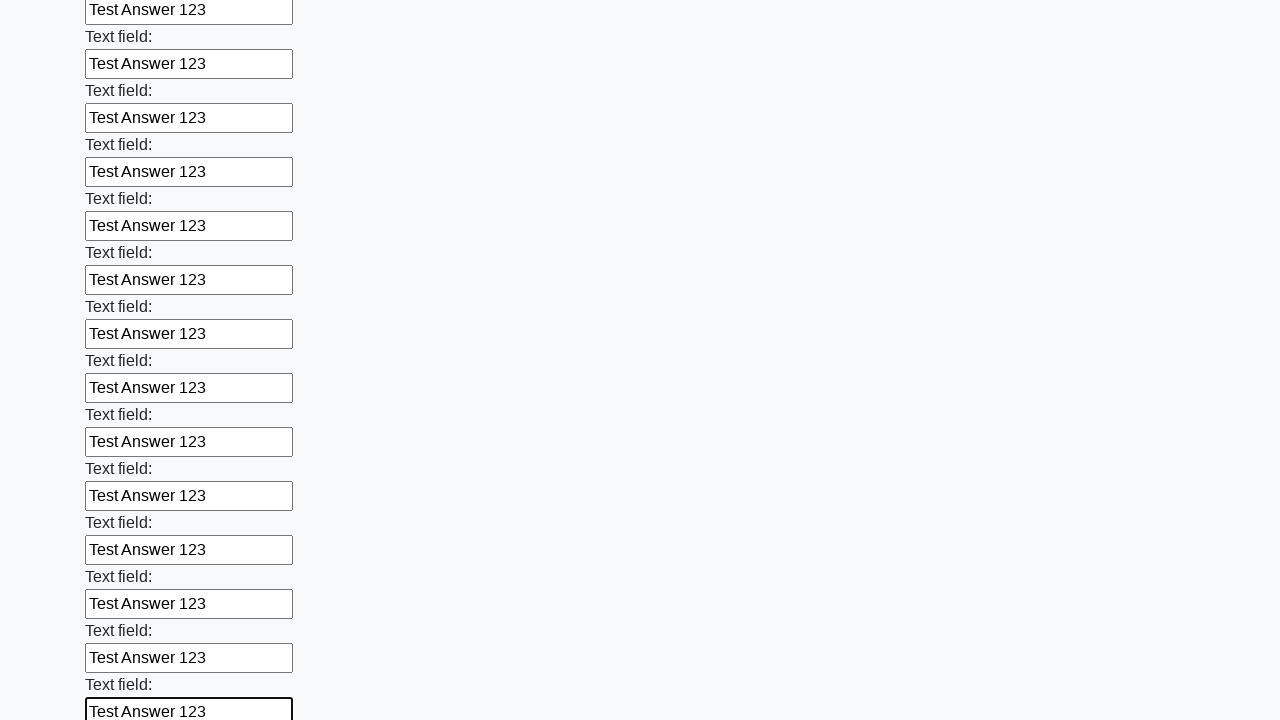

Filled input field with 'Test Answer 123' on input >> nth=85
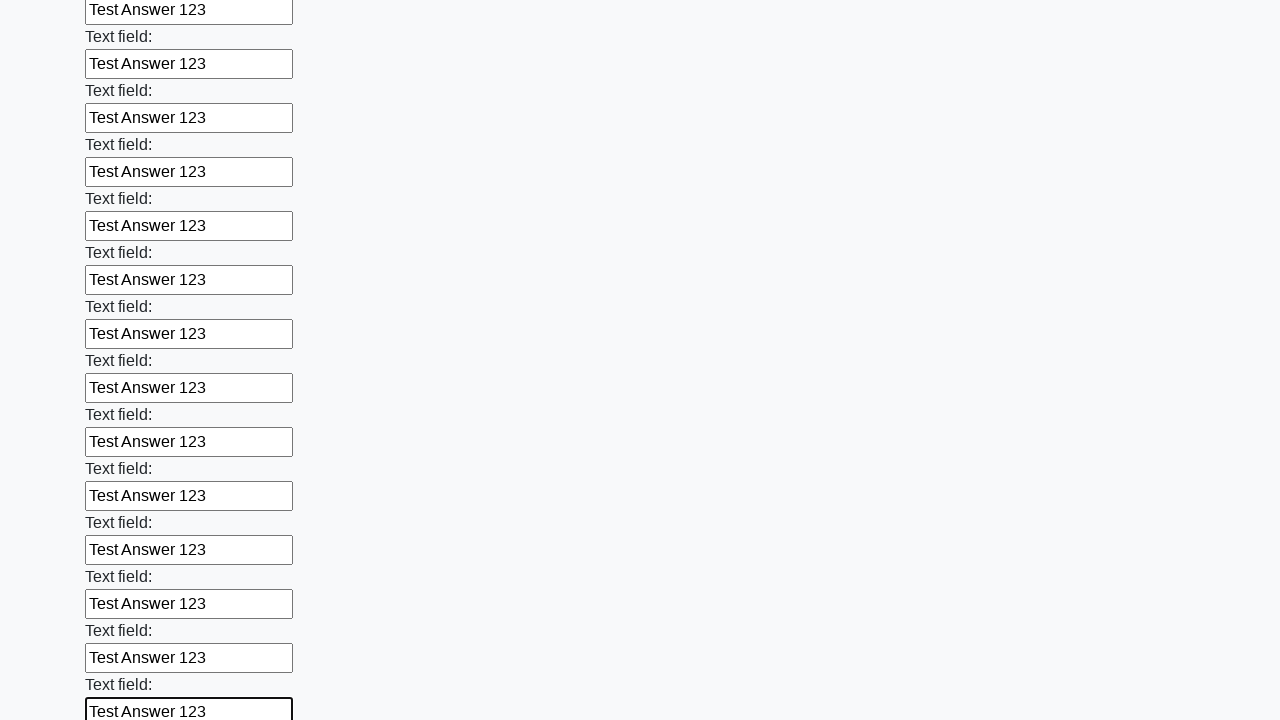

Filled input field with 'Test Answer 123' on input >> nth=86
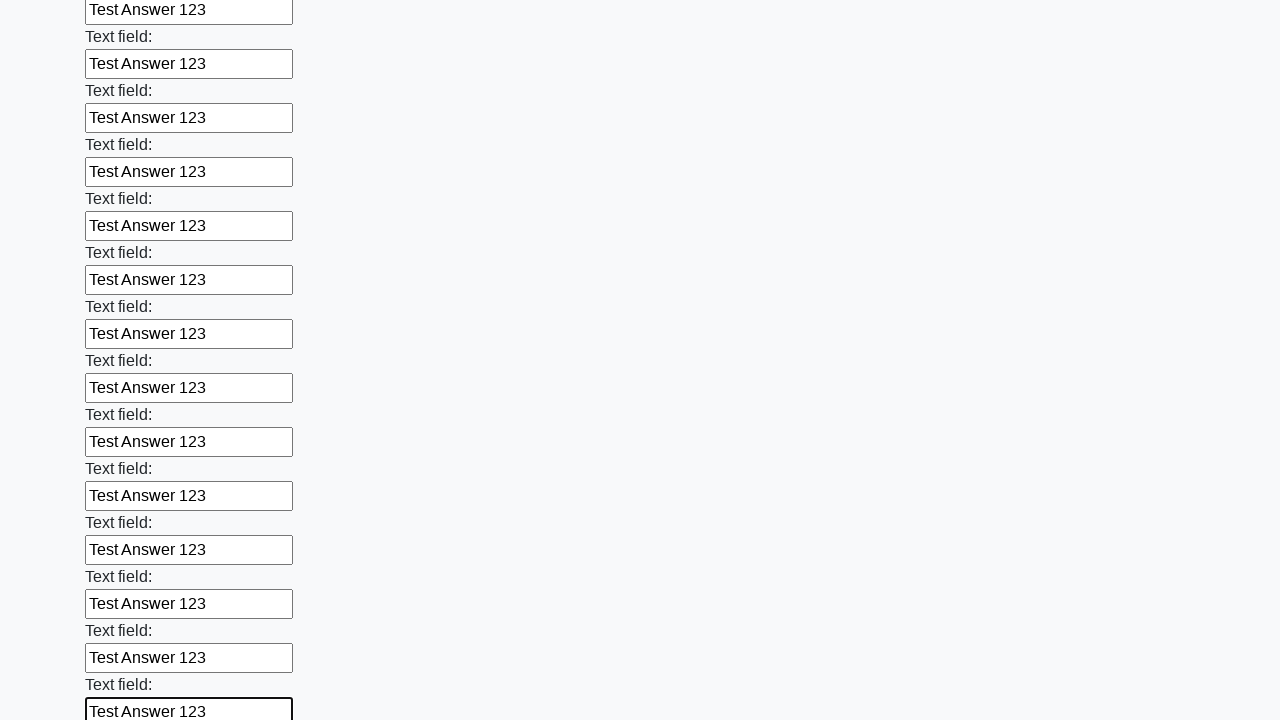

Filled input field with 'Test Answer 123' on input >> nth=87
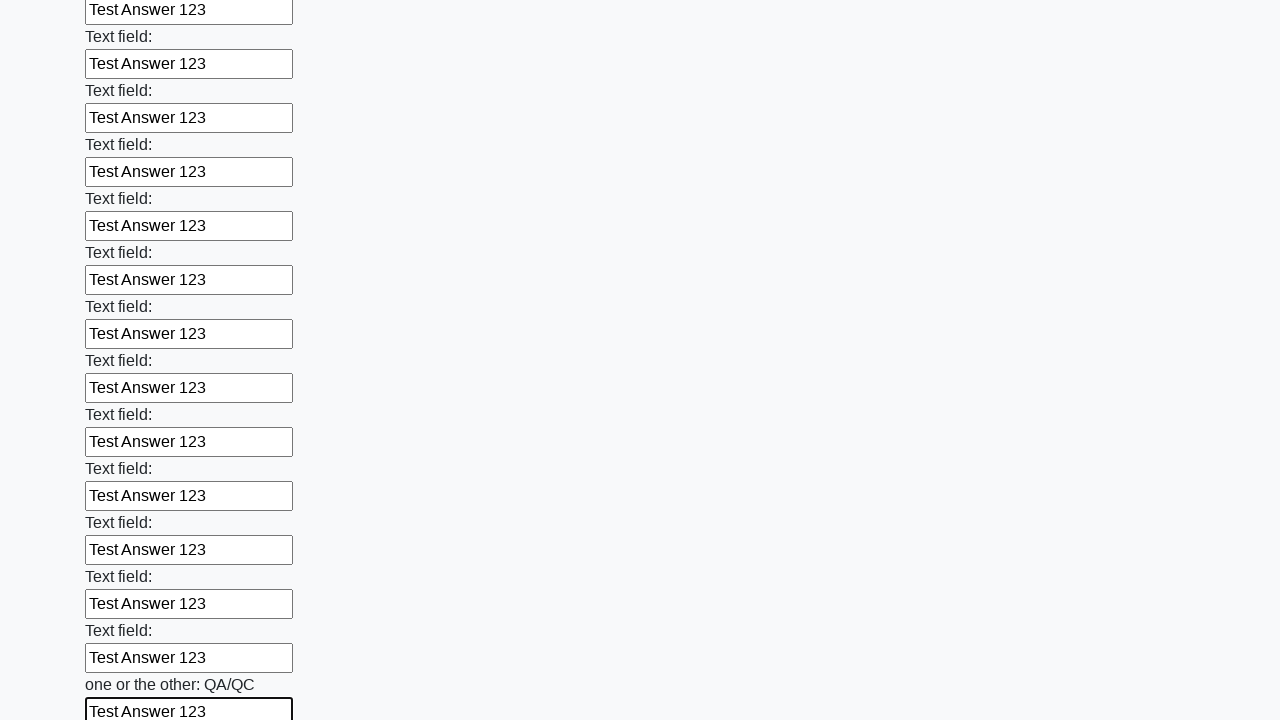

Filled input field with 'Test Answer 123' on input >> nth=88
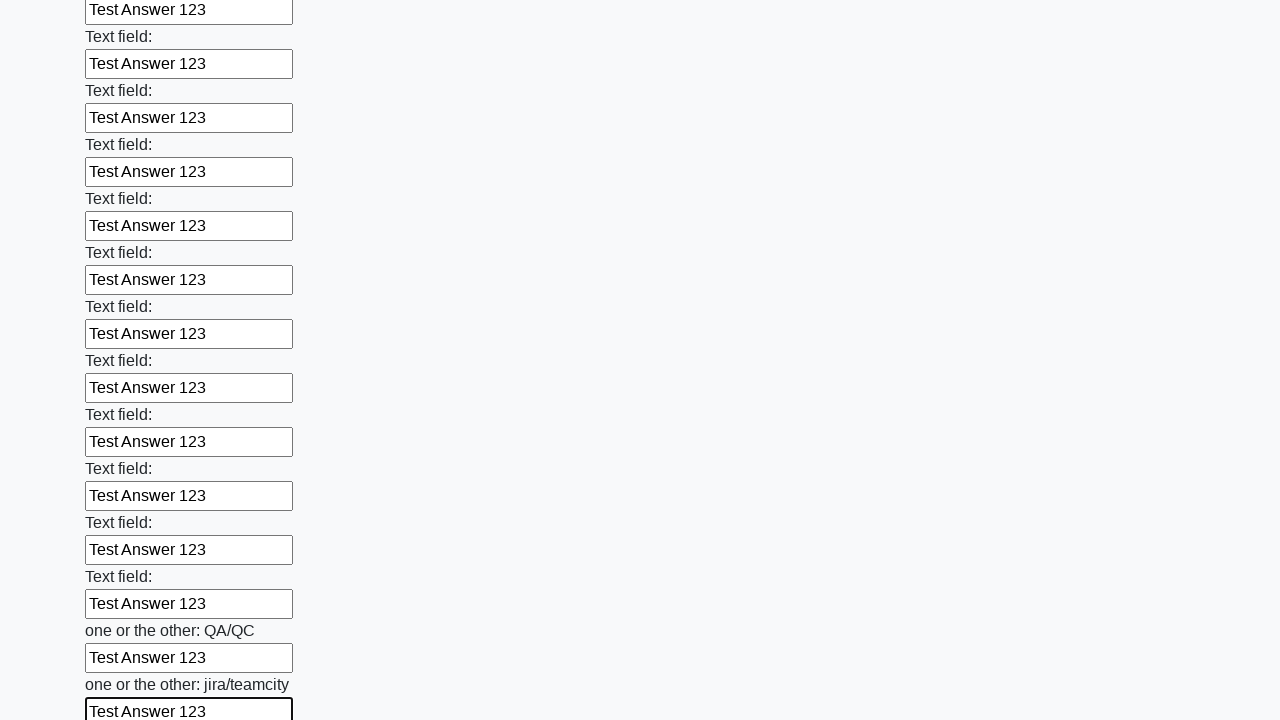

Filled input field with 'Test Answer 123' on input >> nth=89
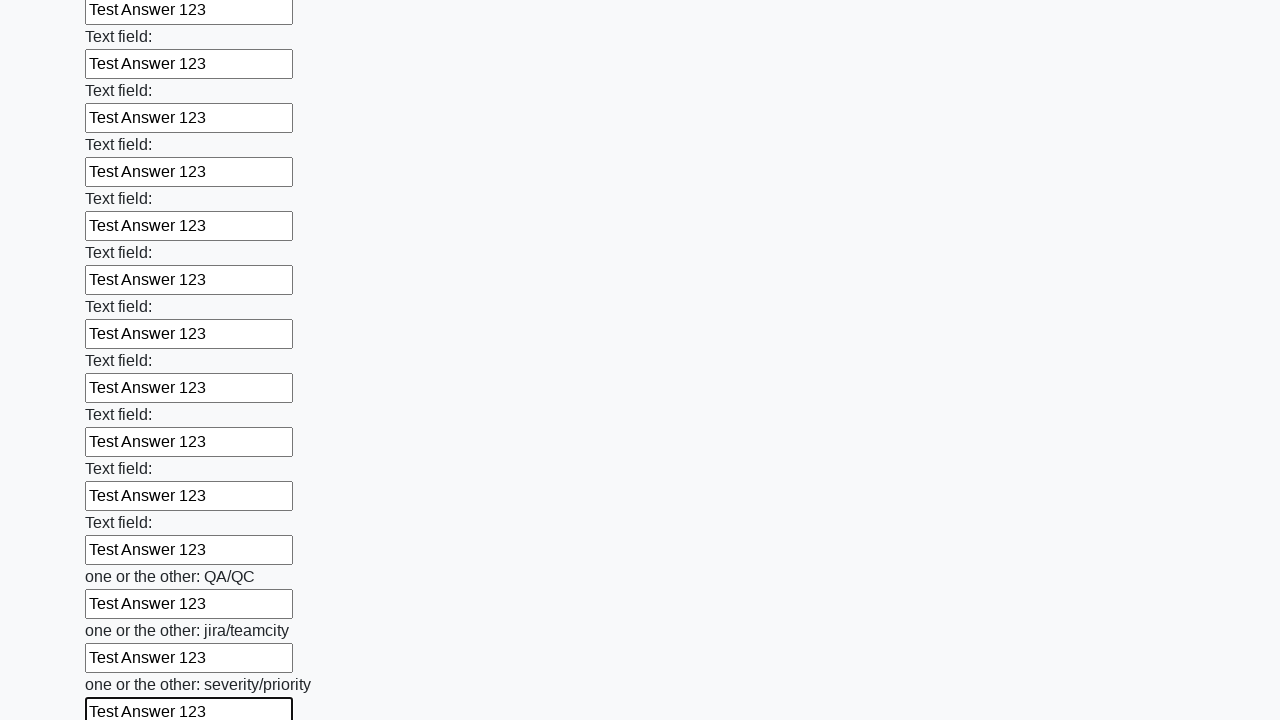

Filled input field with 'Test Answer 123' on input >> nth=90
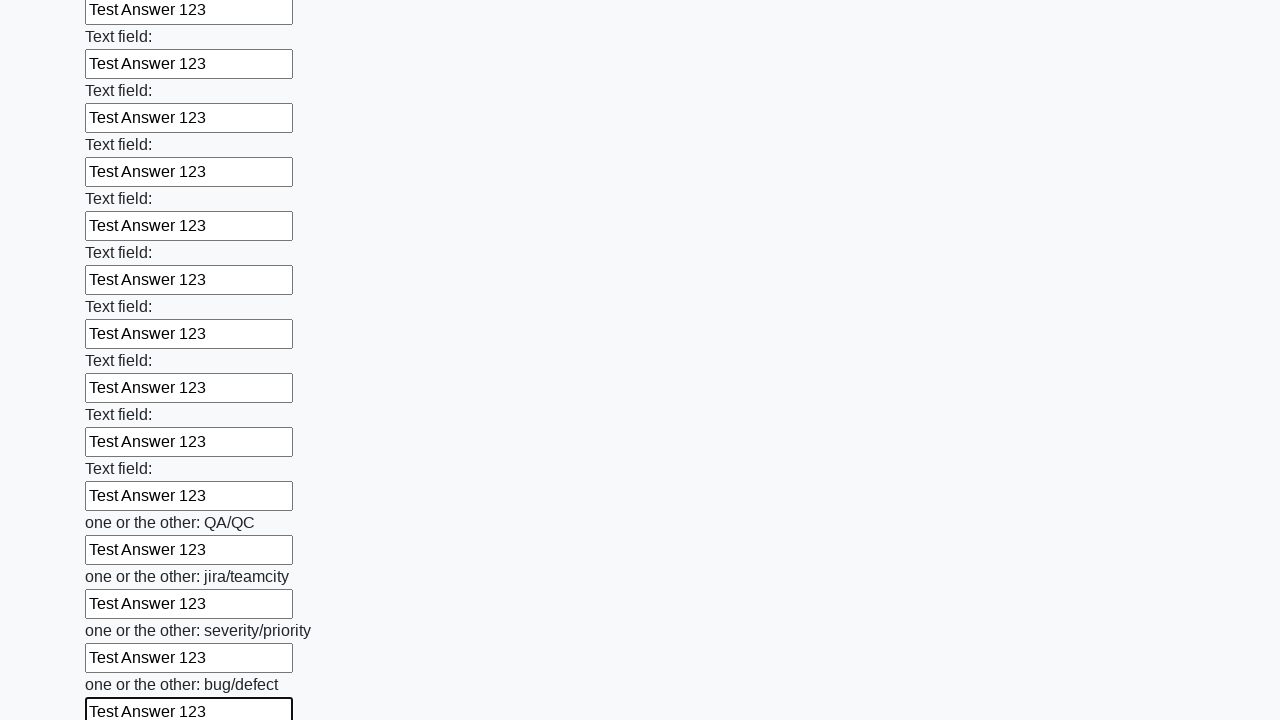

Filled input field with 'Test Answer 123' on input >> nth=91
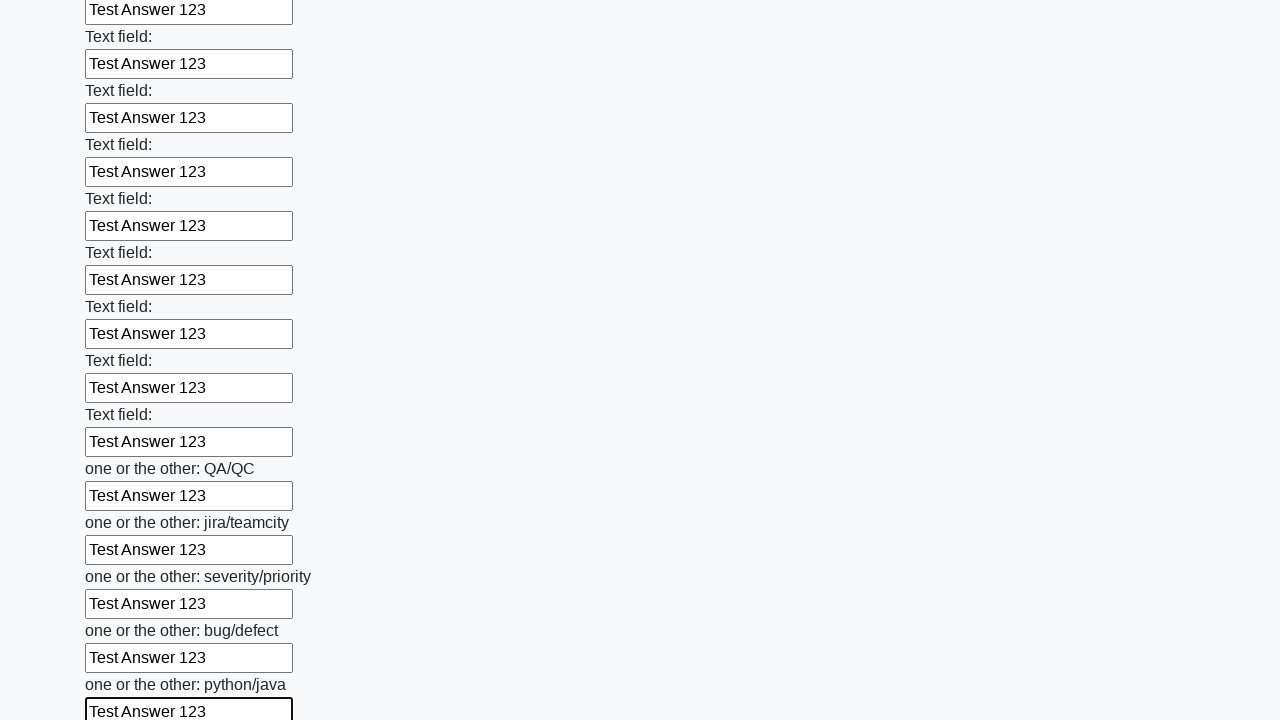

Filled input field with 'Test Answer 123' on input >> nth=92
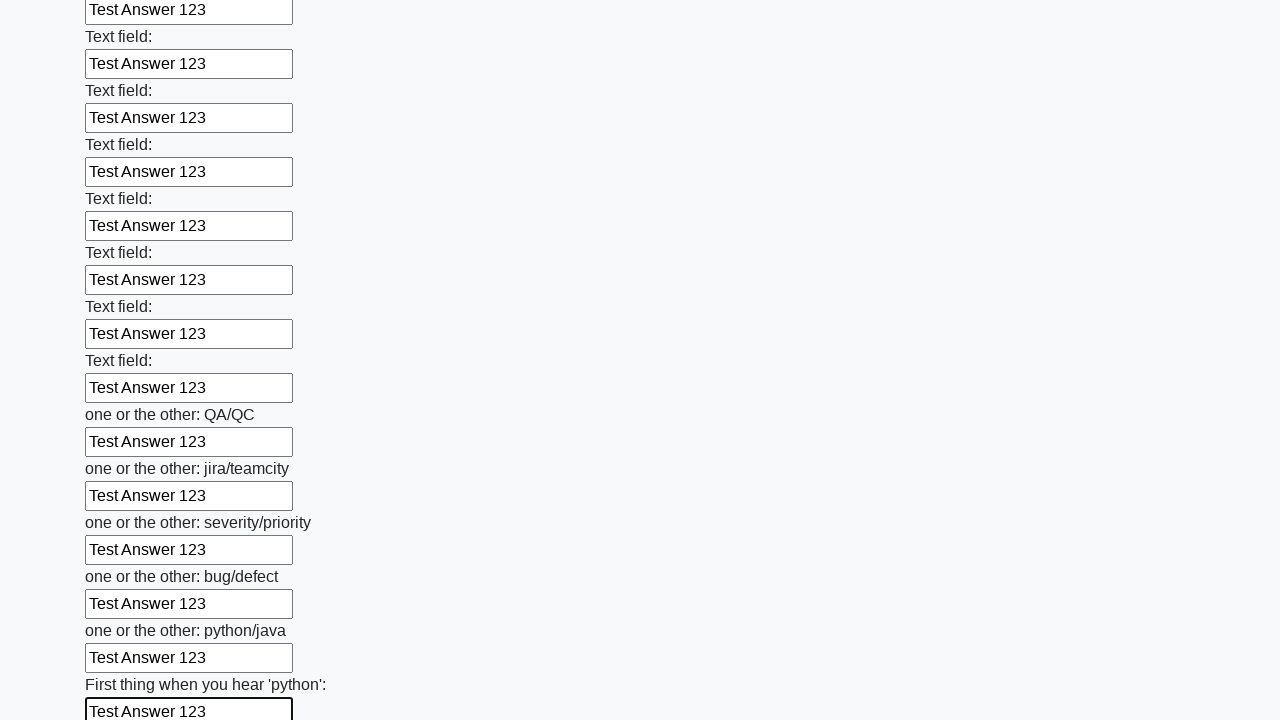

Filled input field with 'Test Answer 123' on input >> nth=93
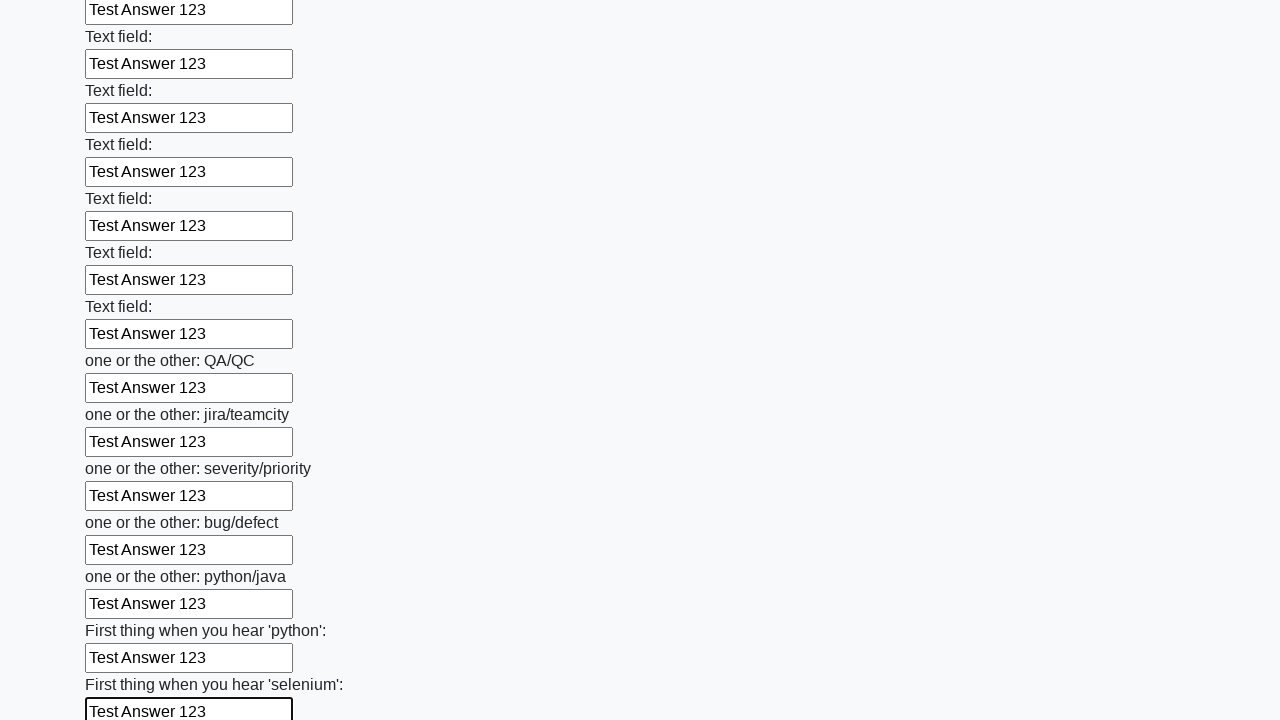

Filled input field with 'Test Answer 123' on input >> nth=94
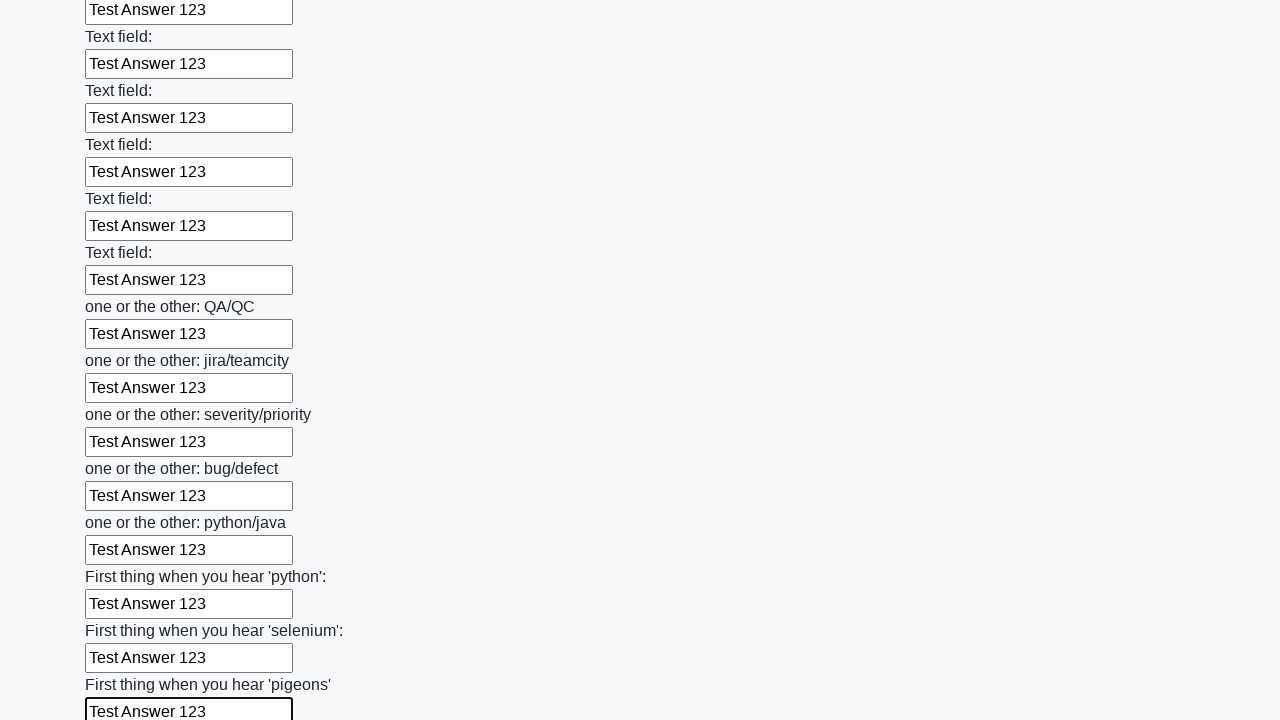

Filled input field with 'Test Answer 123' on input >> nth=95
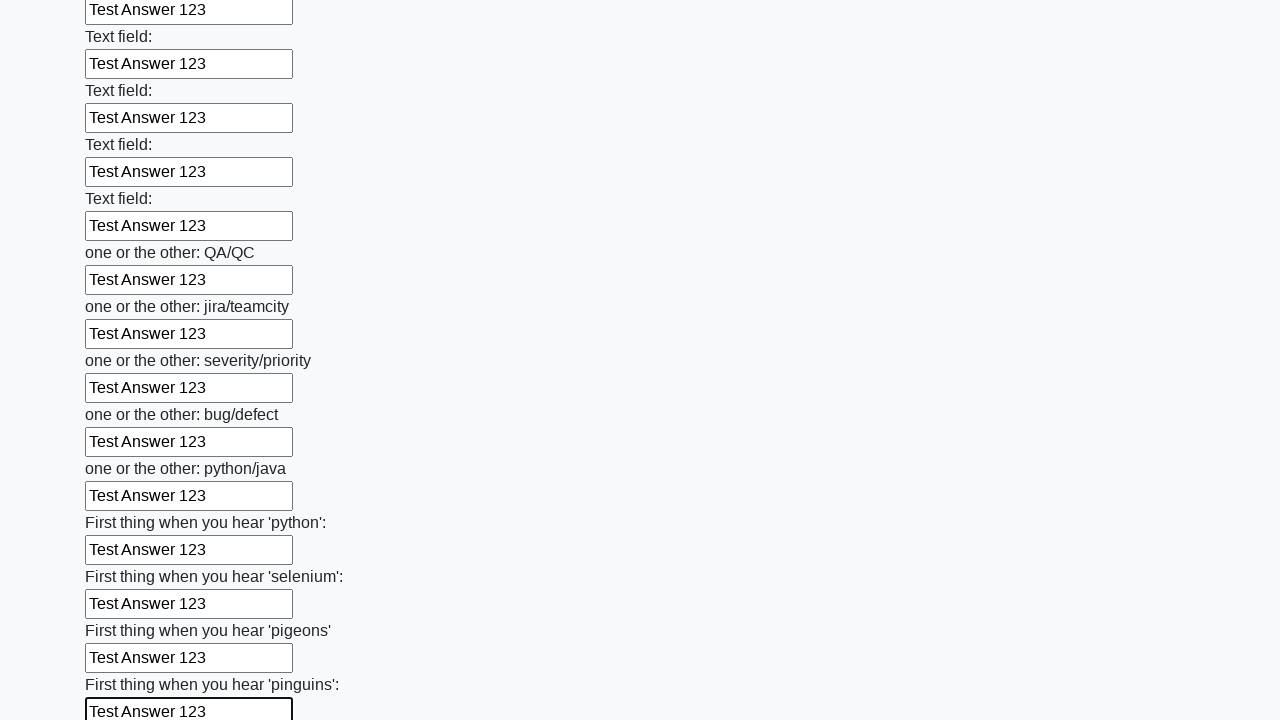

Filled input field with 'Test Answer 123' on input >> nth=96
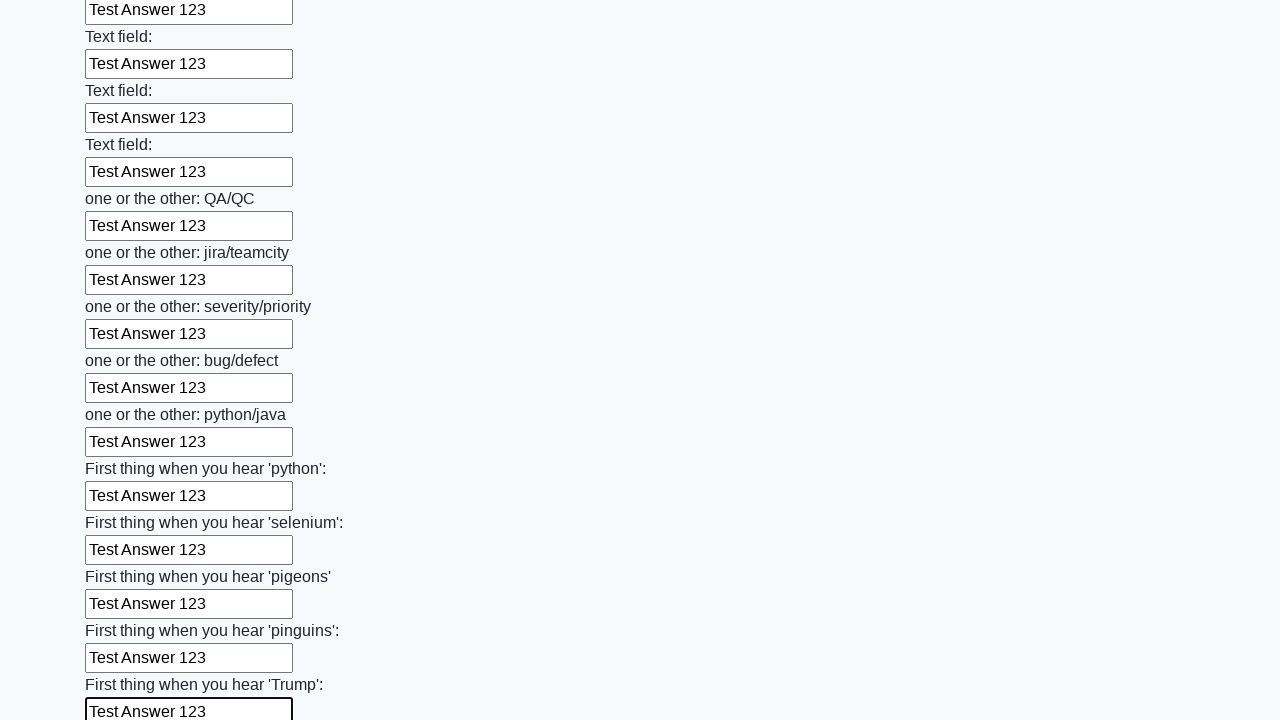

Filled input field with 'Test Answer 123' on input >> nth=97
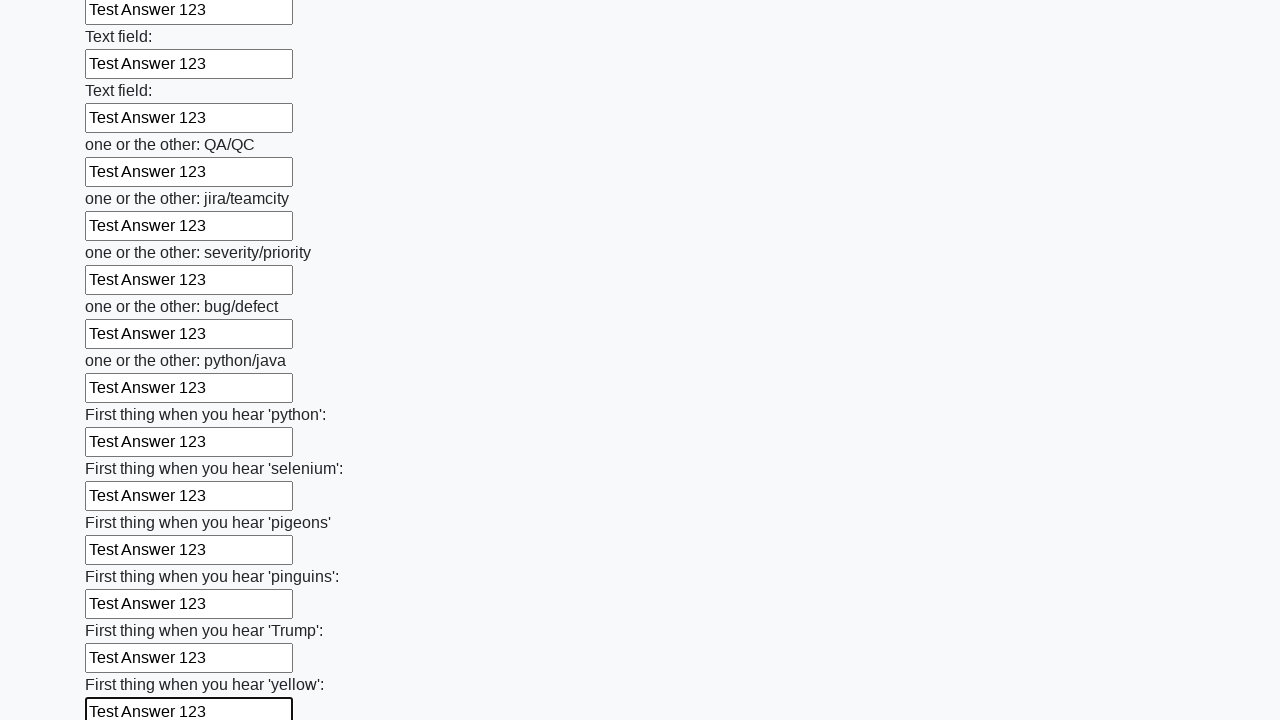

Filled input field with 'Test Answer 123' on input >> nth=98
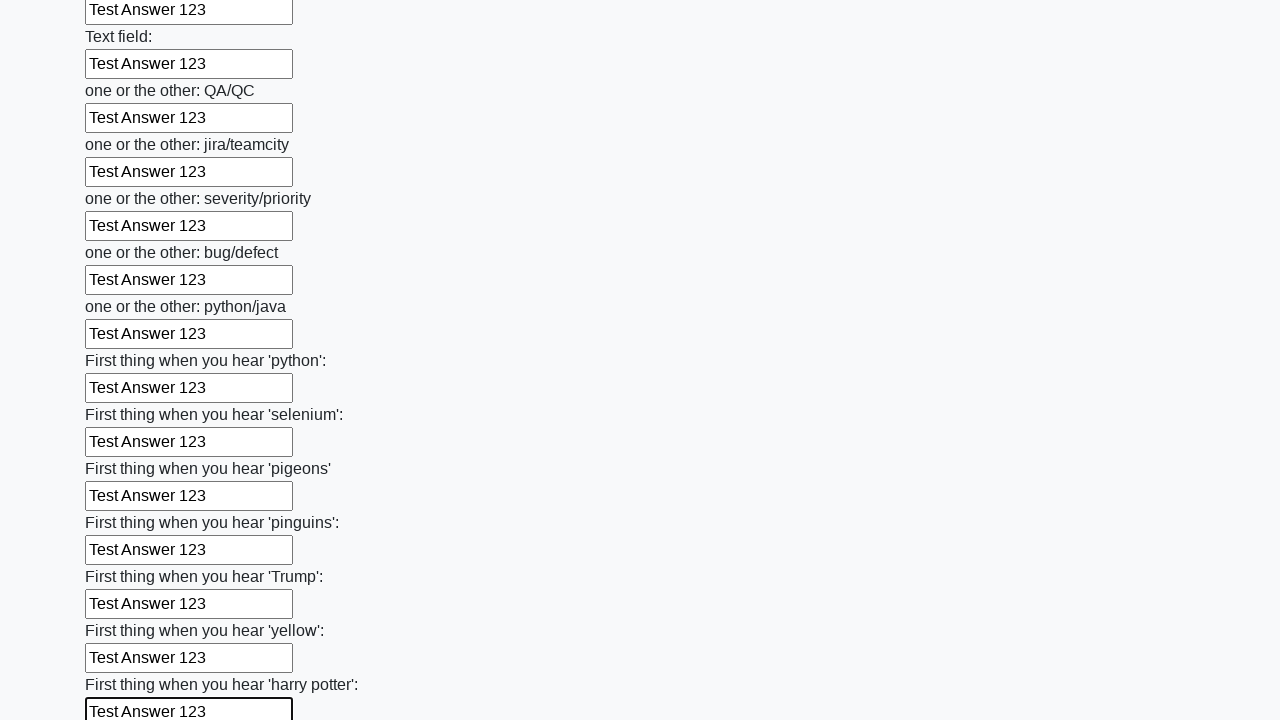

Filled input field with 'Test Answer 123' on input >> nth=99
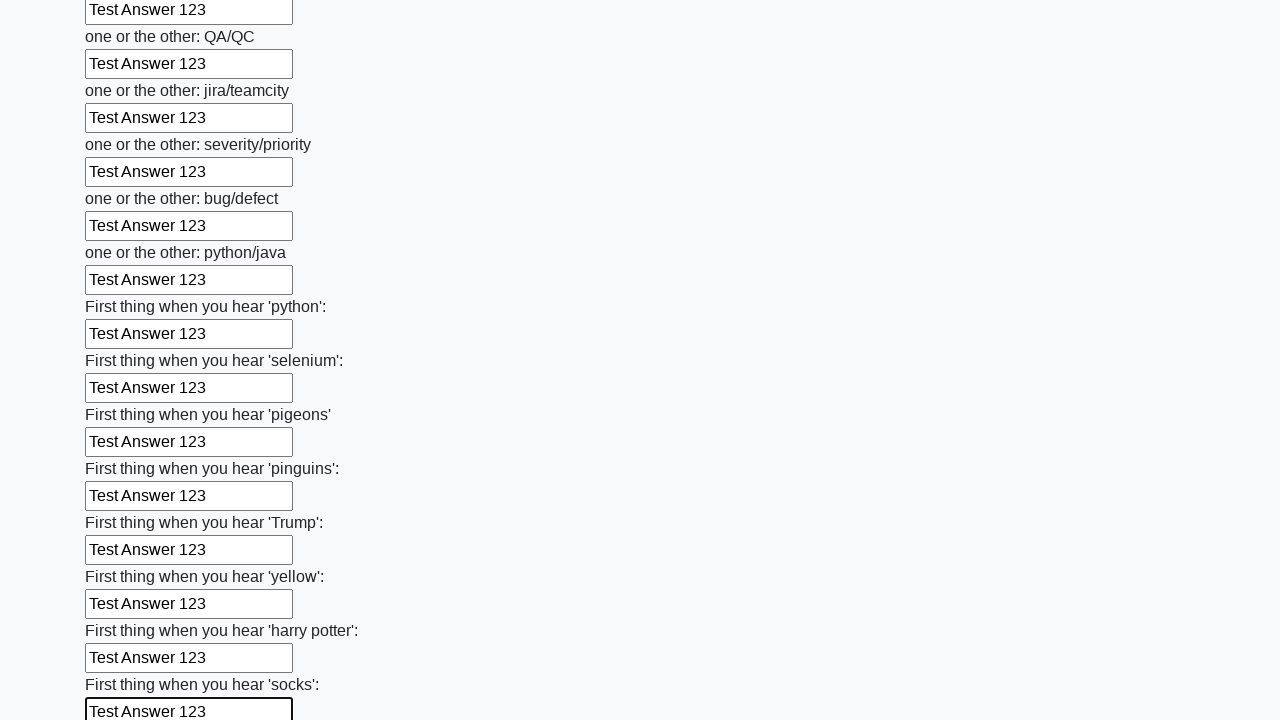

Clicked the submit button at (123, 611) on button.btn
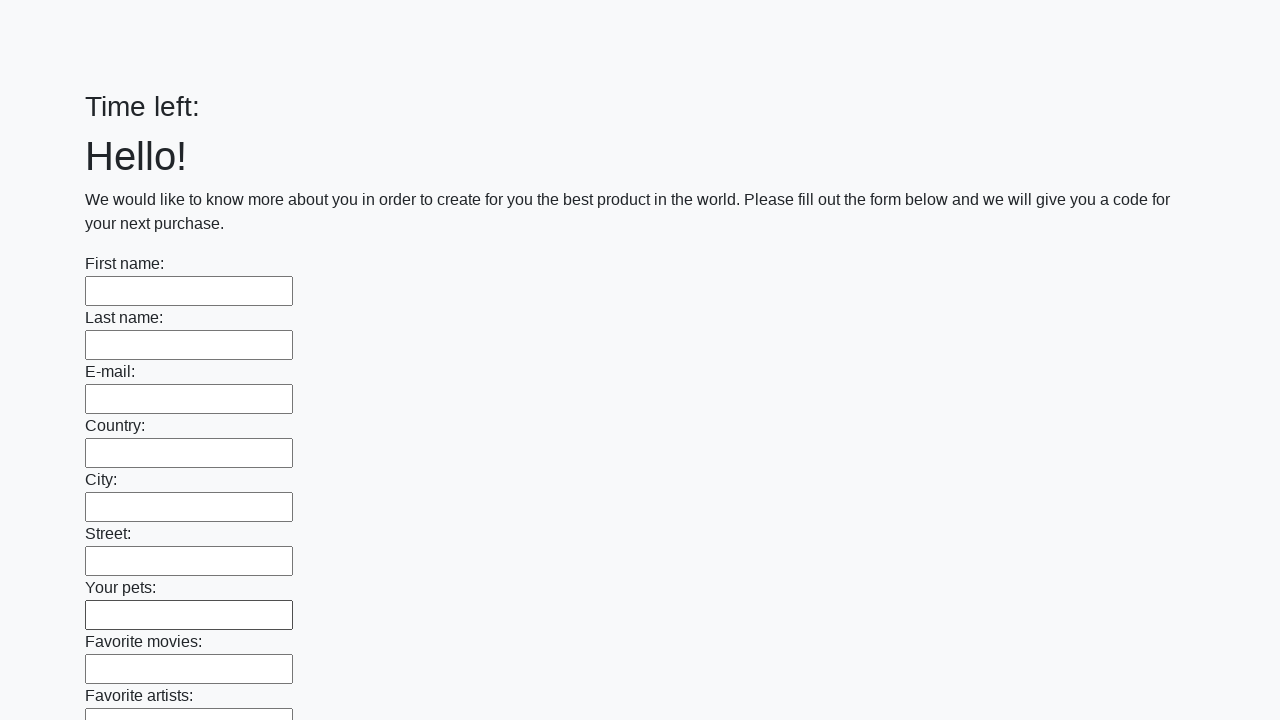

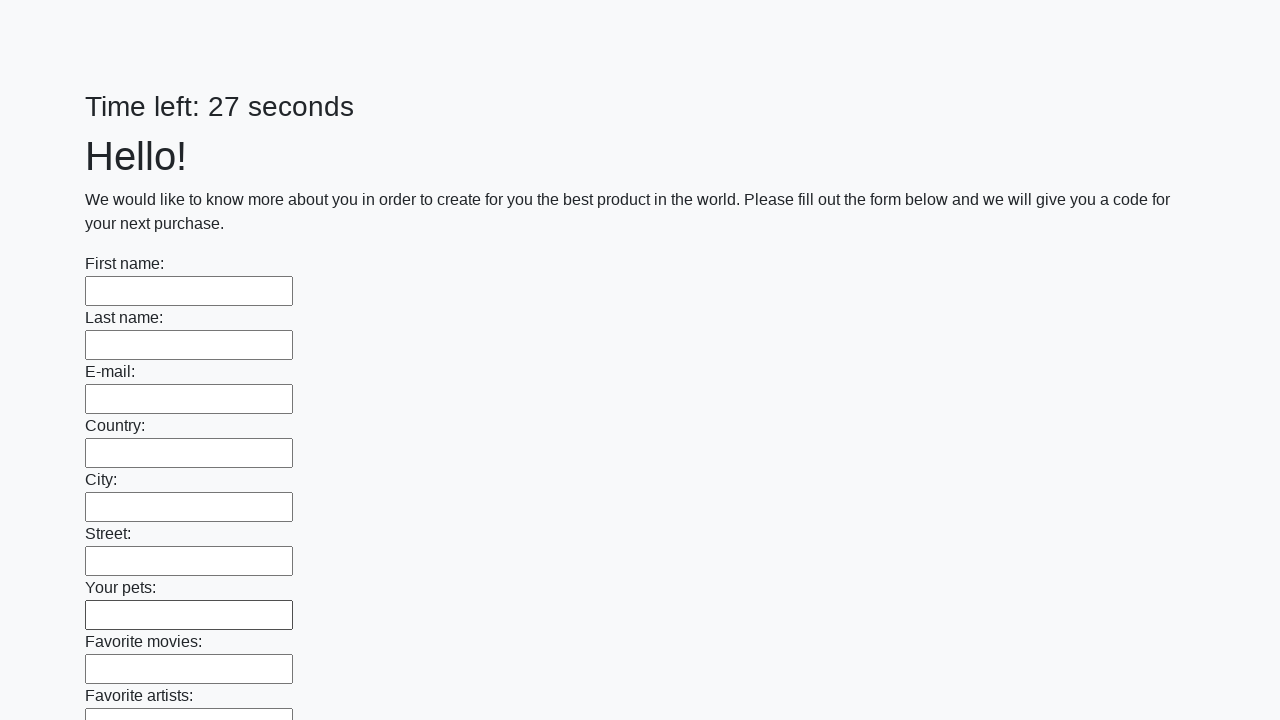